Tests filling out a large form by entering text into all input fields and clicking the submit button

Starting URL: http://suninjuly.github.io/huge_form.html

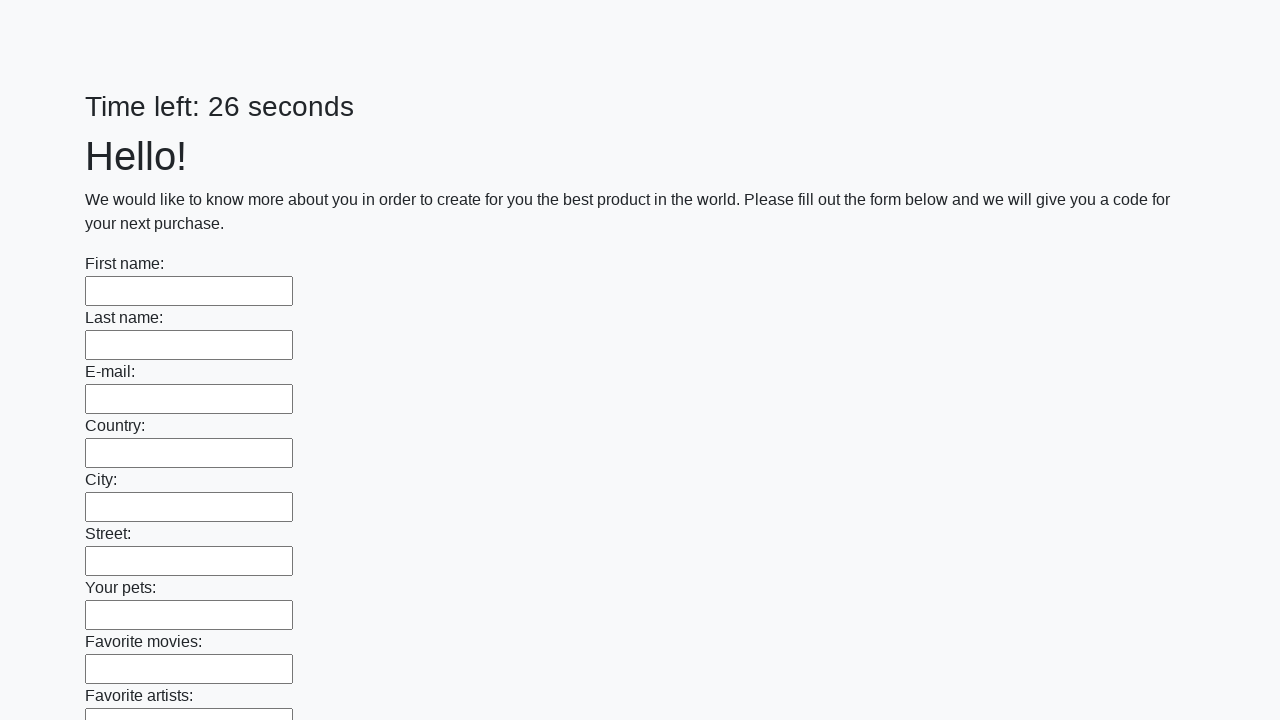

Filled input field with 'TestValue123' on input >> nth=0
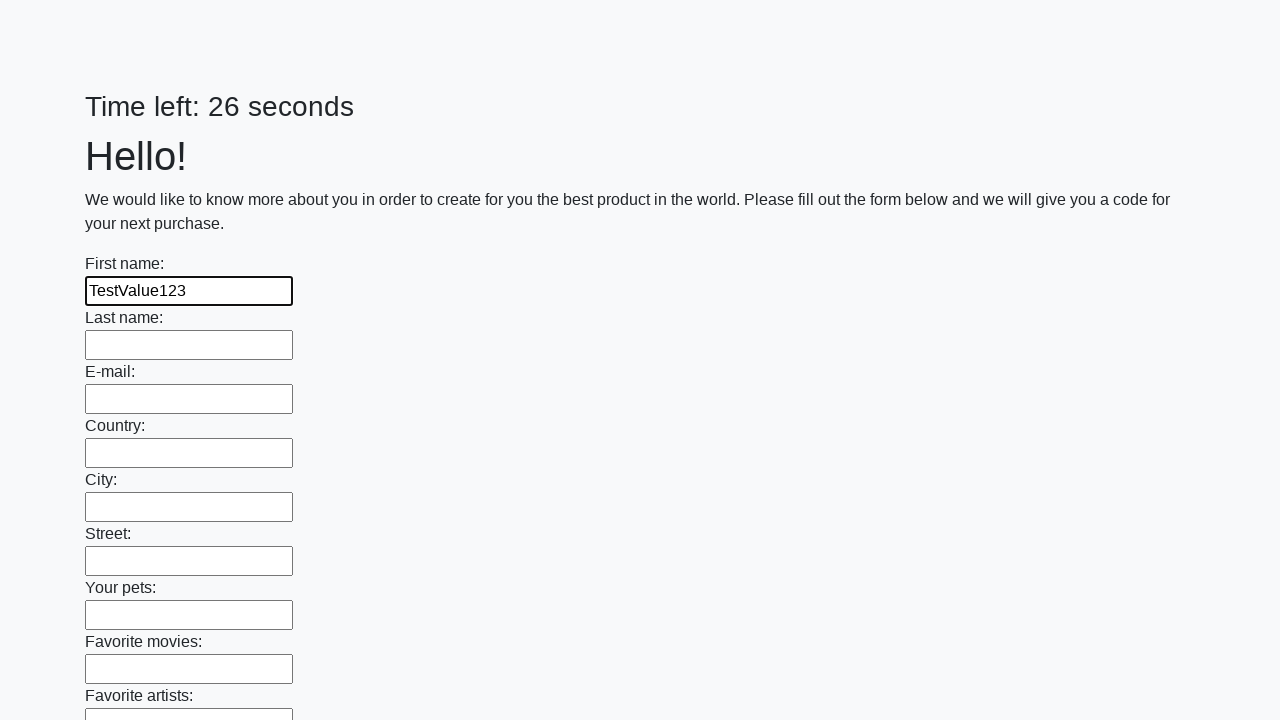

Filled input field with 'TestValue123' on input >> nth=1
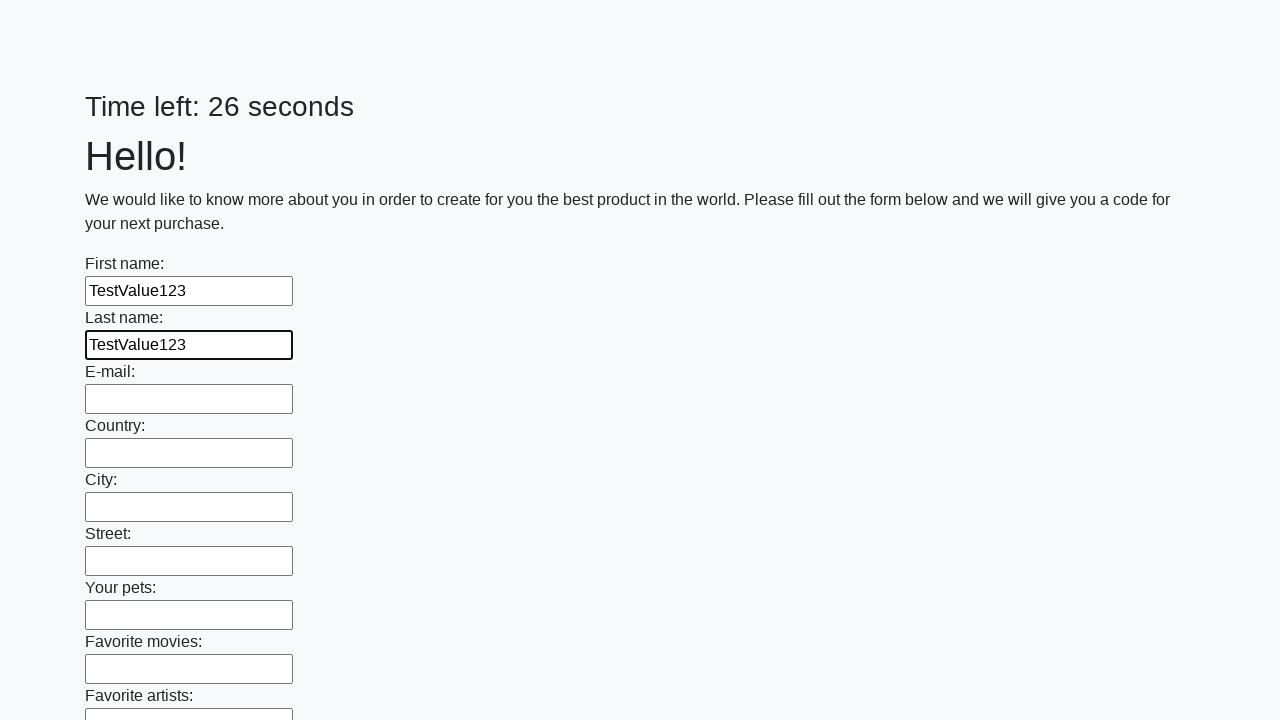

Filled input field with 'TestValue123' on input >> nth=2
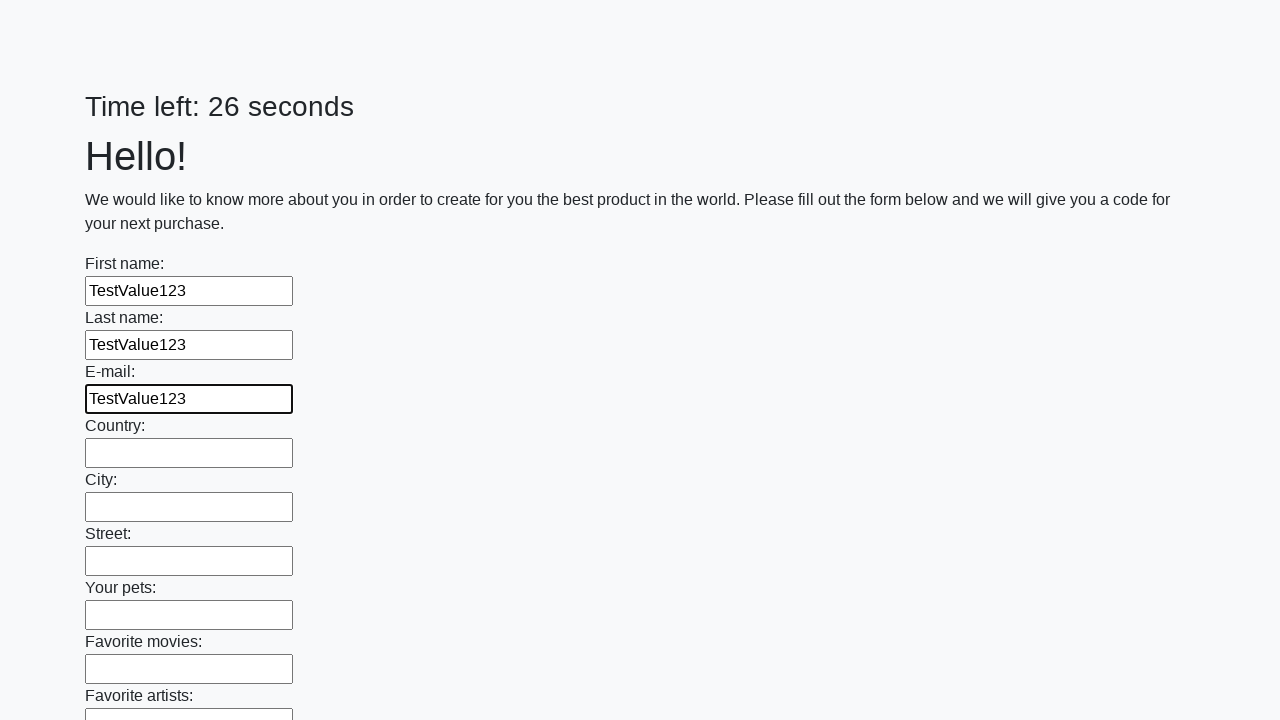

Filled input field with 'TestValue123' on input >> nth=3
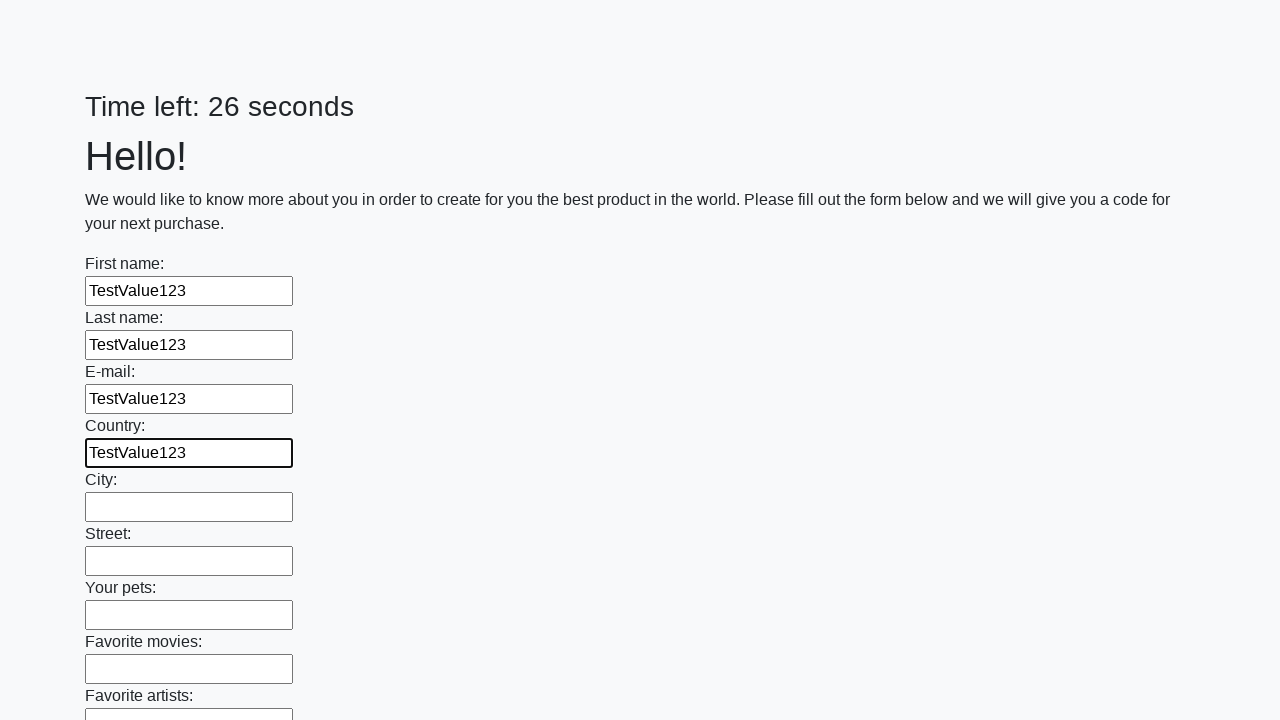

Filled input field with 'TestValue123' on input >> nth=4
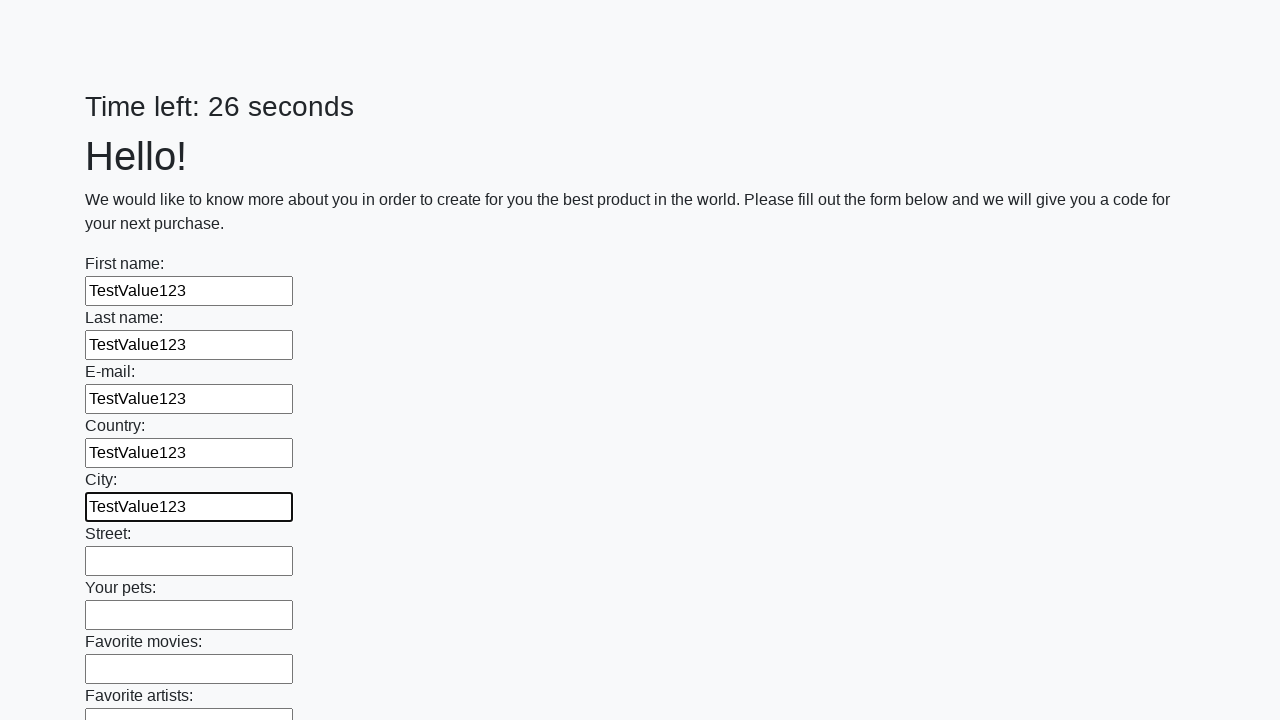

Filled input field with 'TestValue123' on input >> nth=5
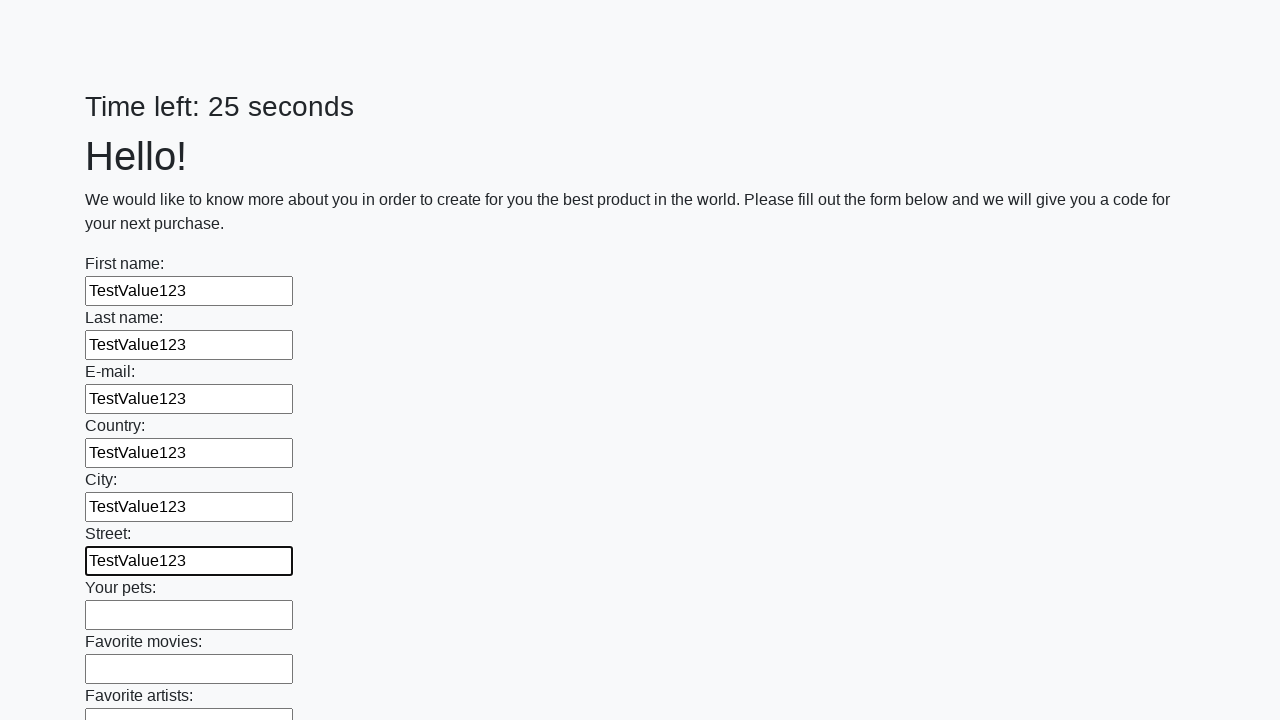

Filled input field with 'TestValue123' on input >> nth=6
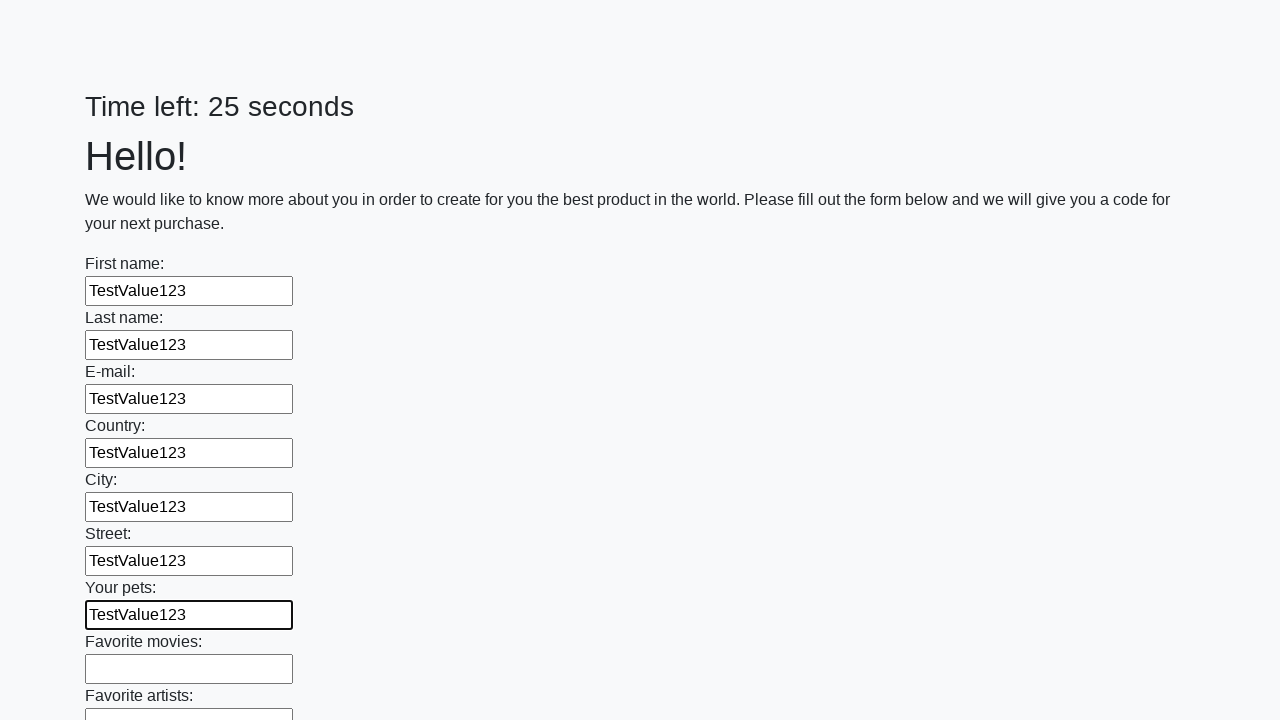

Filled input field with 'TestValue123' on input >> nth=7
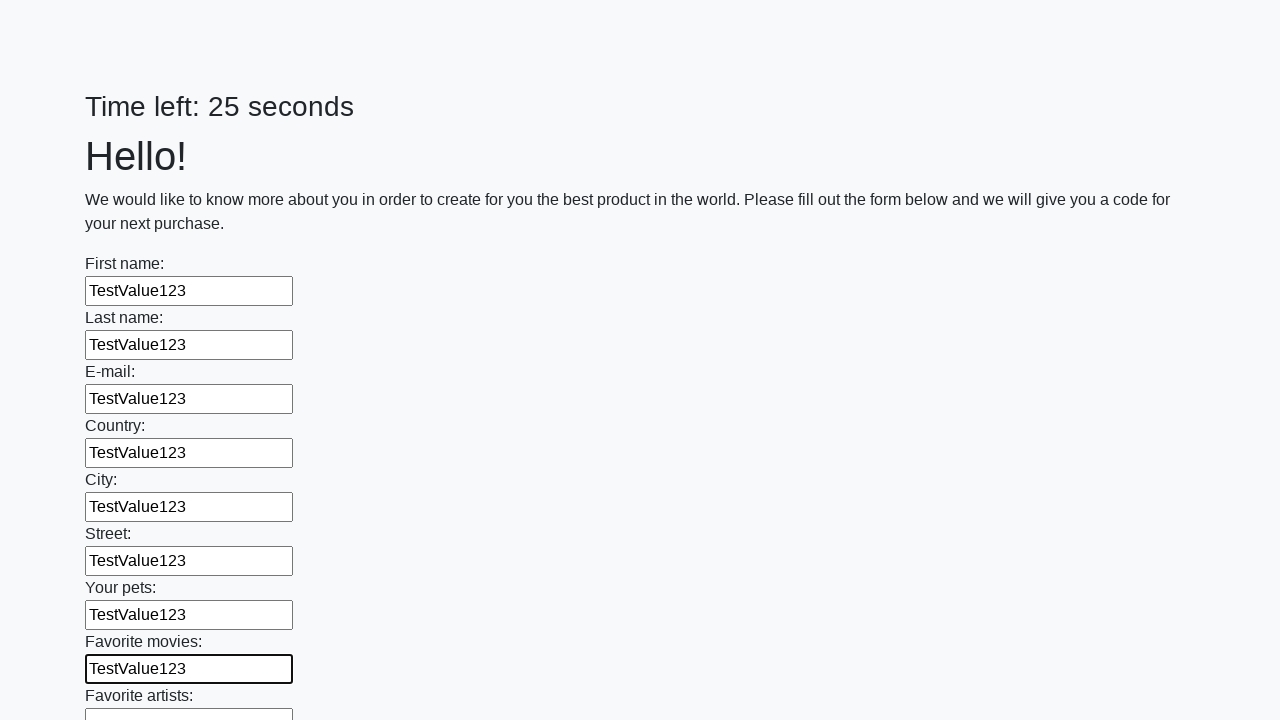

Filled input field with 'TestValue123' on input >> nth=8
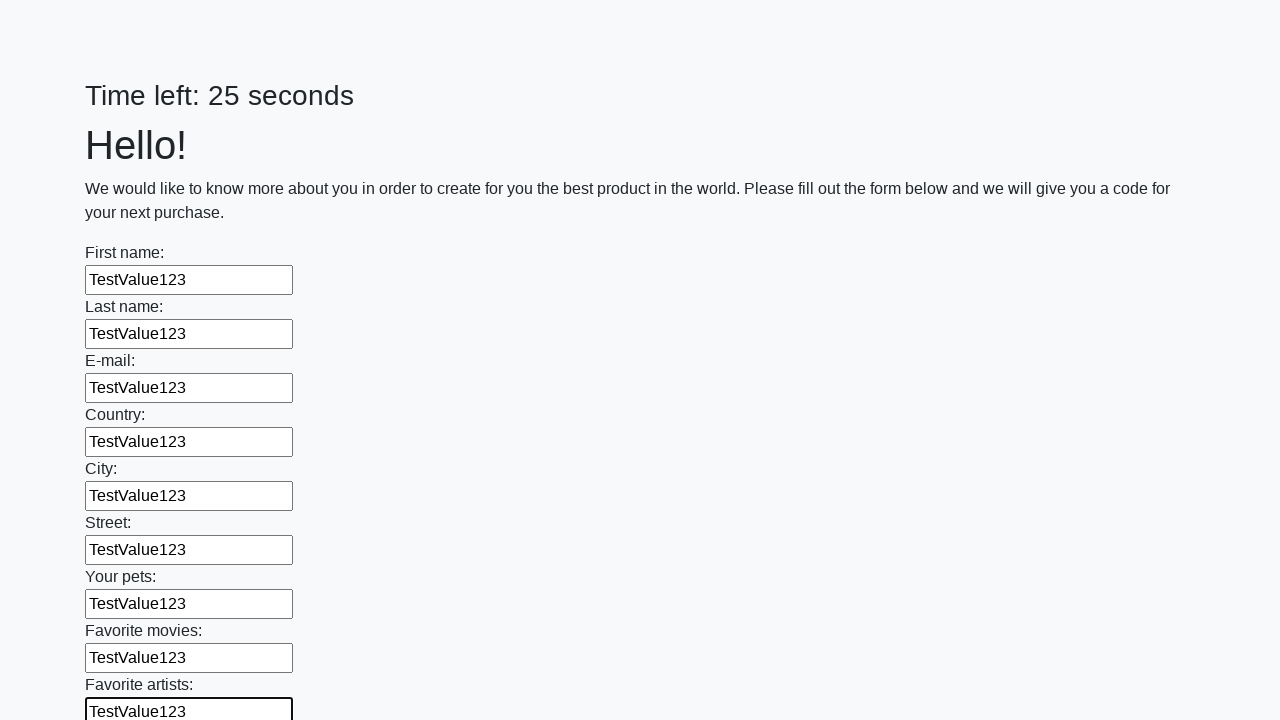

Filled input field with 'TestValue123' on input >> nth=9
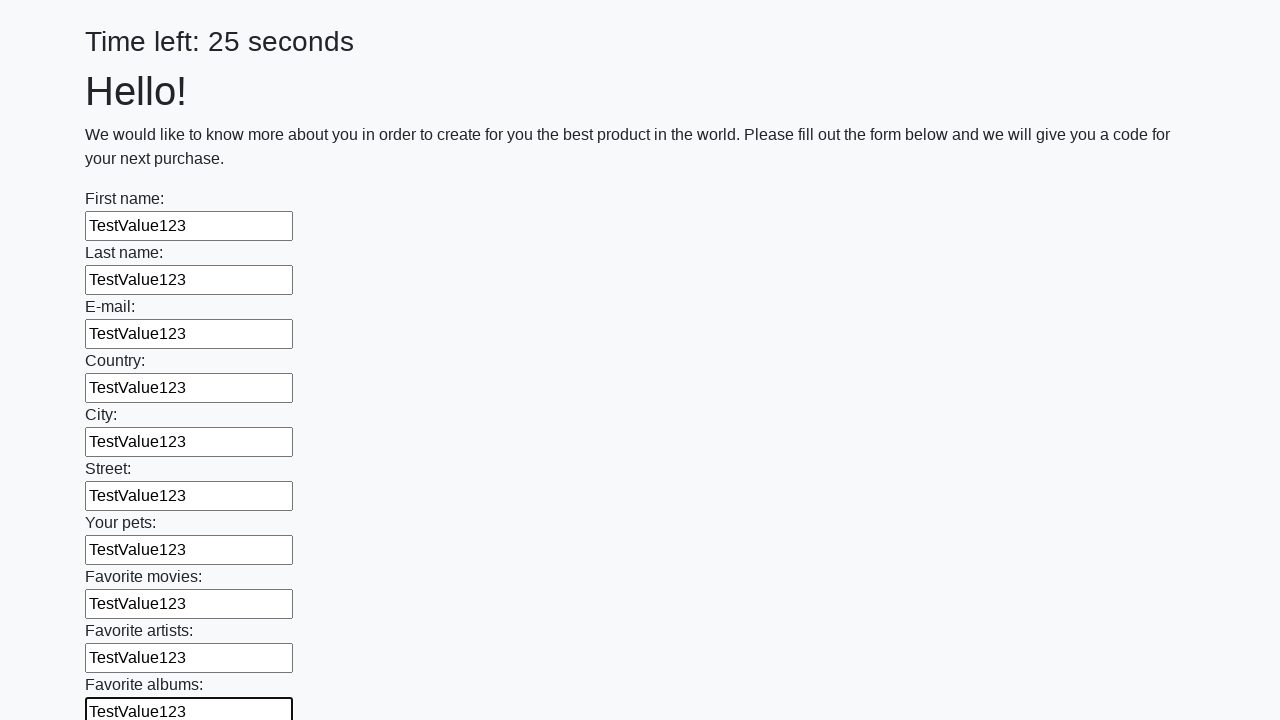

Filled input field with 'TestValue123' on input >> nth=10
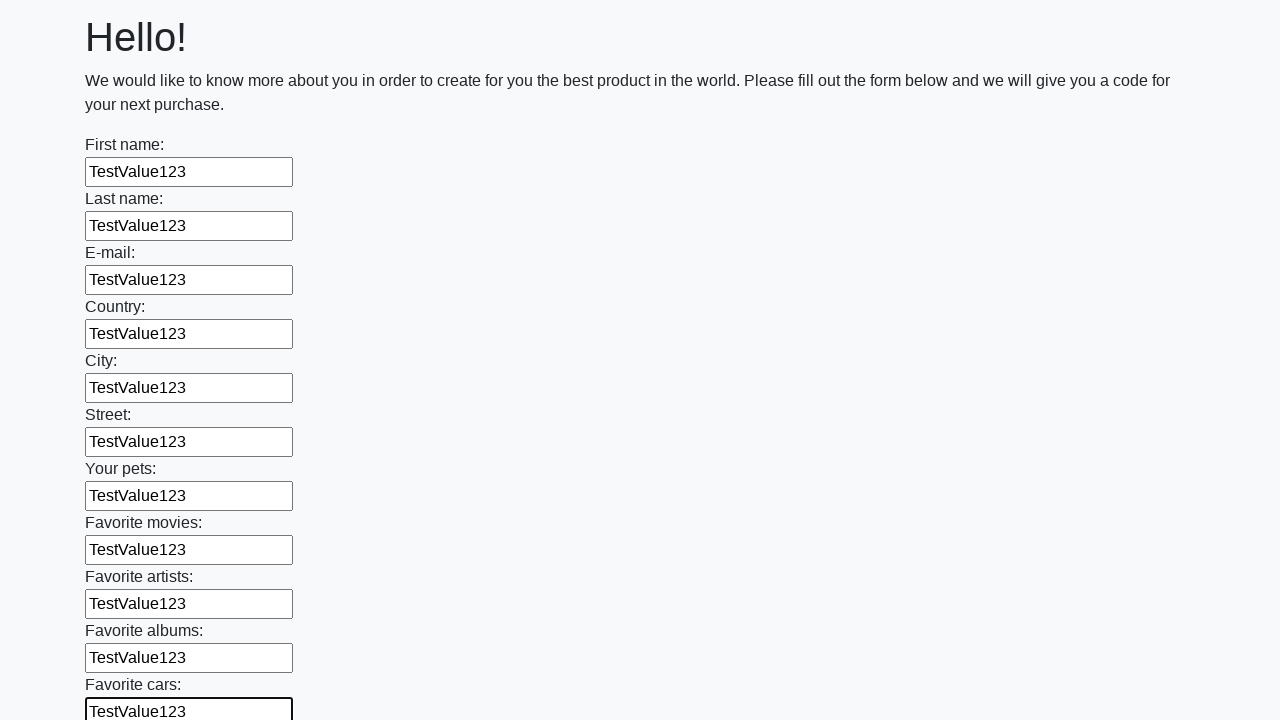

Filled input field with 'TestValue123' on input >> nth=11
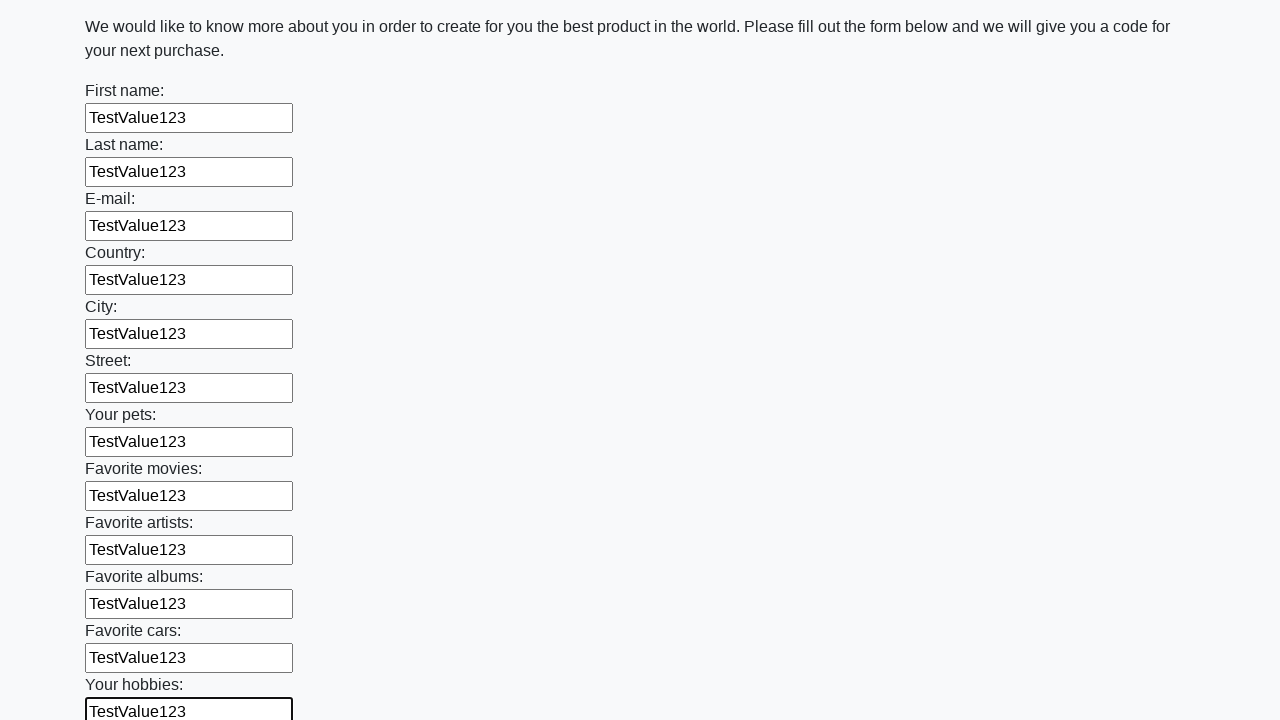

Filled input field with 'TestValue123' on input >> nth=12
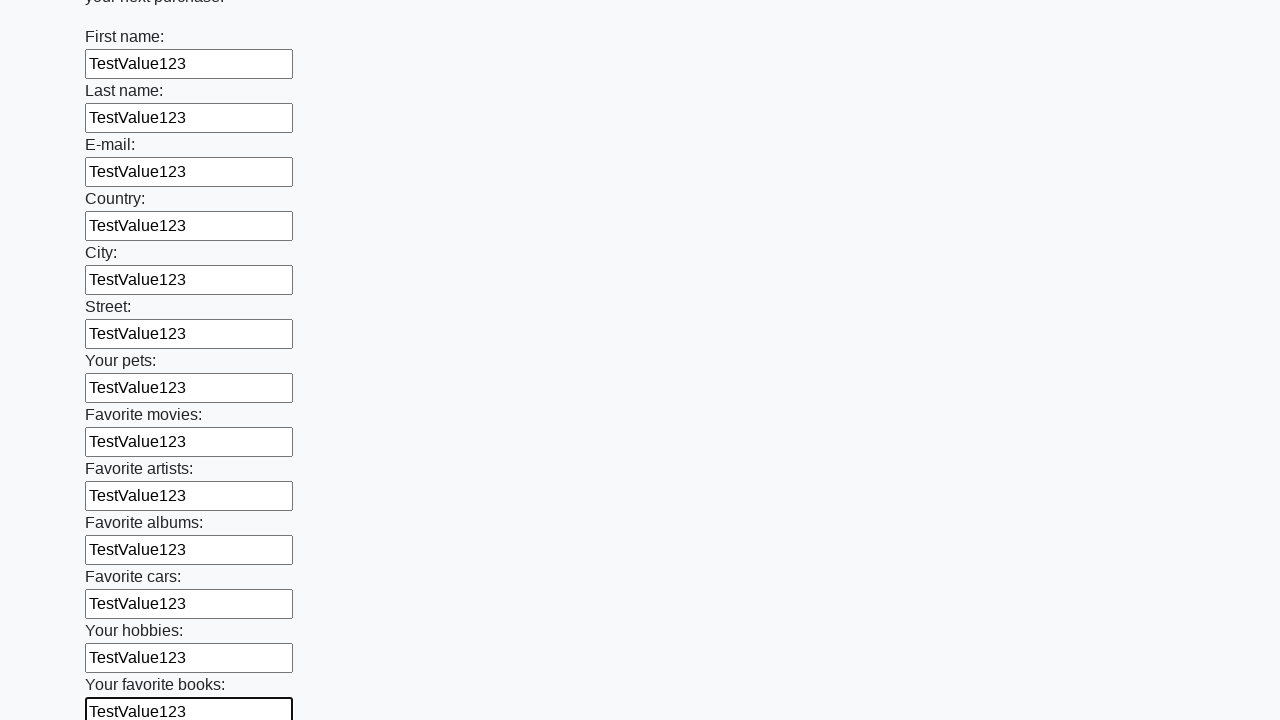

Filled input field with 'TestValue123' on input >> nth=13
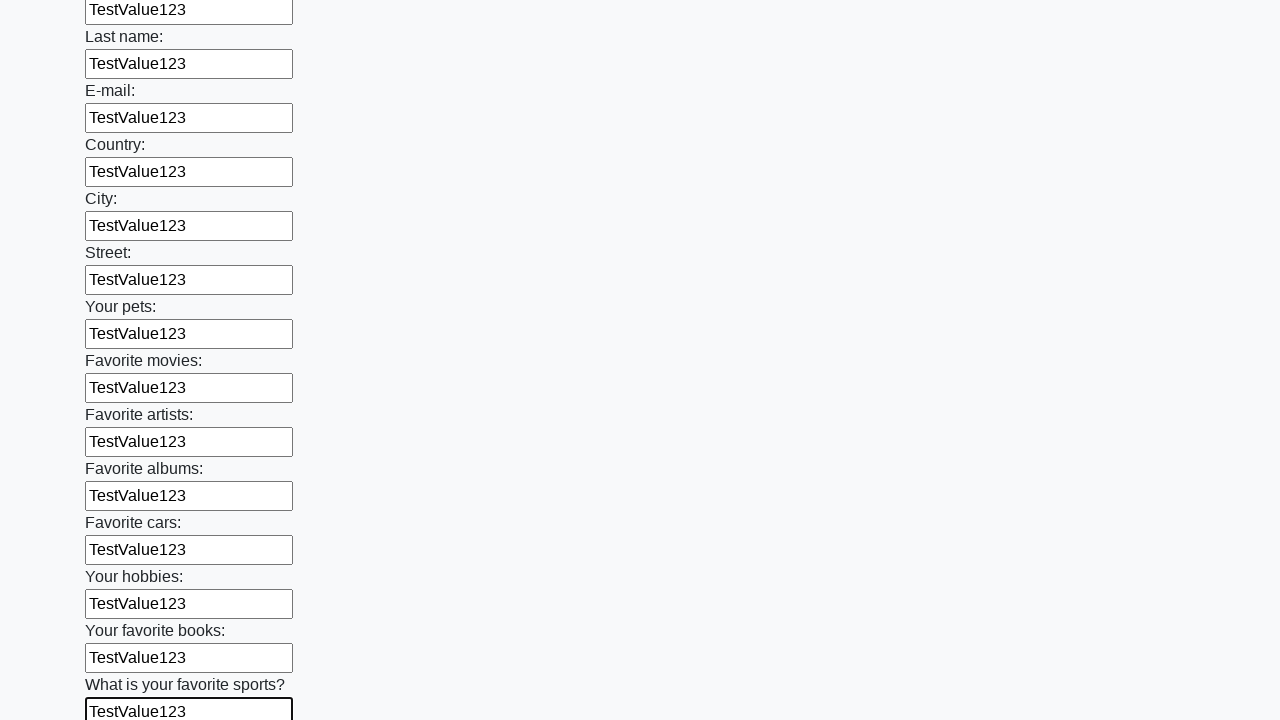

Filled input field with 'TestValue123' on input >> nth=14
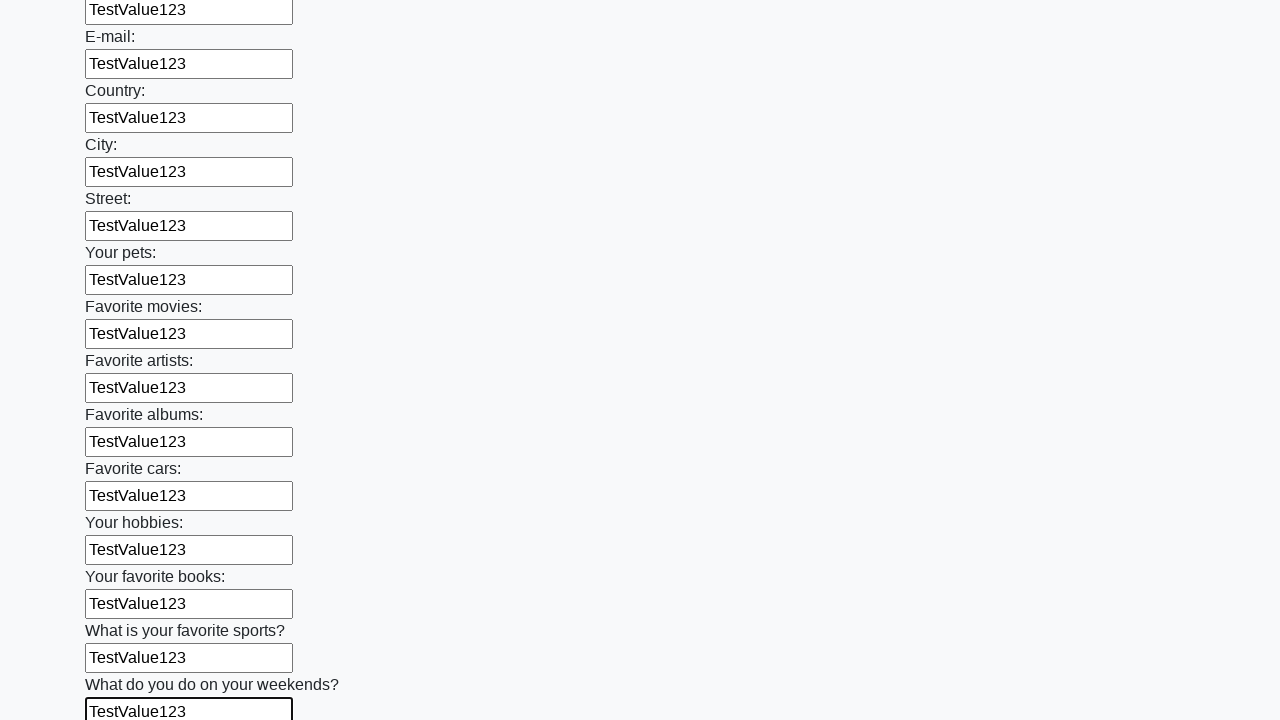

Filled input field with 'TestValue123' on input >> nth=15
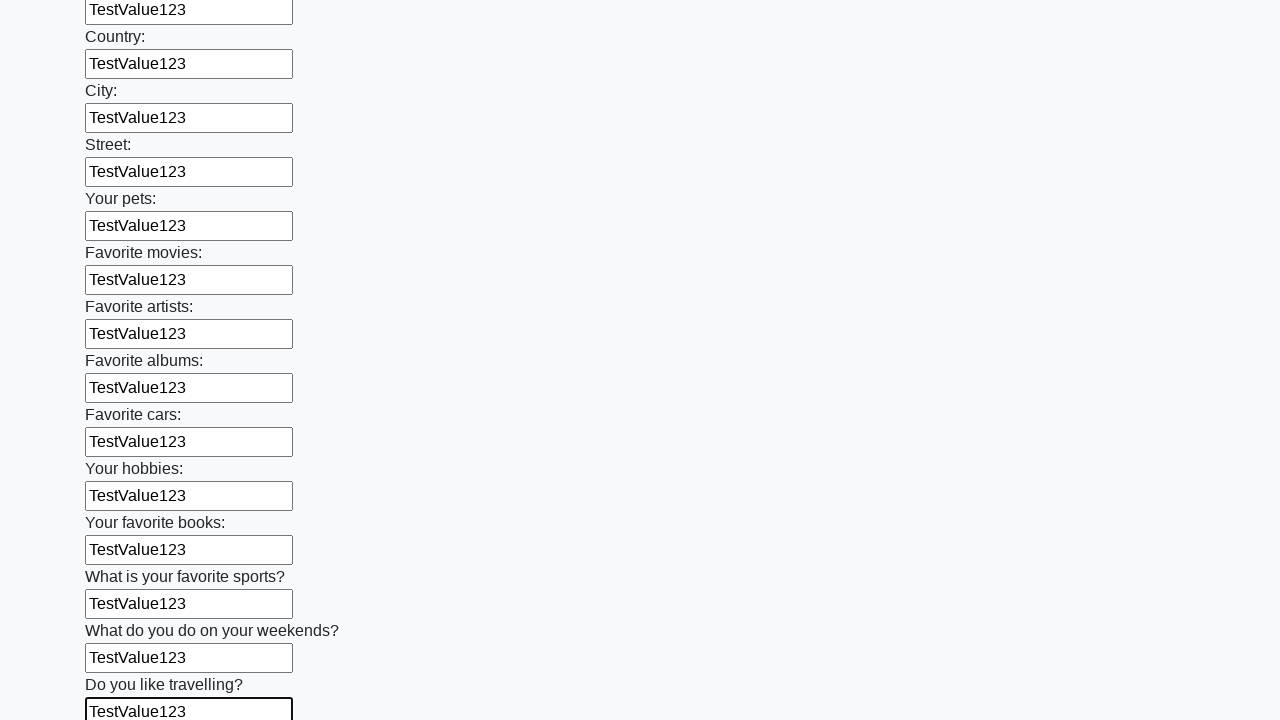

Filled input field with 'TestValue123' on input >> nth=16
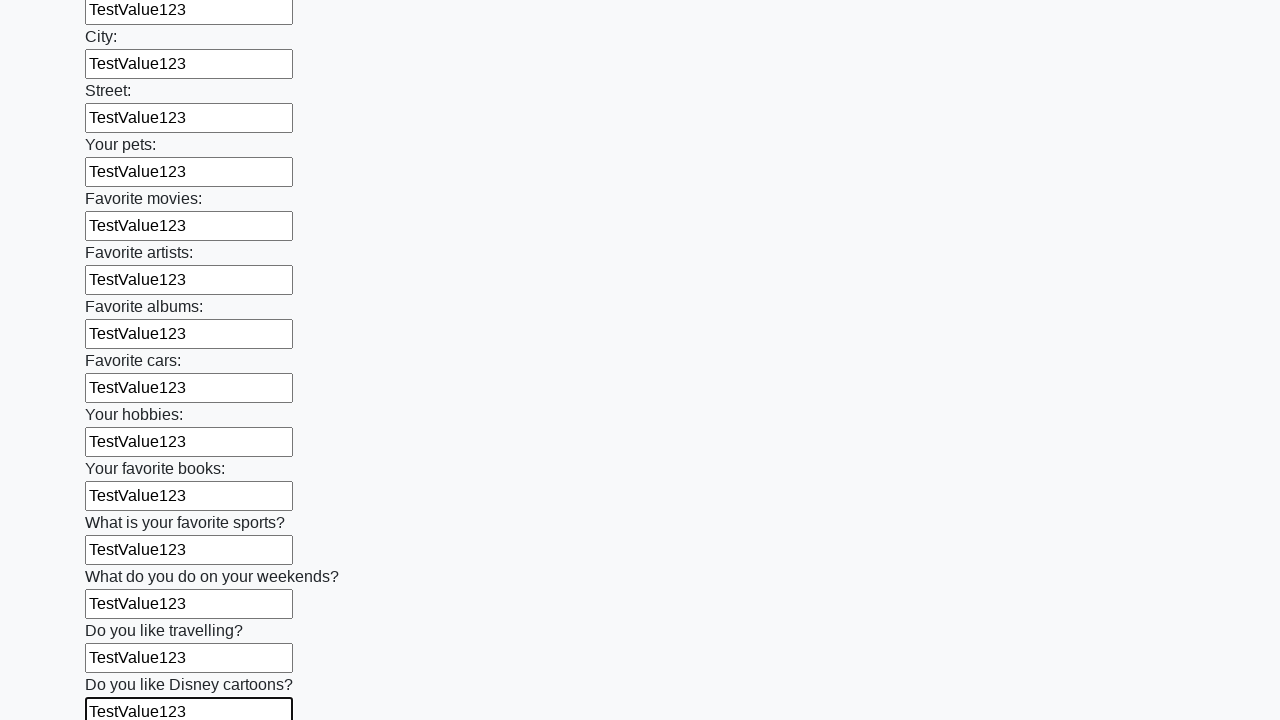

Filled input field with 'TestValue123' on input >> nth=17
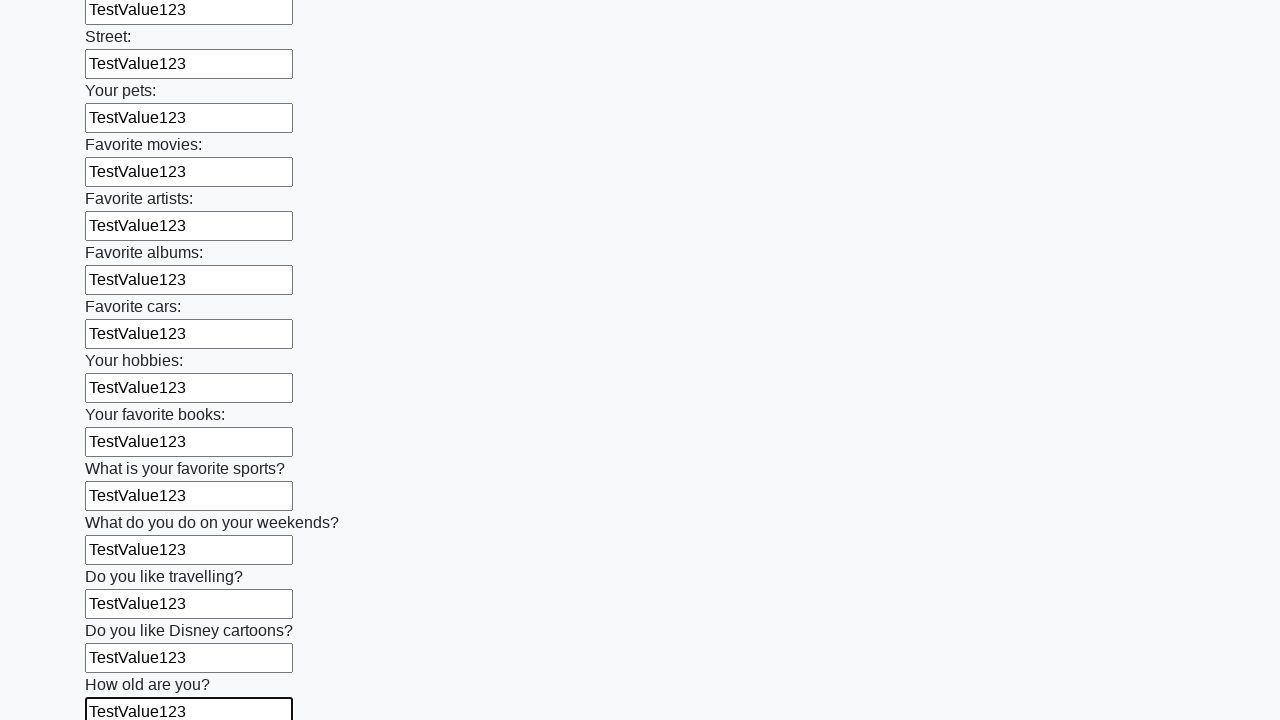

Filled input field with 'TestValue123' on input >> nth=18
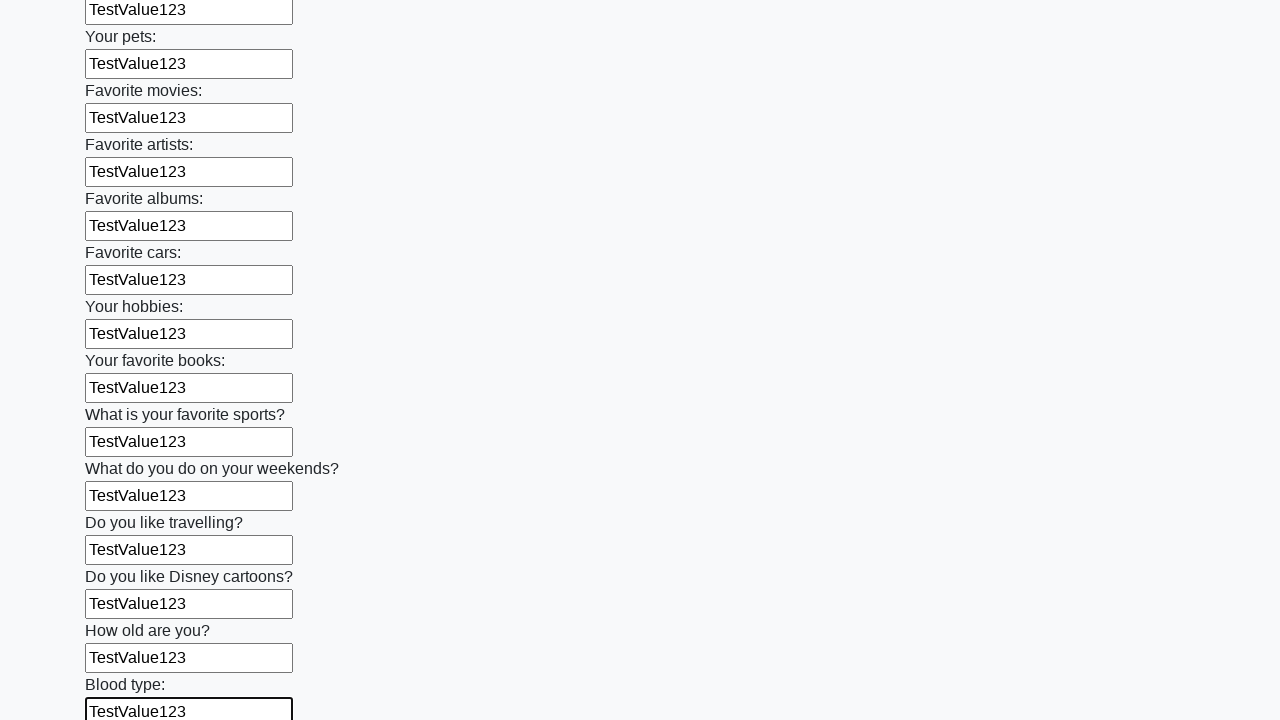

Filled input field with 'TestValue123' on input >> nth=19
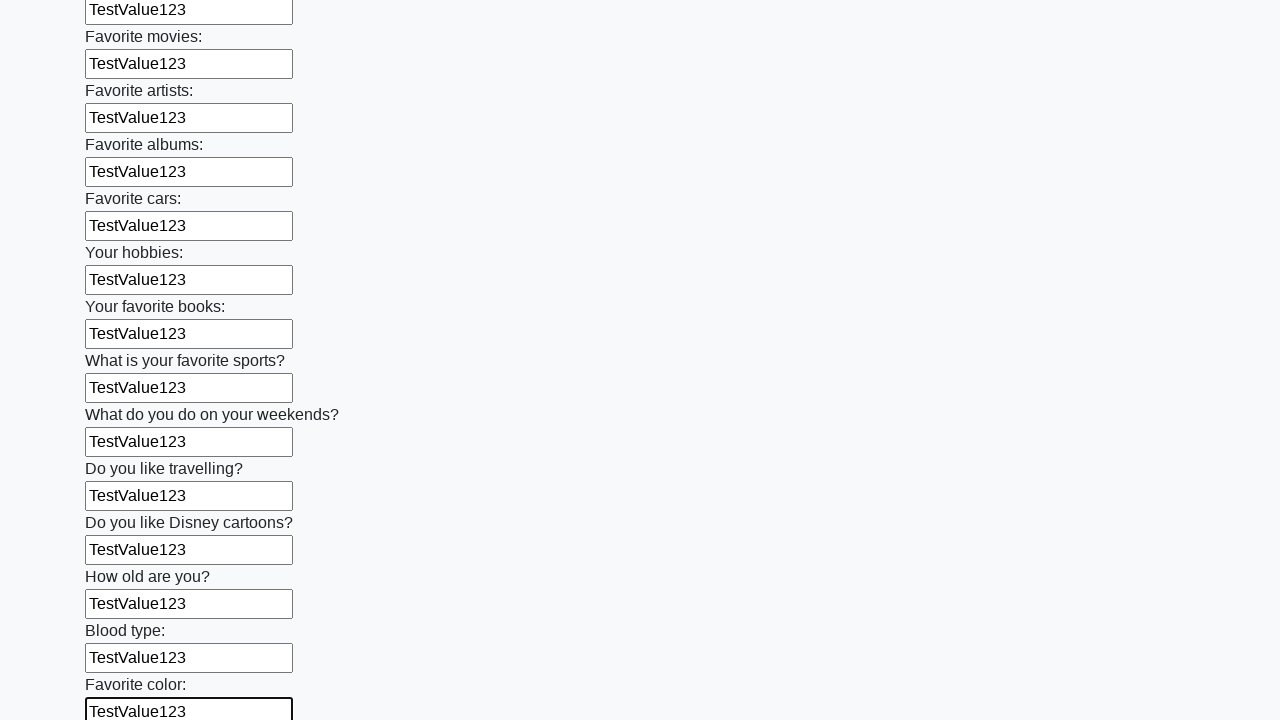

Filled input field with 'TestValue123' on input >> nth=20
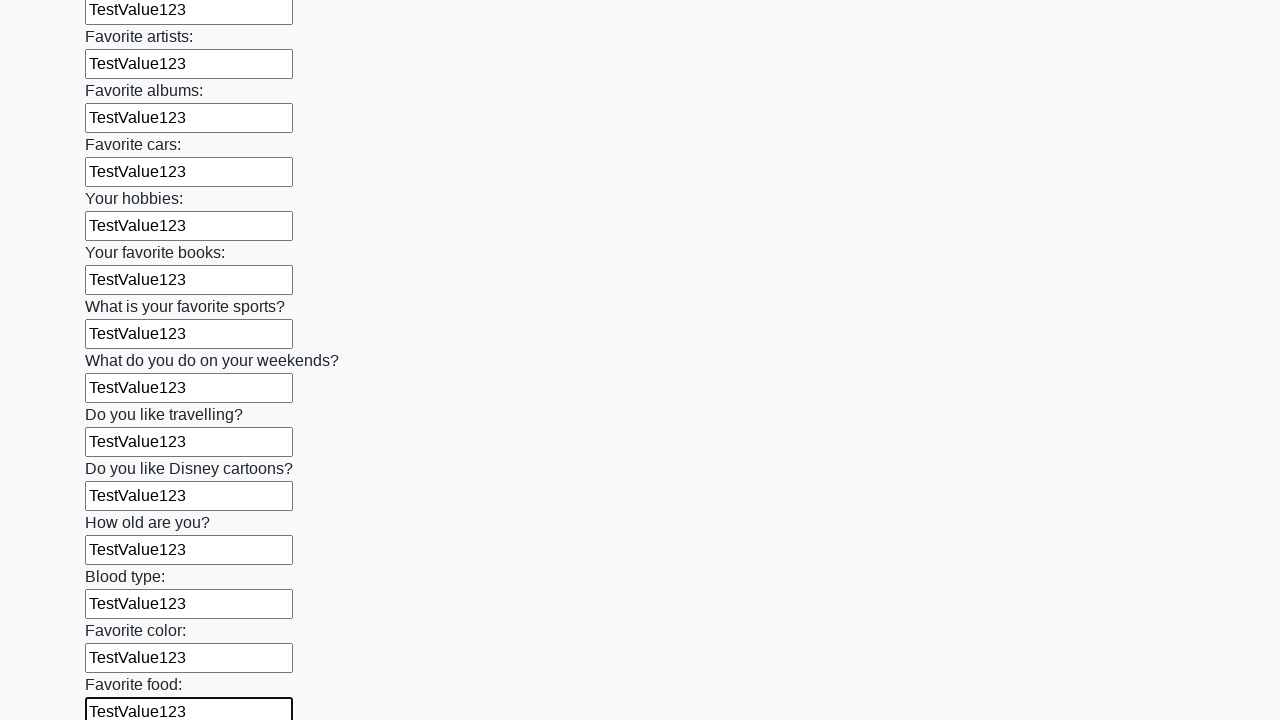

Filled input field with 'TestValue123' on input >> nth=21
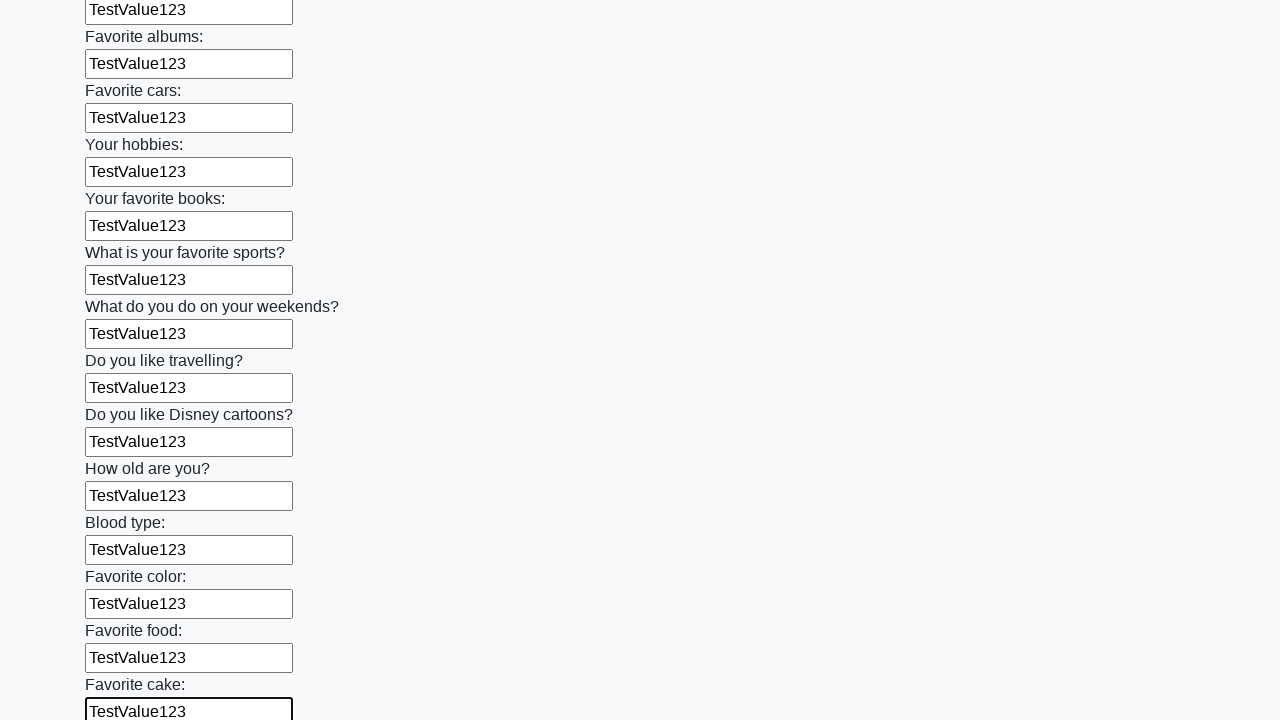

Filled input field with 'TestValue123' on input >> nth=22
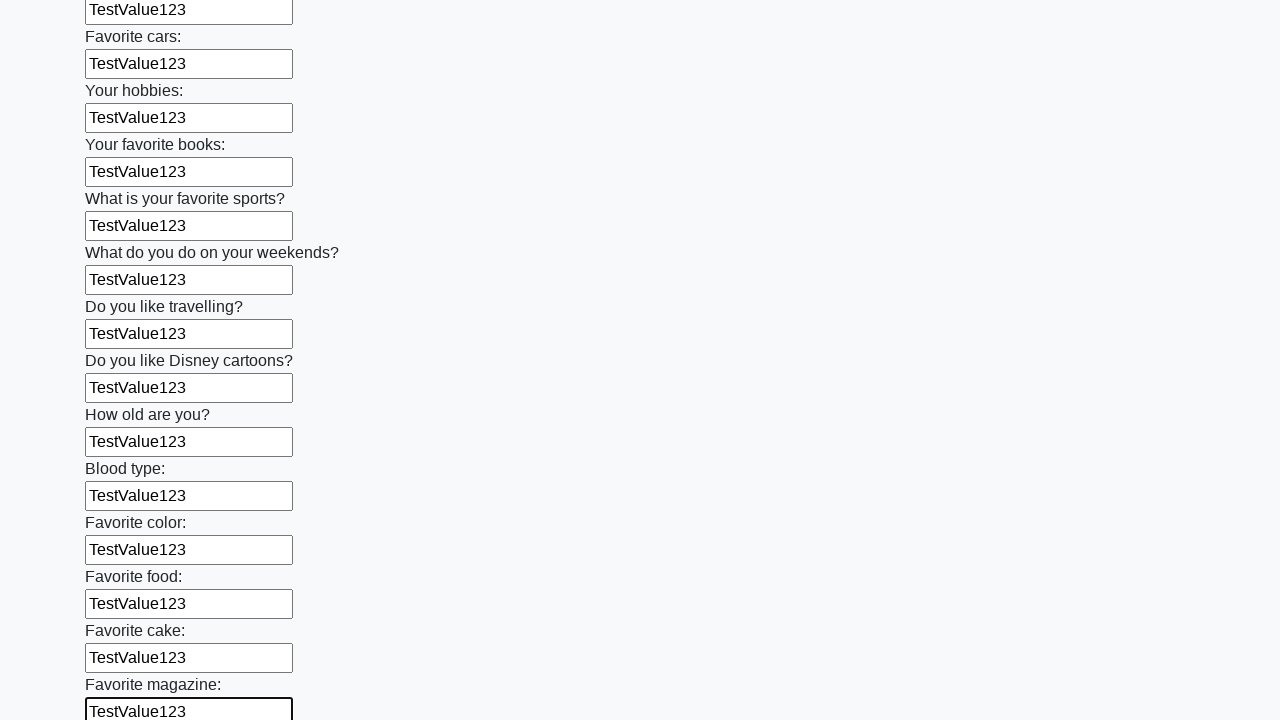

Filled input field with 'TestValue123' on input >> nth=23
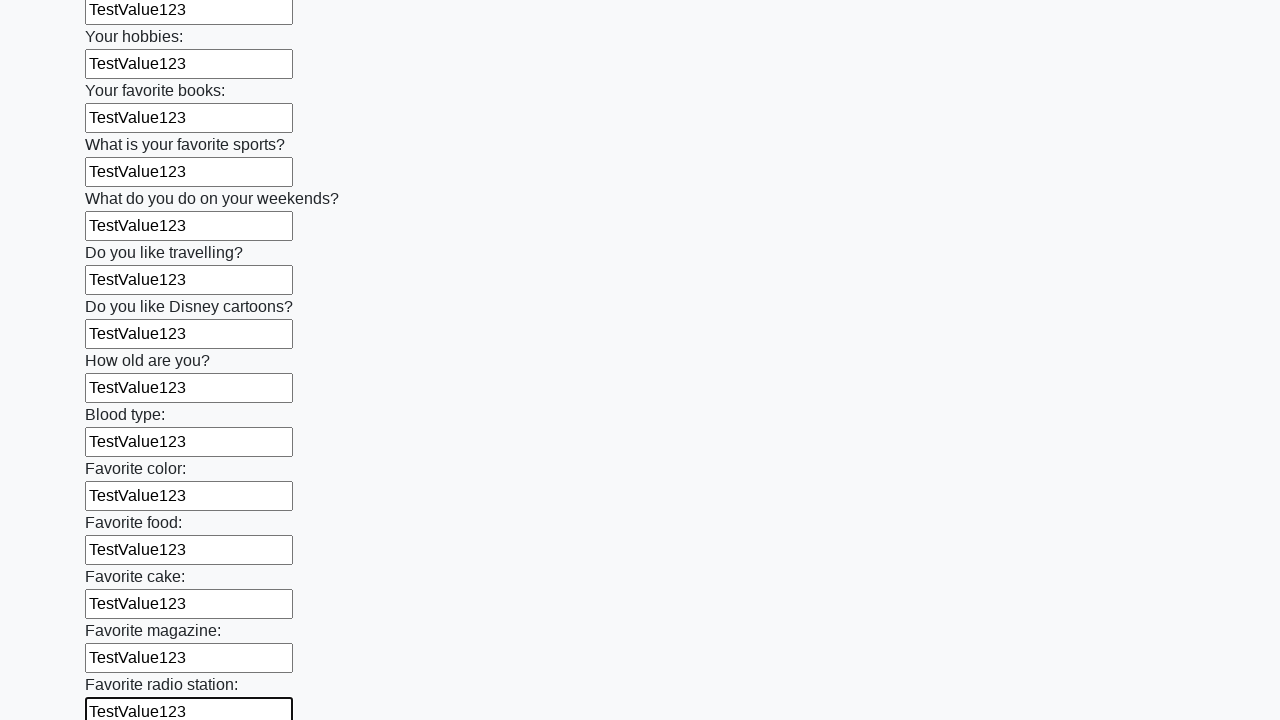

Filled input field with 'TestValue123' on input >> nth=24
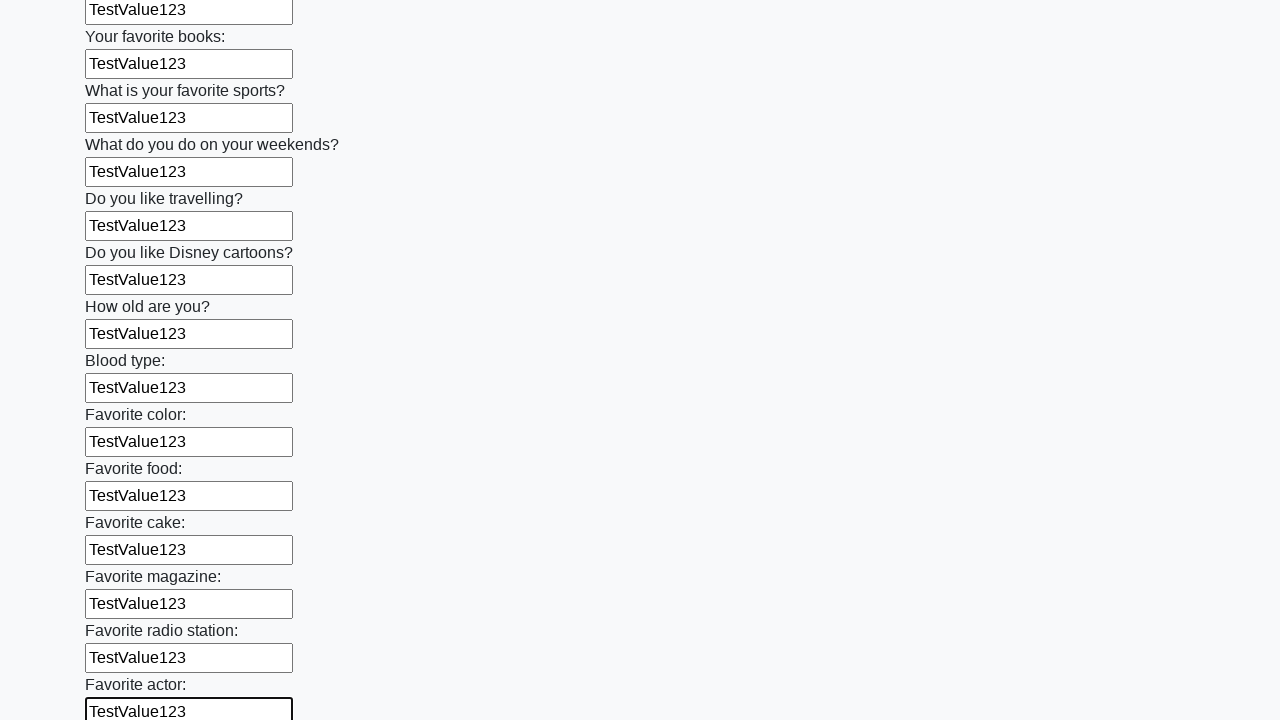

Filled input field with 'TestValue123' on input >> nth=25
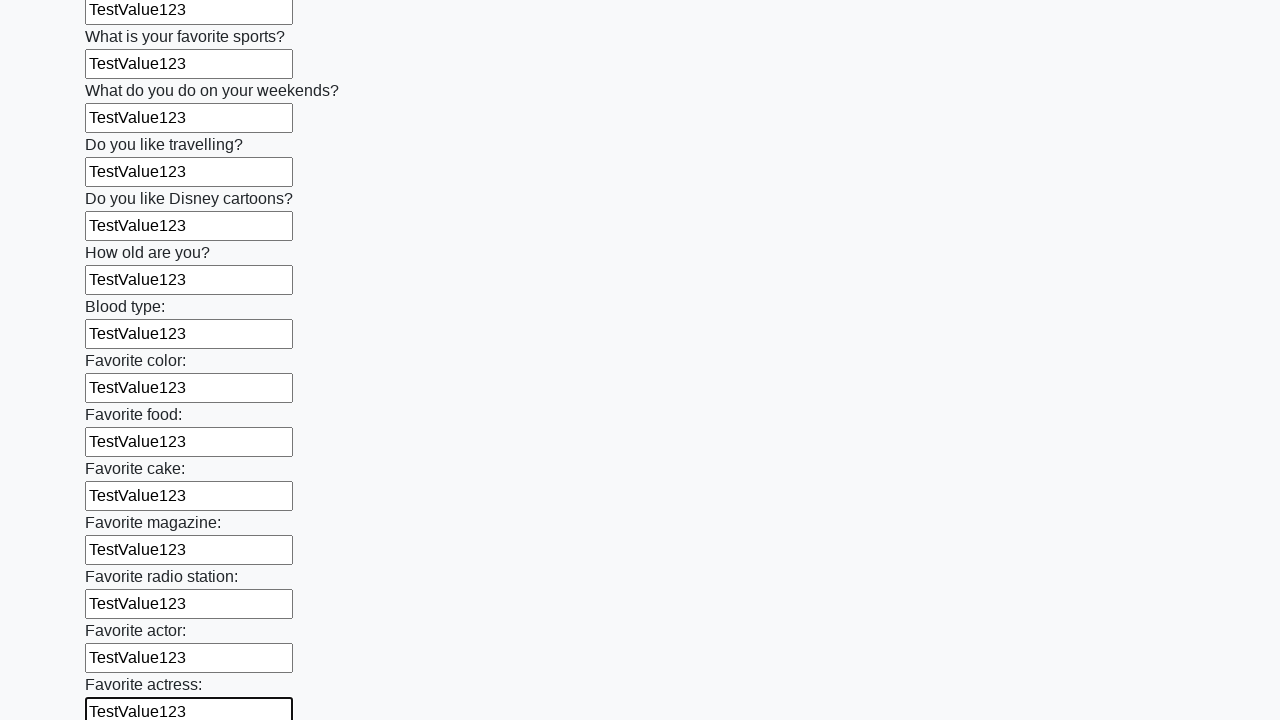

Filled input field with 'TestValue123' on input >> nth=26
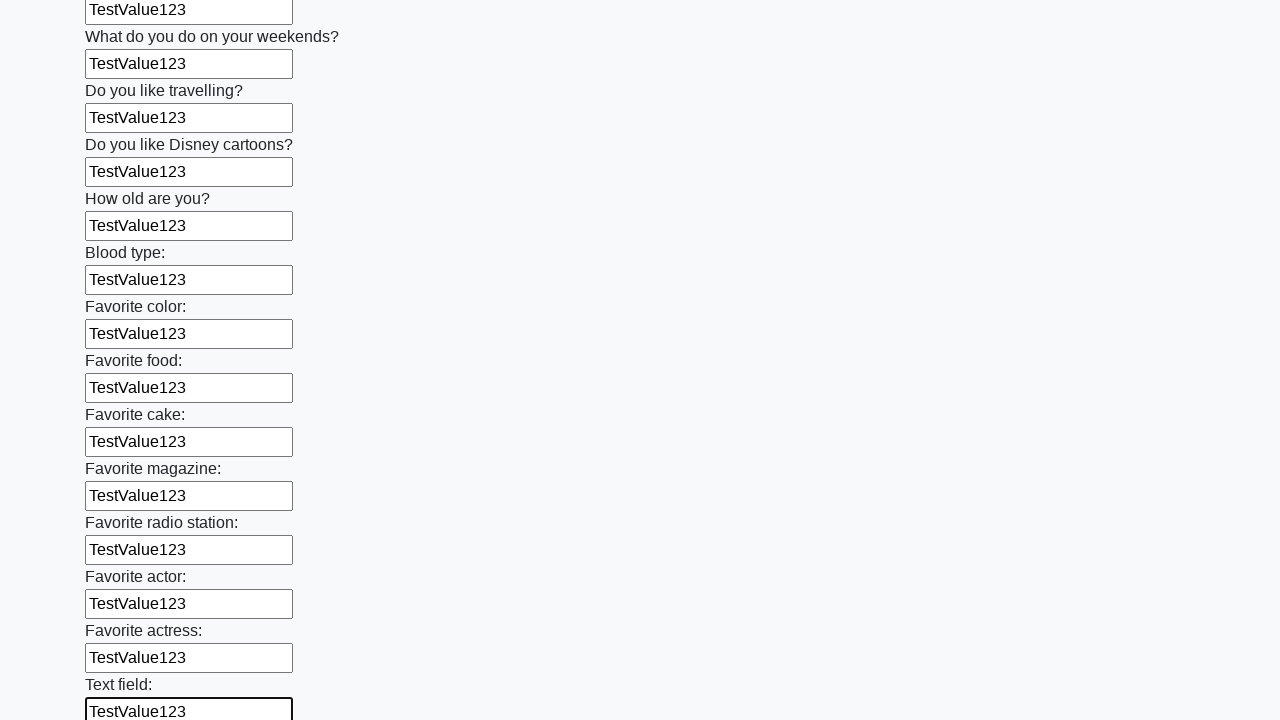

Filled input field with 'TestValue123' on input >> nth=27
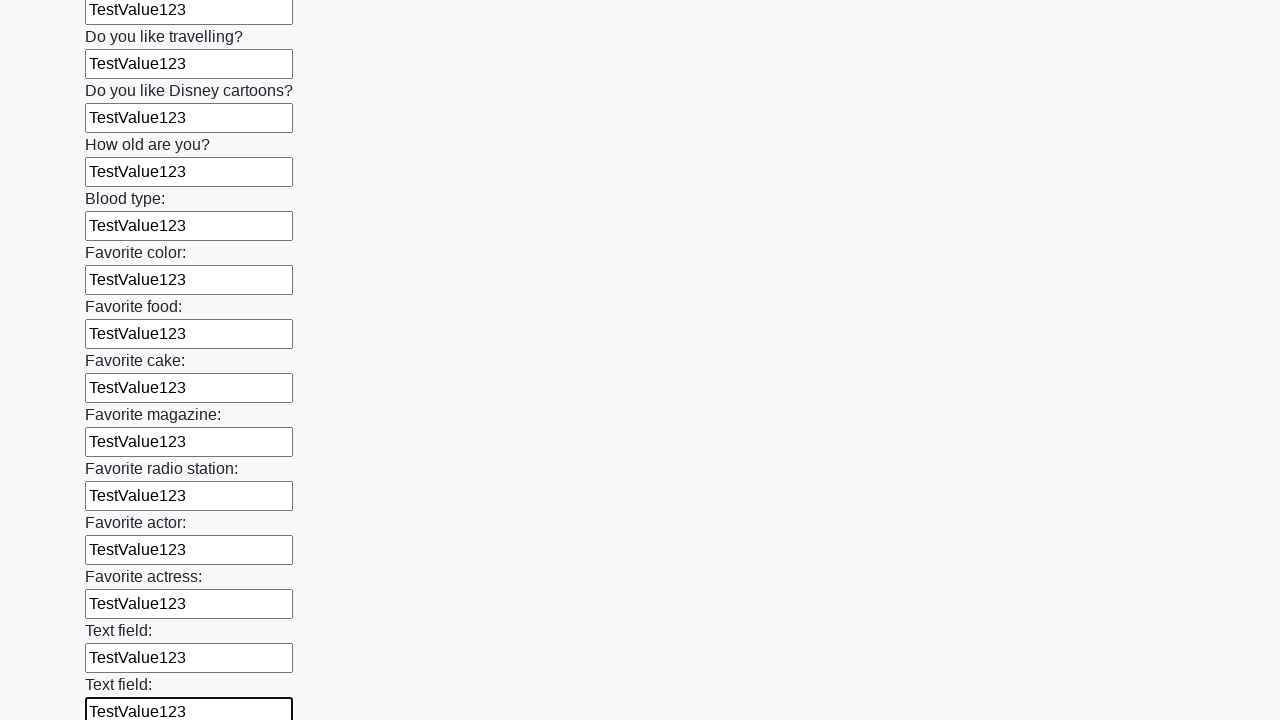

Filled input field with 'TestValue123' on input >> nth=28
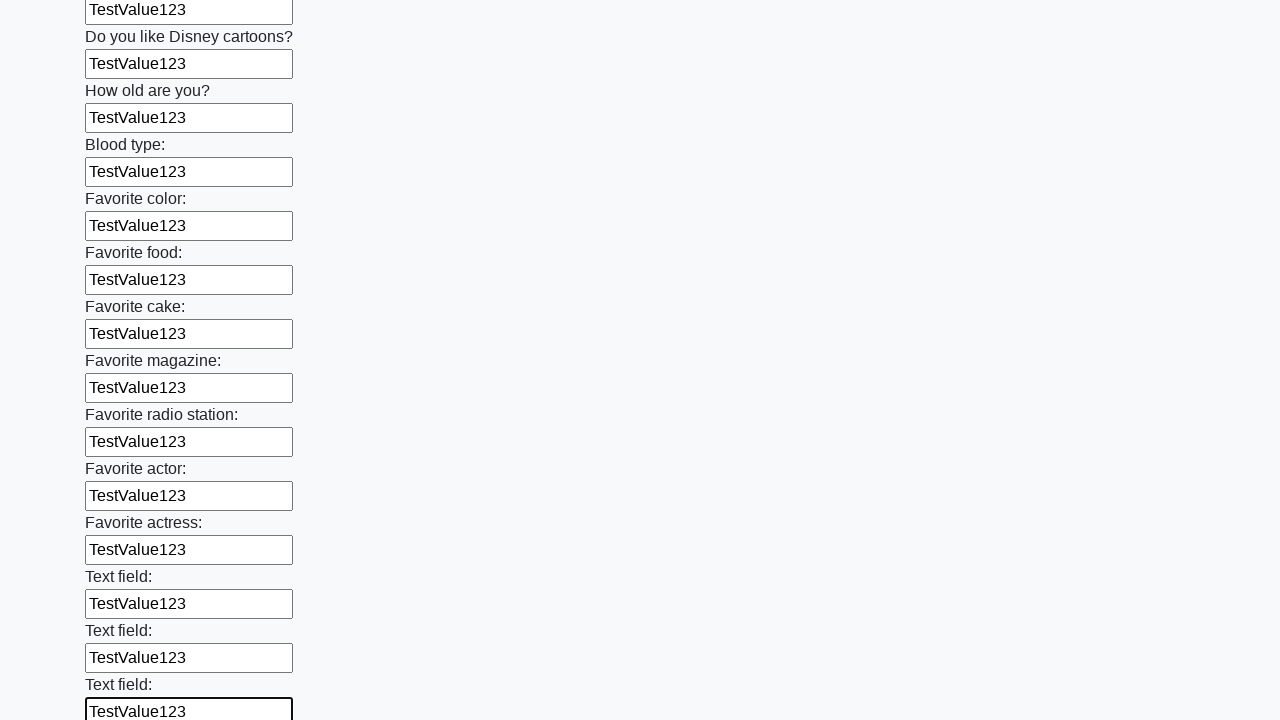

Filled input field with 'TestValue123' on input >> nth=29
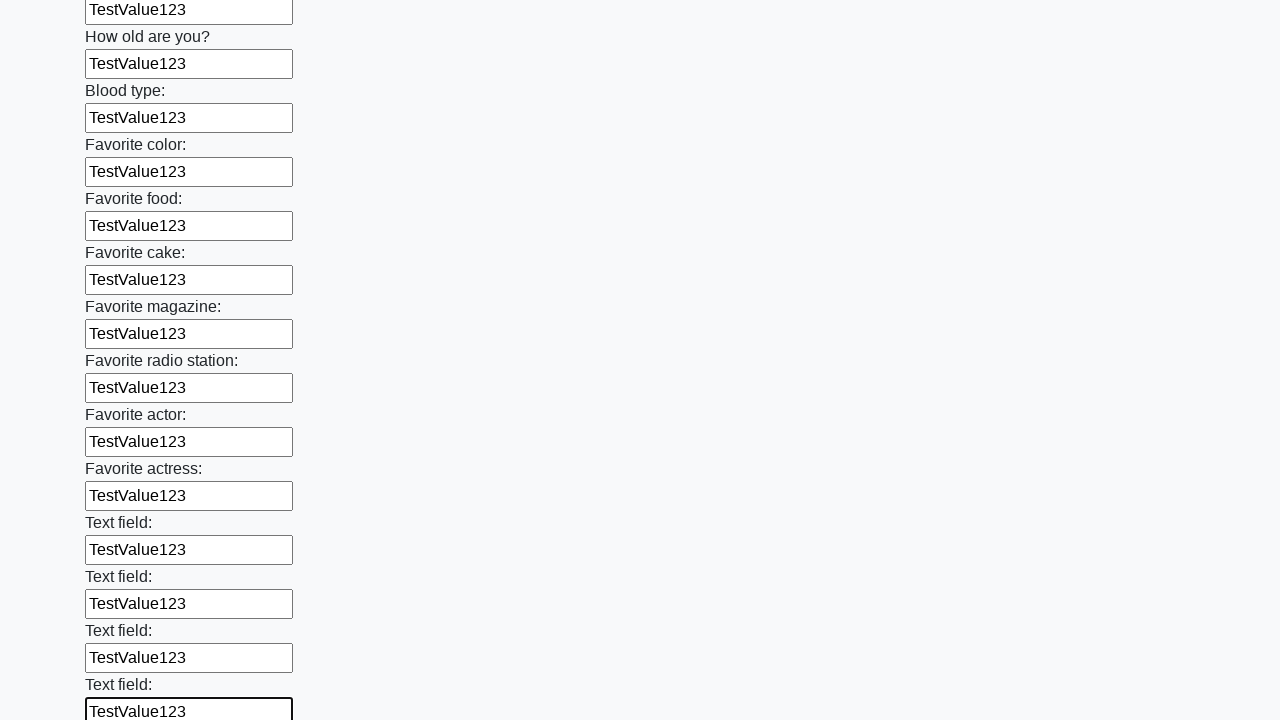

Filled input field with 'TestValue123' on input >> nth=30
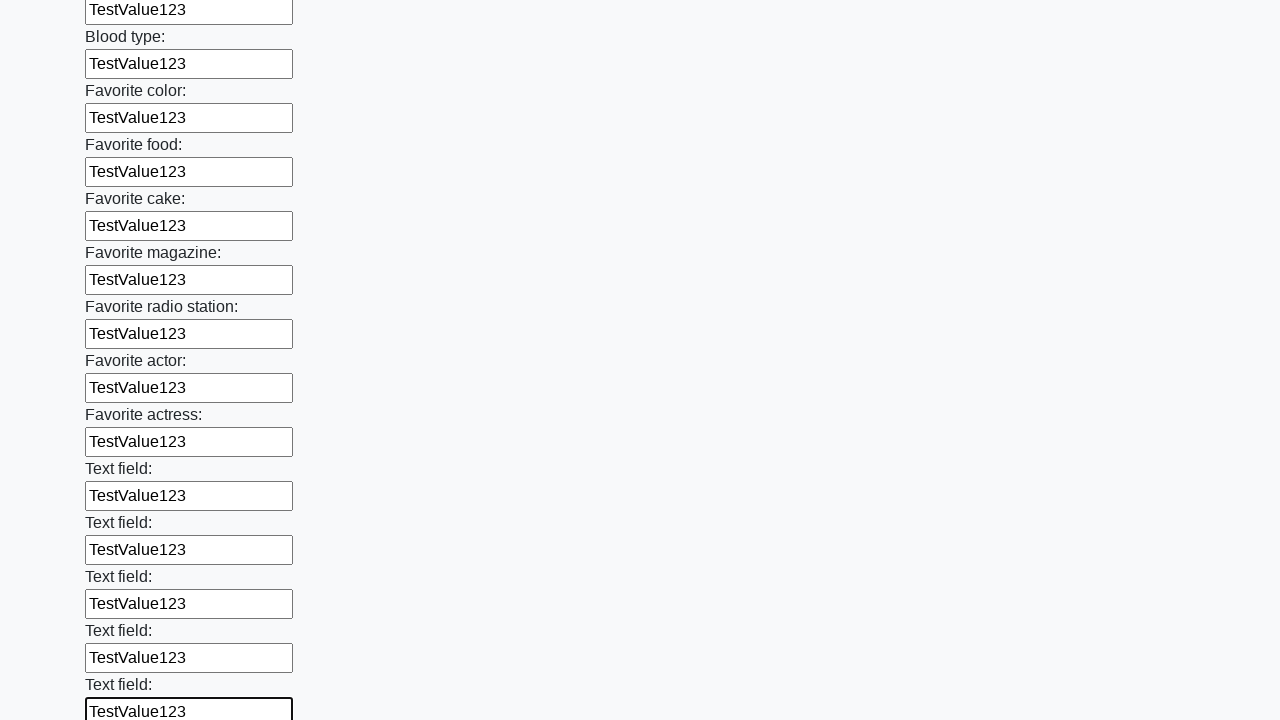

Filled input field with 'TestValue123' on input >> nth=31
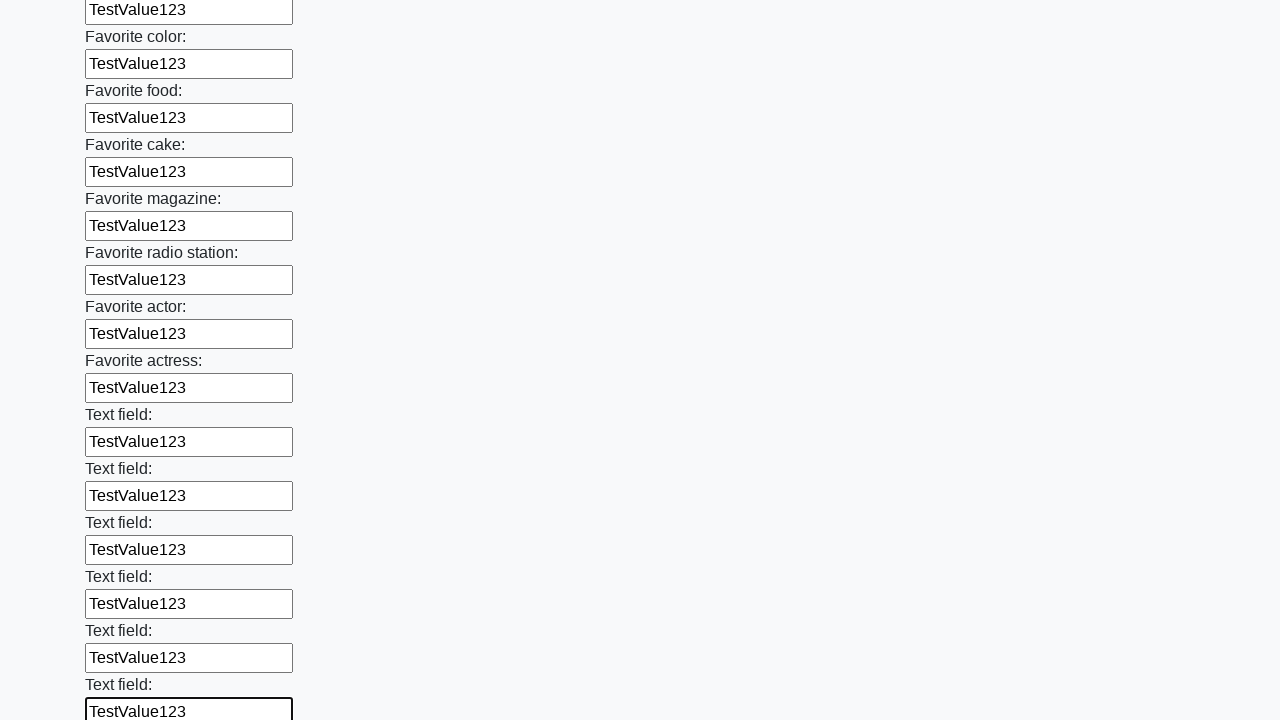

Filled input field with 'TestValue123' on input >> nth=32
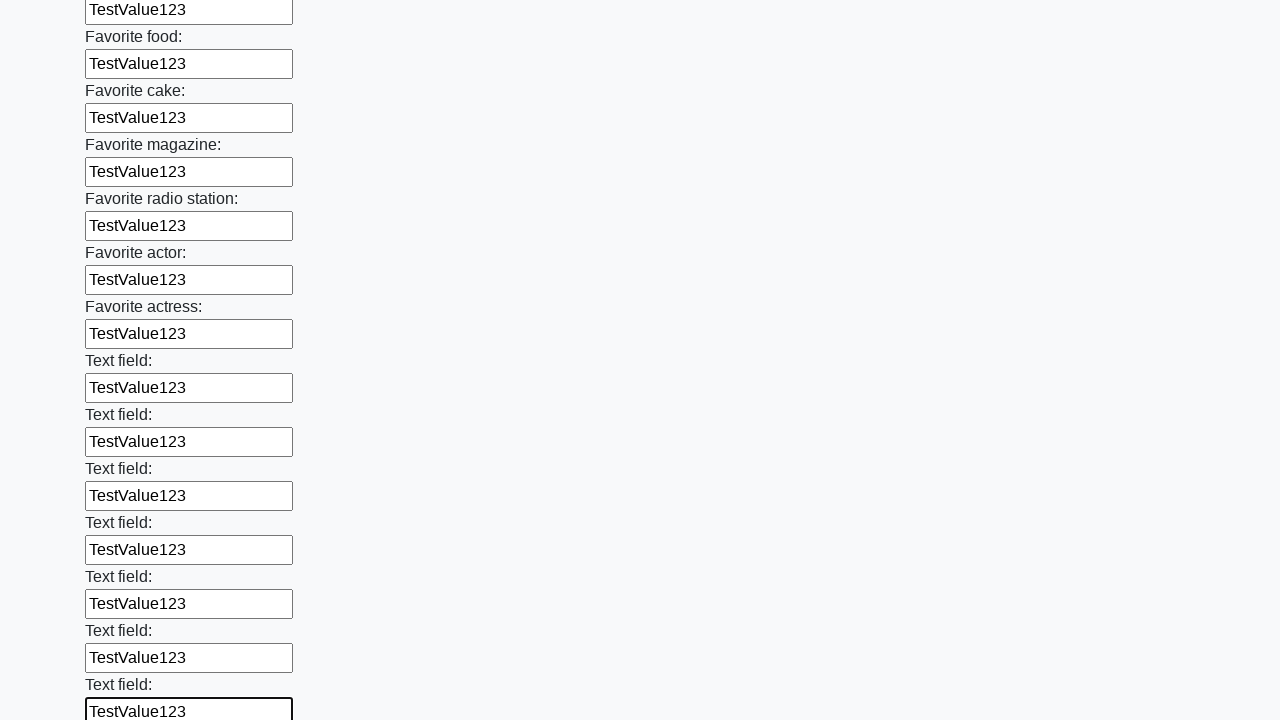

Filled input field with 'TestValue123' on input >> nth=33
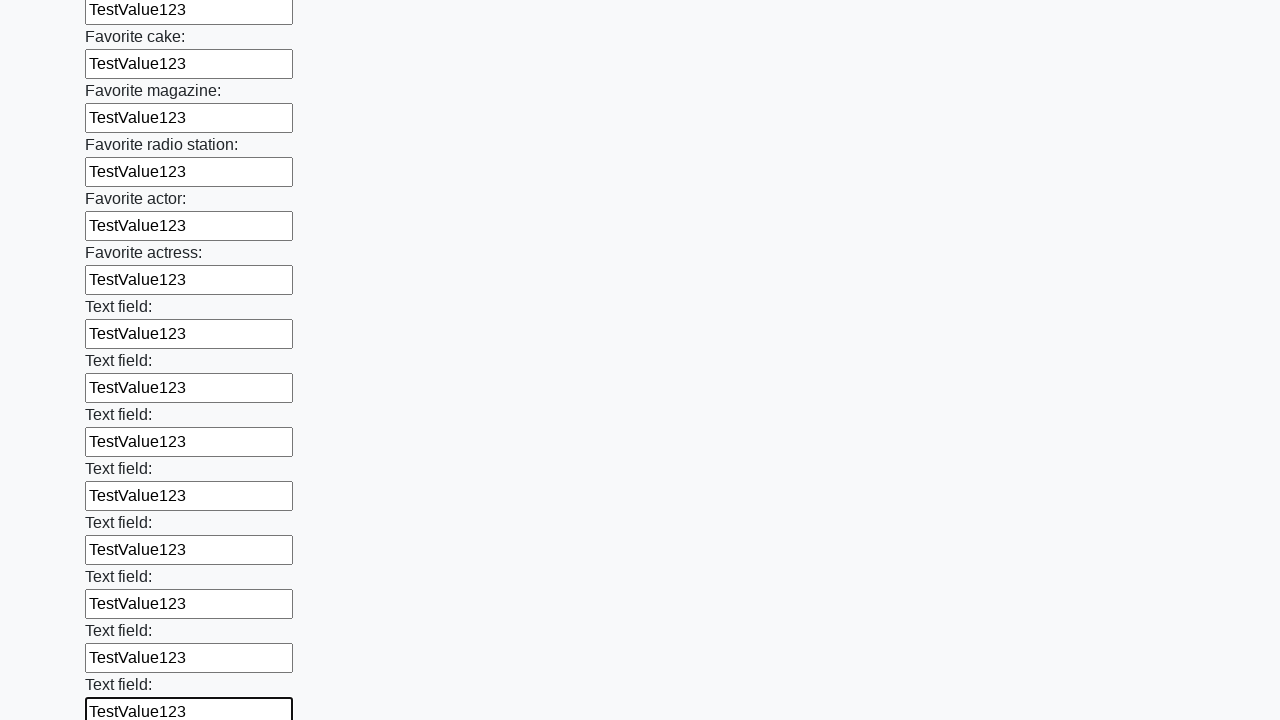

Filled input field with 'TestValue123' on input >> nth=34
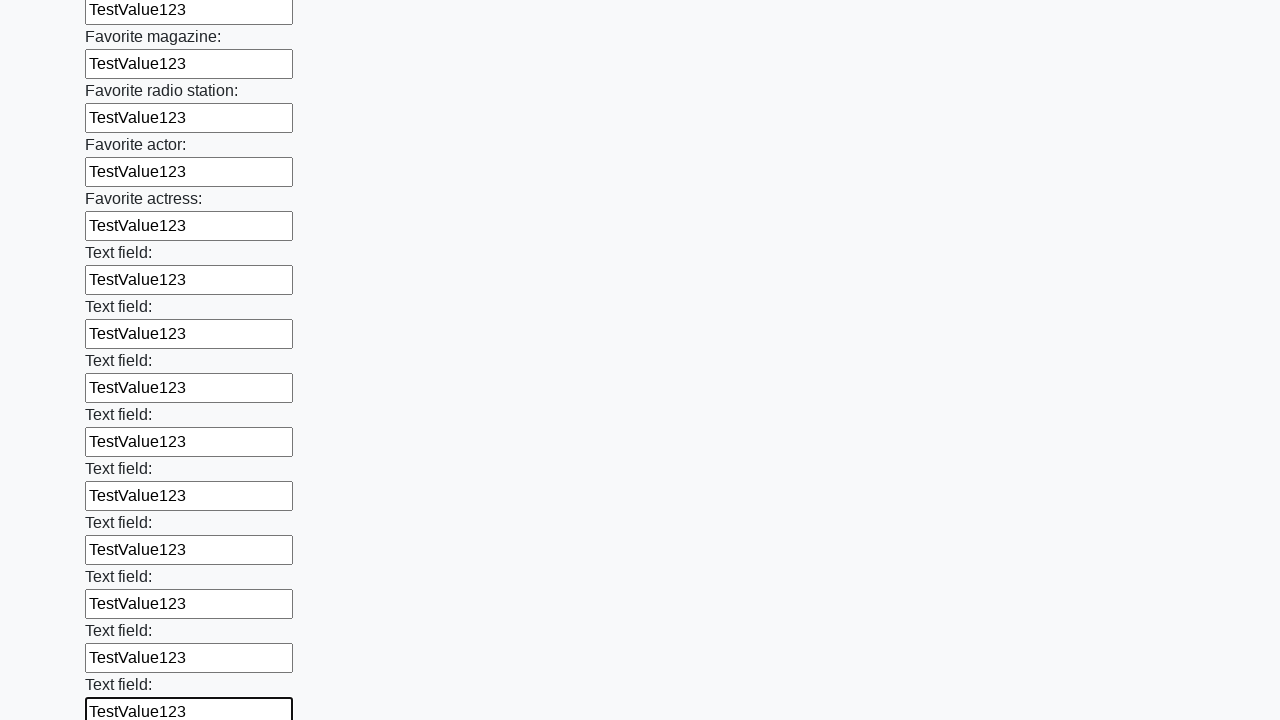

Filled input field with 'TestValue123' on input >> nth=35
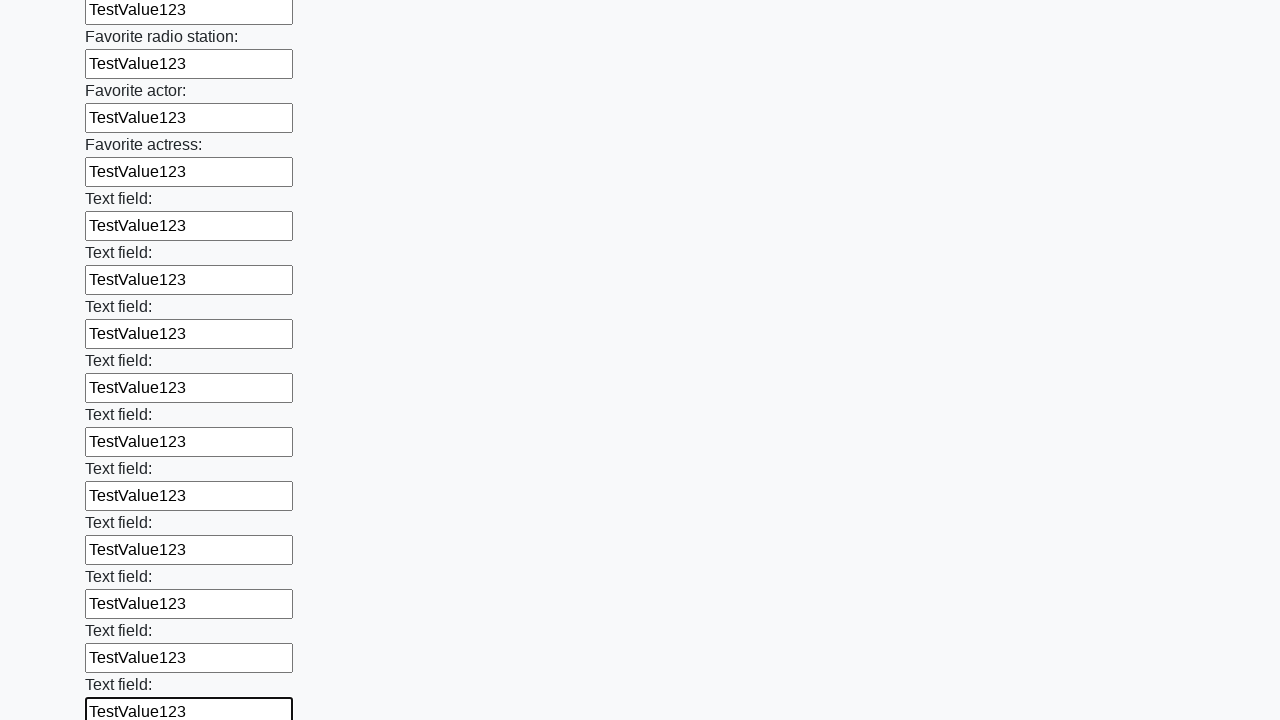

Filled input field with 'TestValue123' on input >> nth=36
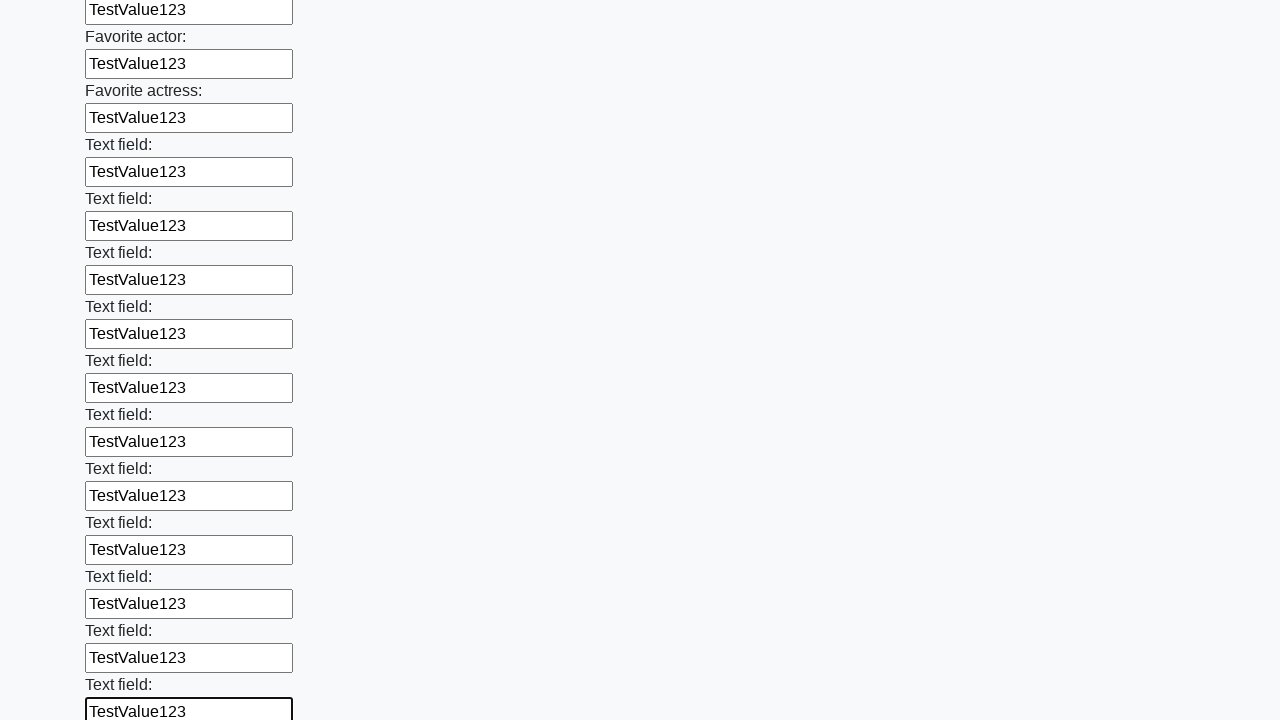

Filled input field with 'TestValue123' on input >> nth=37
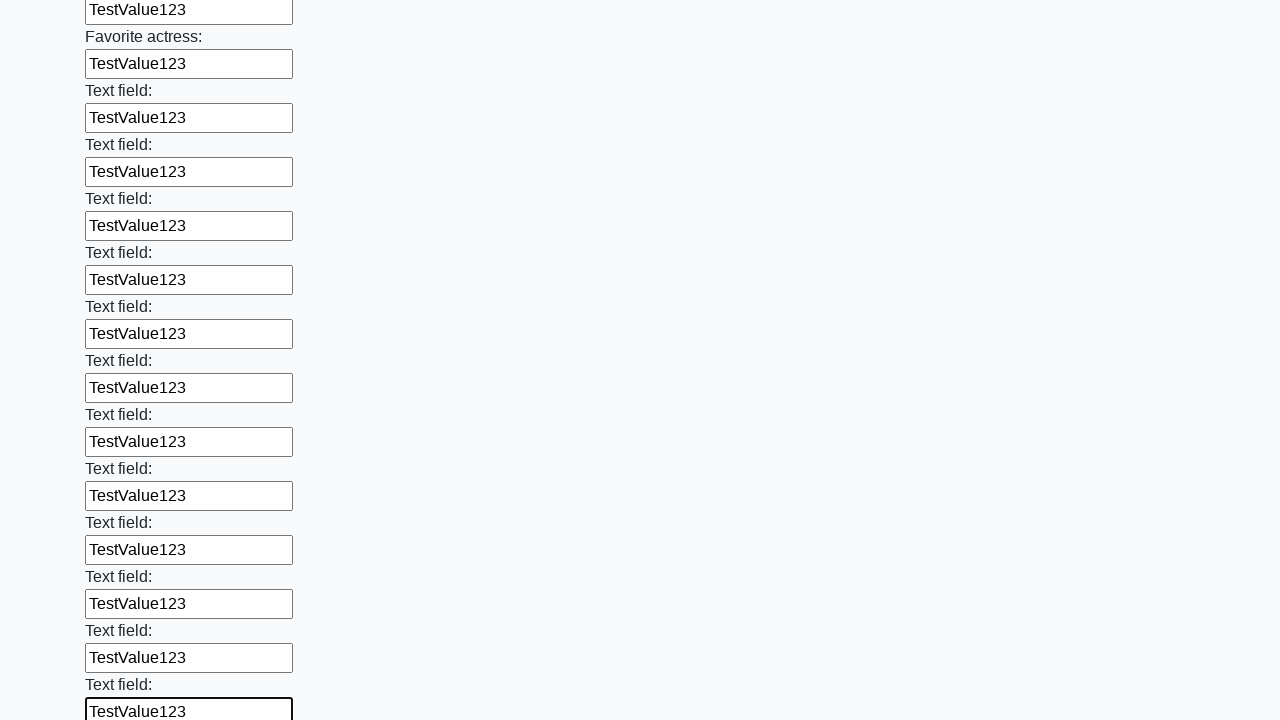

Filled input field with 'TestValue123' on input >> nth=38
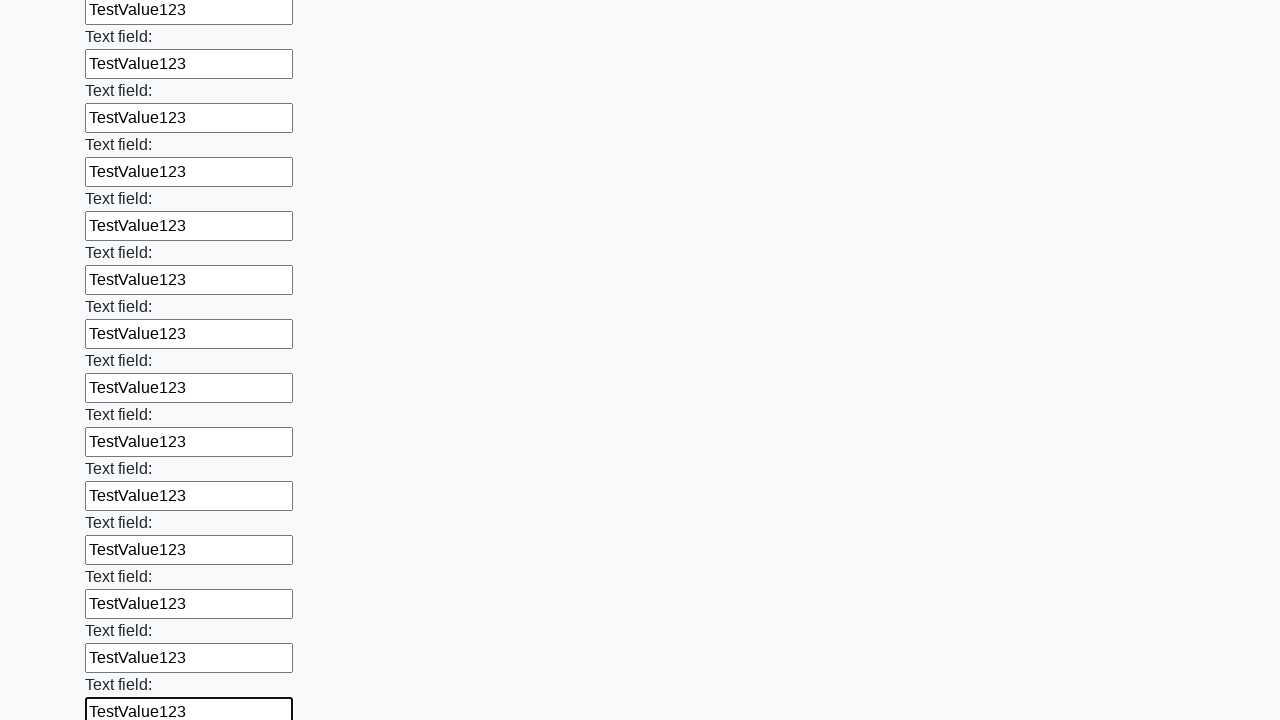

Filled input field with 'TestValue123' on input >> nth=39
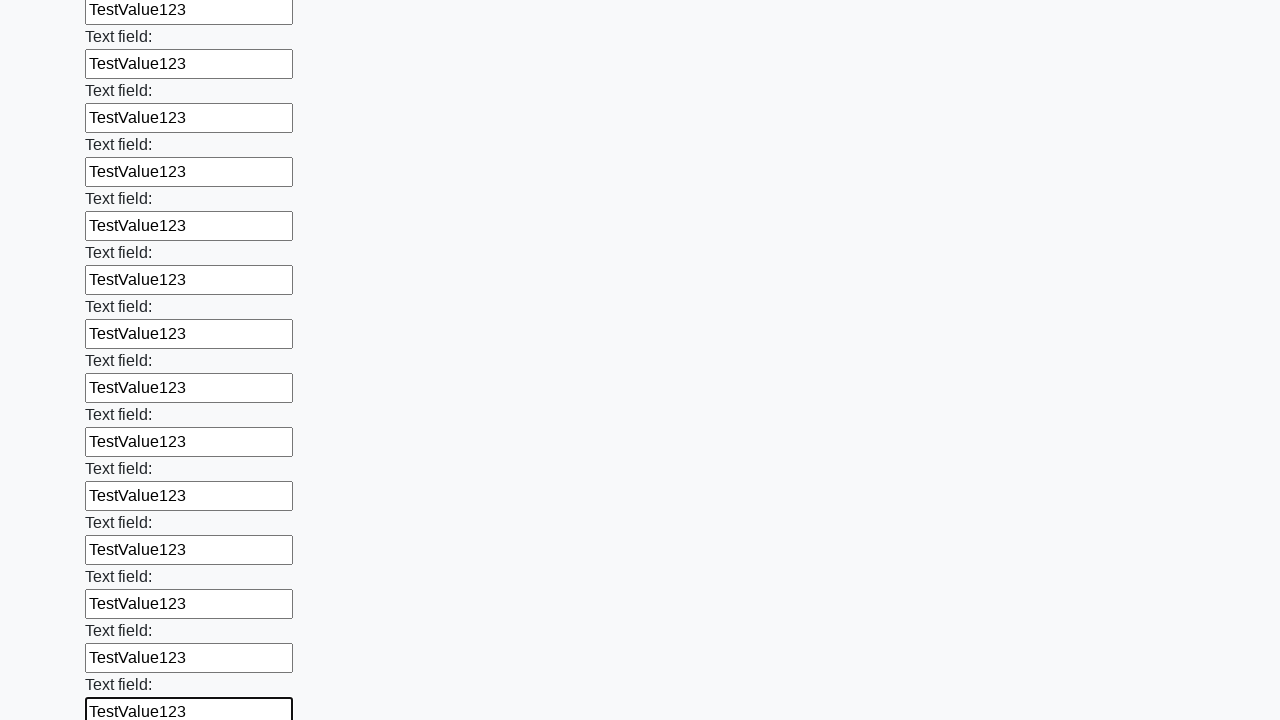

Filled input field with 'TestValue123' on input >> nth=40
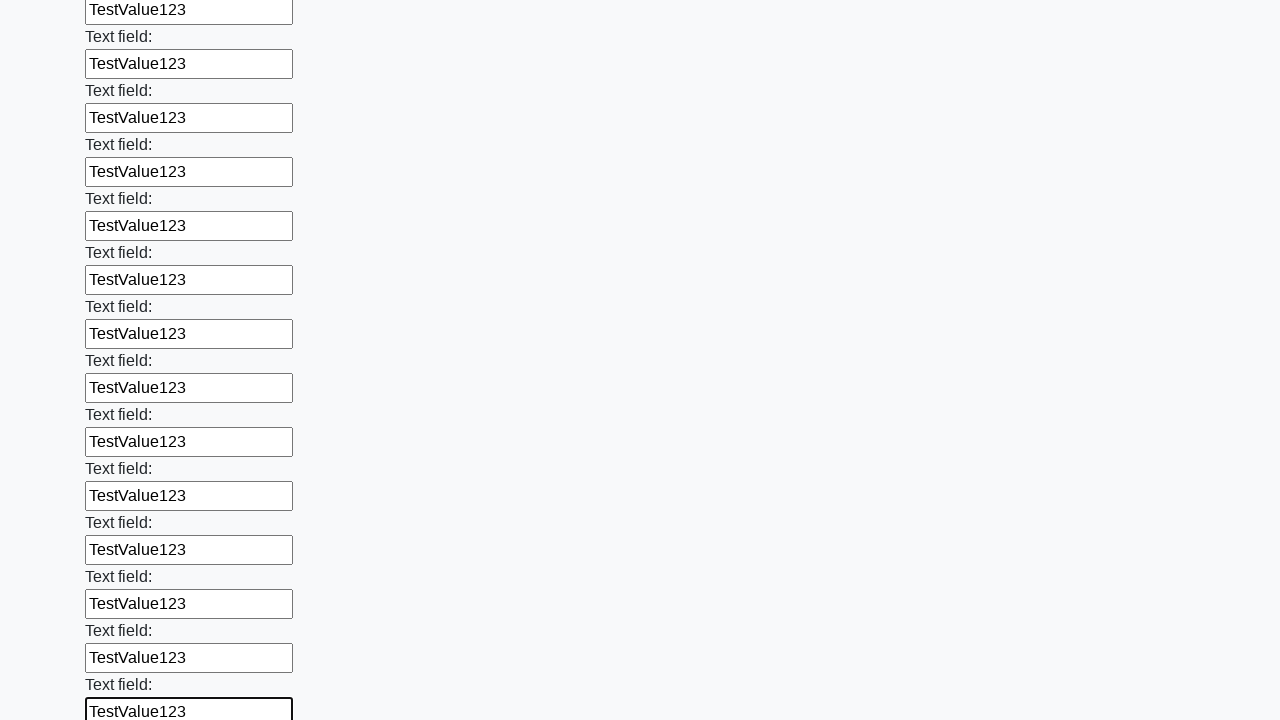

Filled input field with 'TestValue123' on input >> nth=41
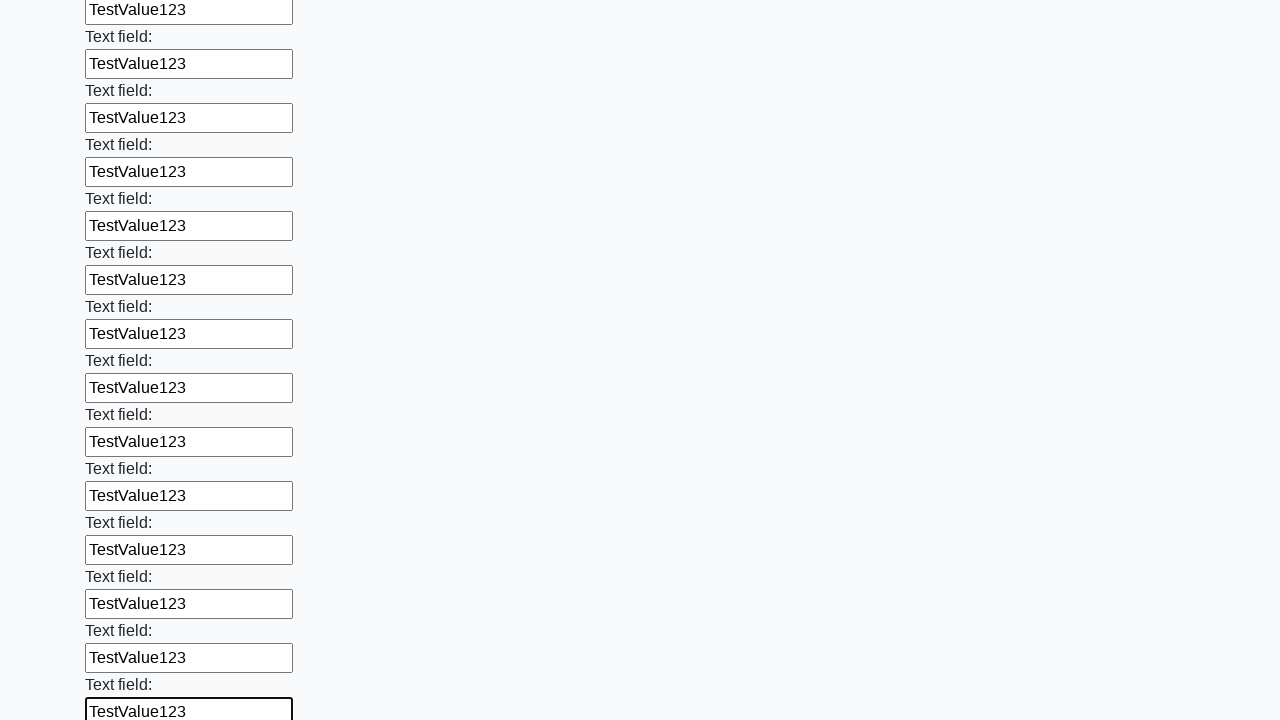

Filled input field with 'TestValue123' on input >> nth=42
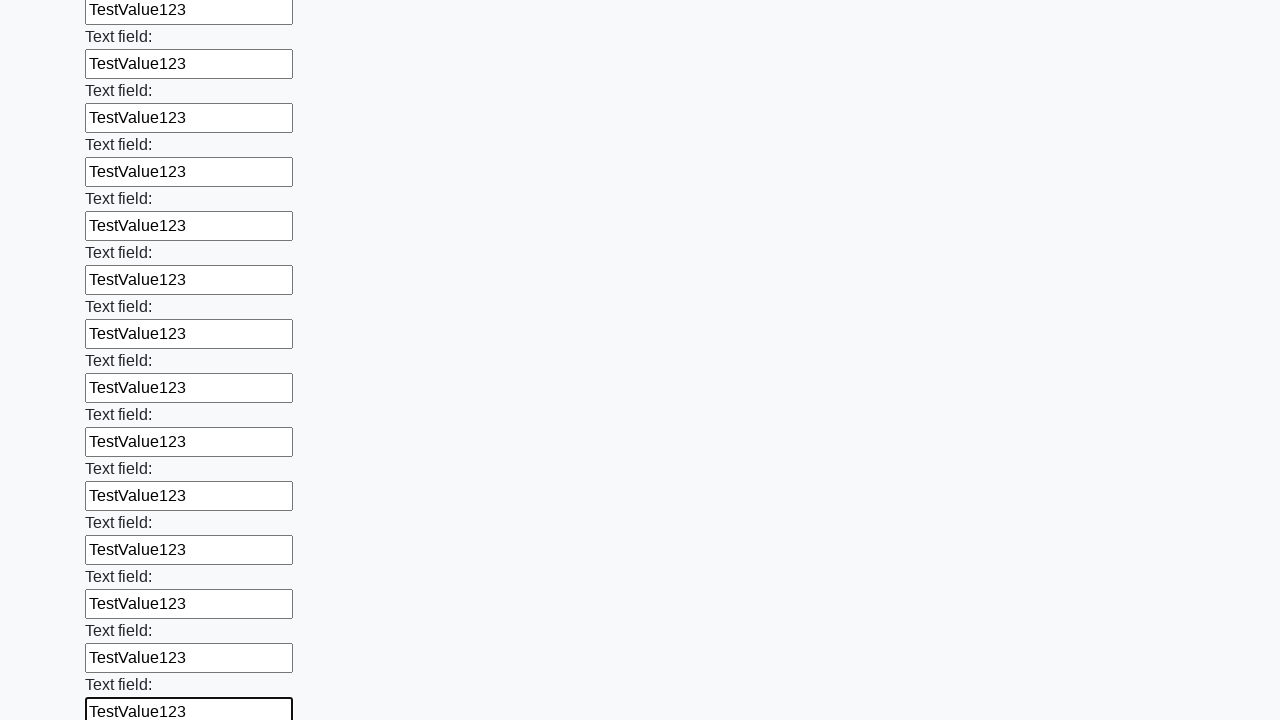

Filled input field with 'TestValue123' on input >> nth=43
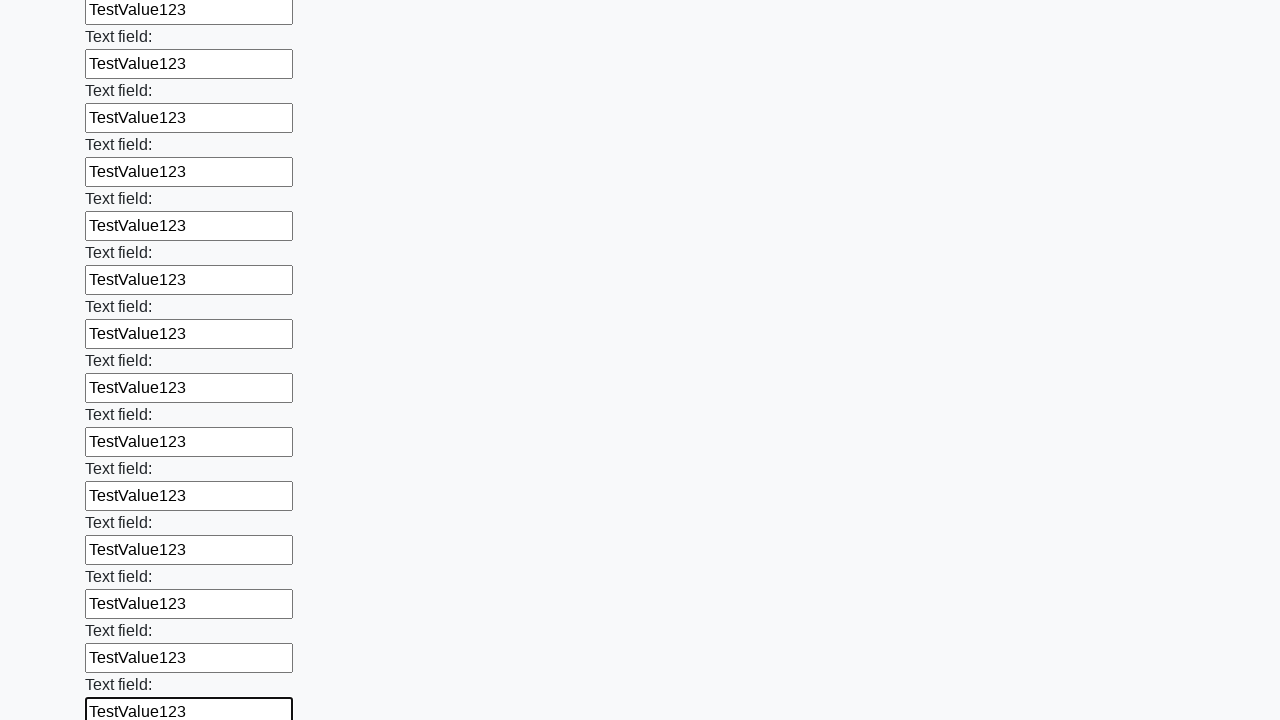

Filled input field with 'TestValue123' on input >> nth=44
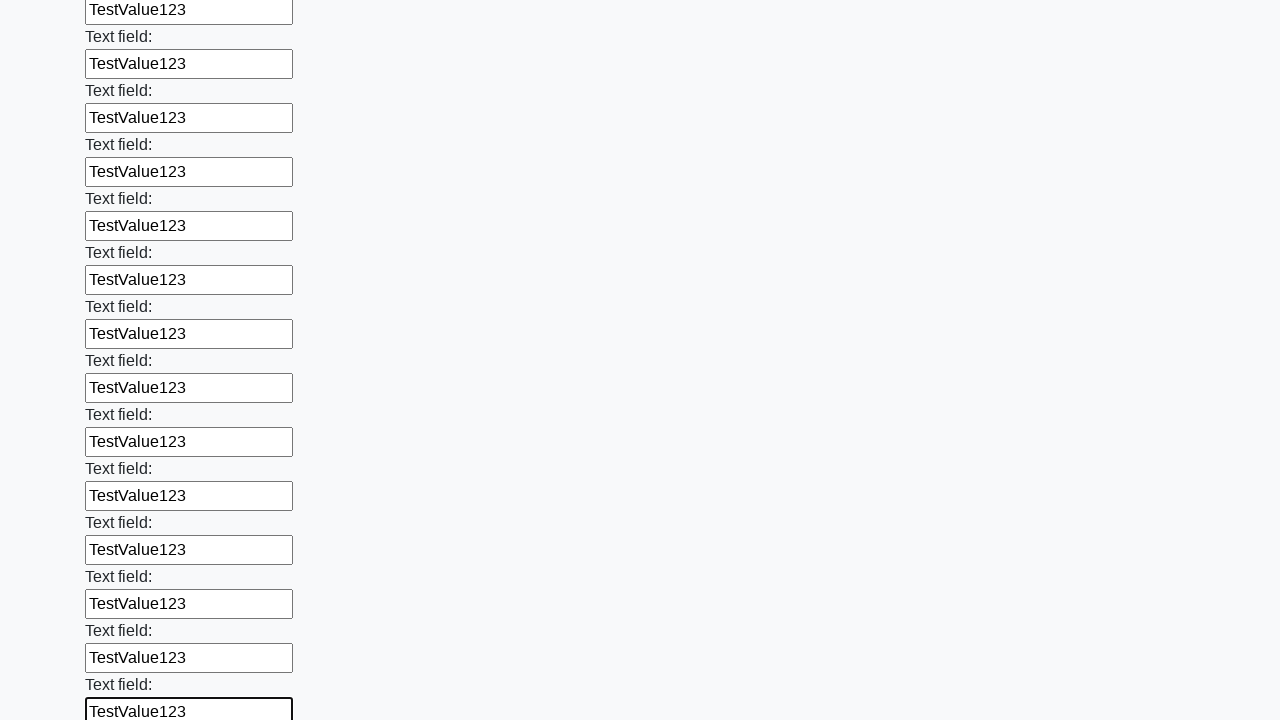

Filled input field with 'TestValue123' on input >> nth=45
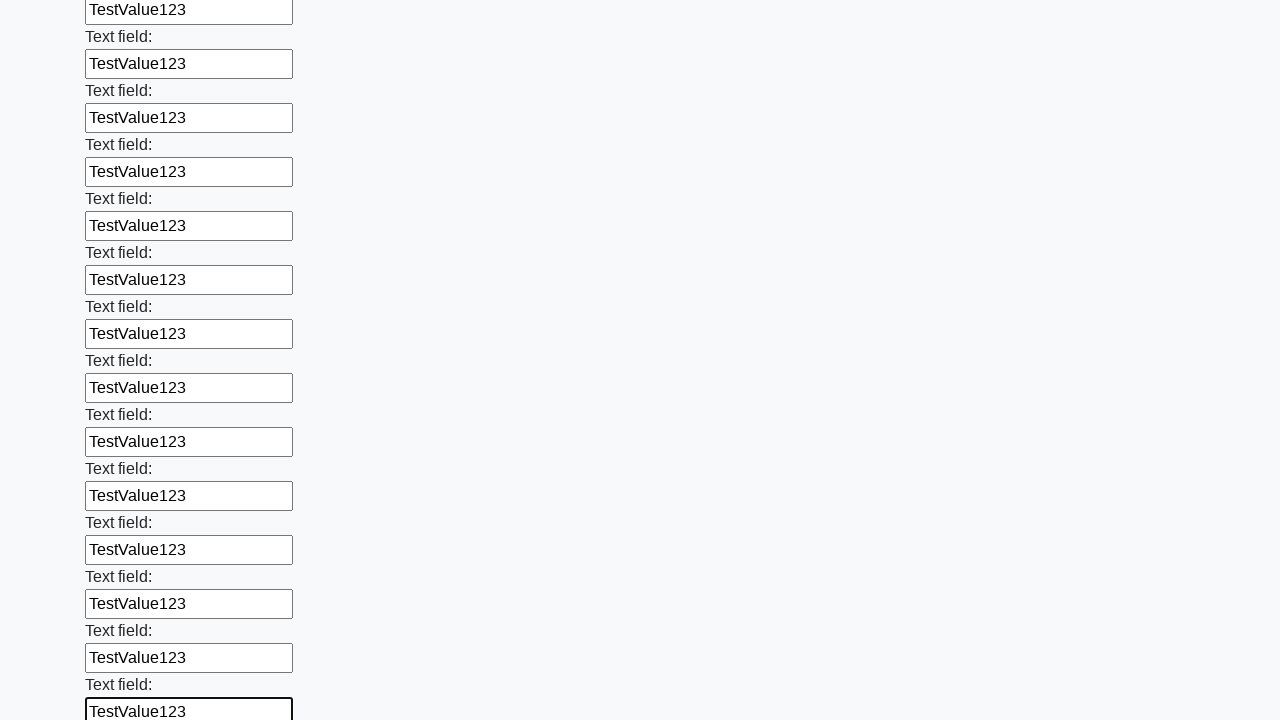

Filled input field with 'TestValue123' on input >> nth=46
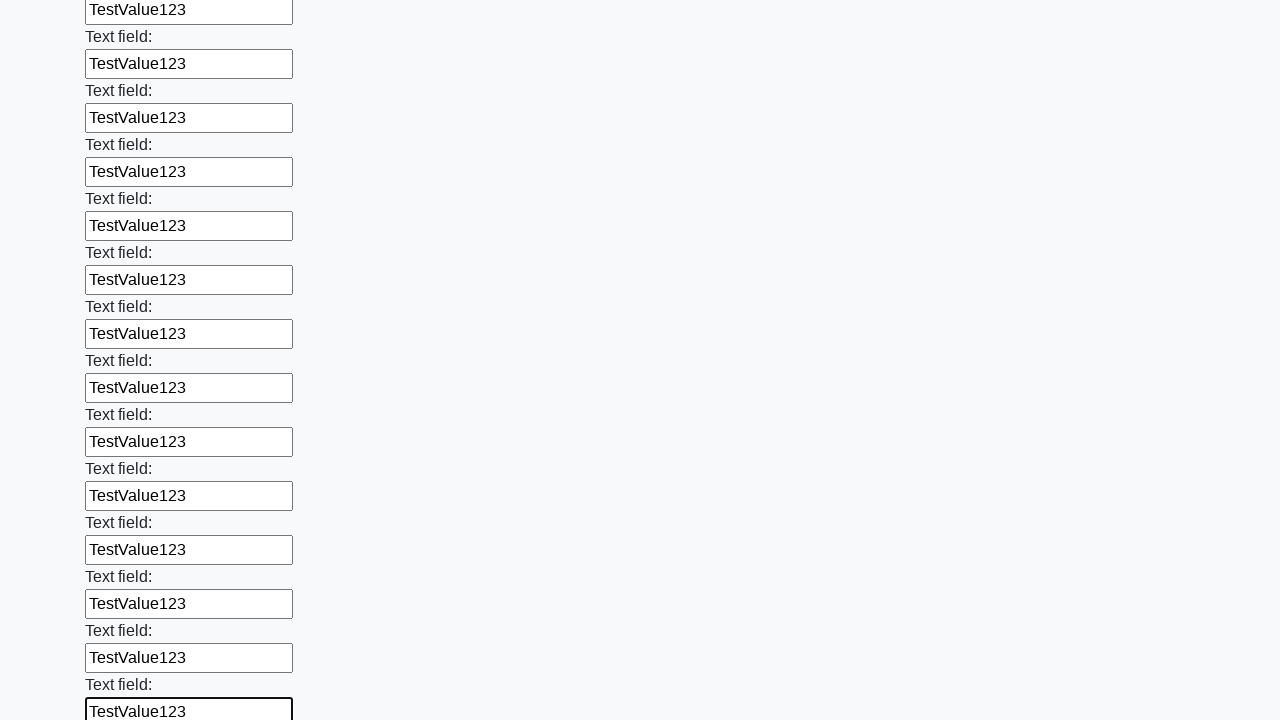

Filled input field with 'TestValue123' on input >> nth=47
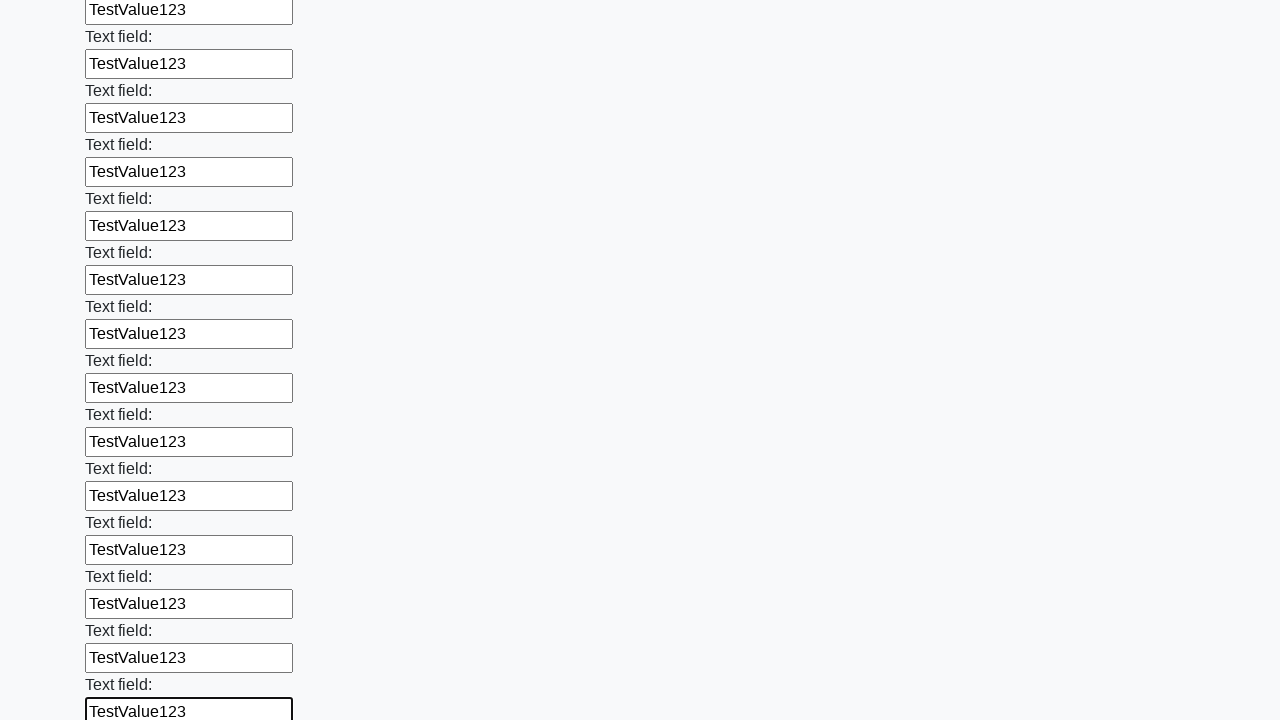

Filled input field with 'TestValue123' on input >> nth=48
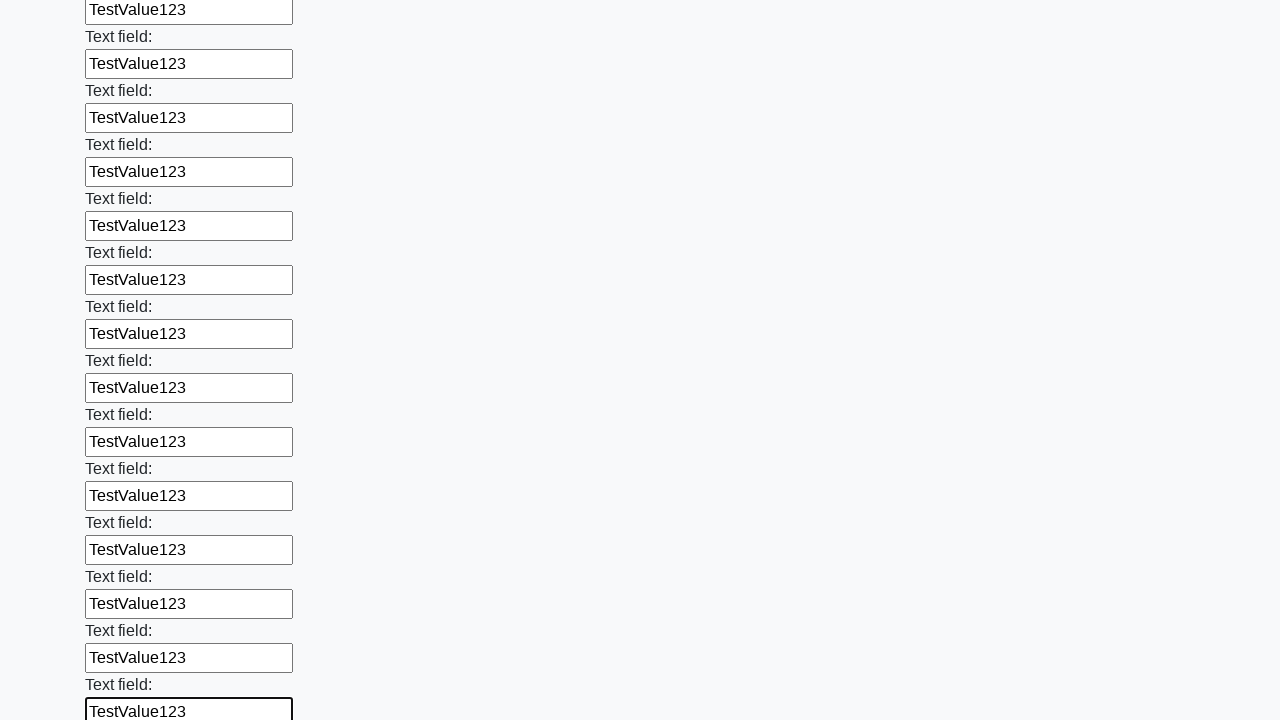

Filled input field with 'TestValue123' on input >> nth=49
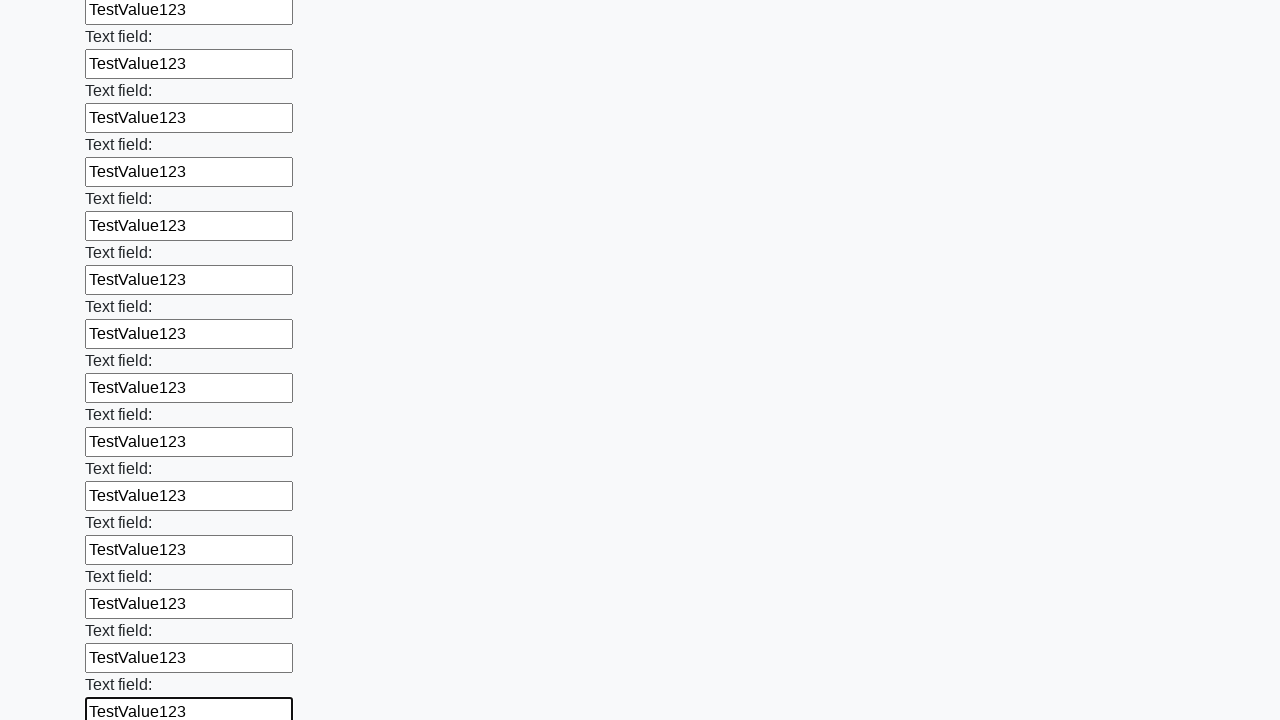

Filled input field with 'TestValue123' on input >> nth=50
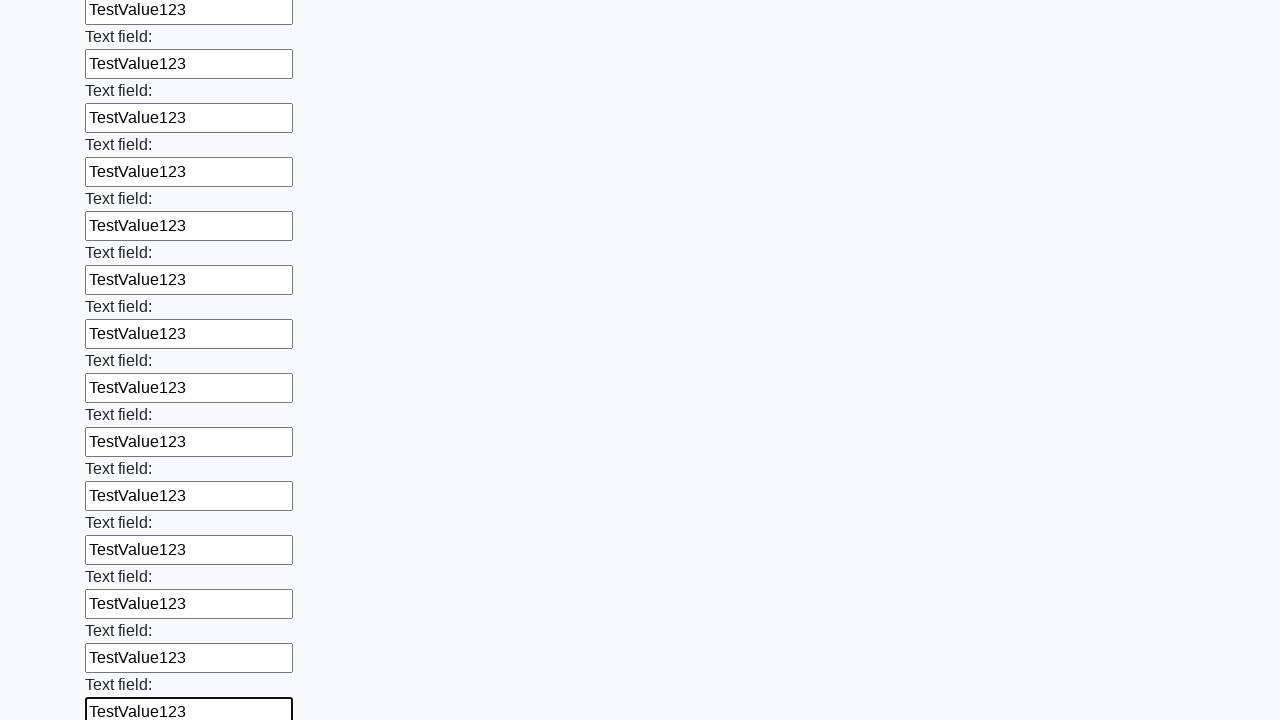

Filled input field with 'TestValue123' on input >> nth=51
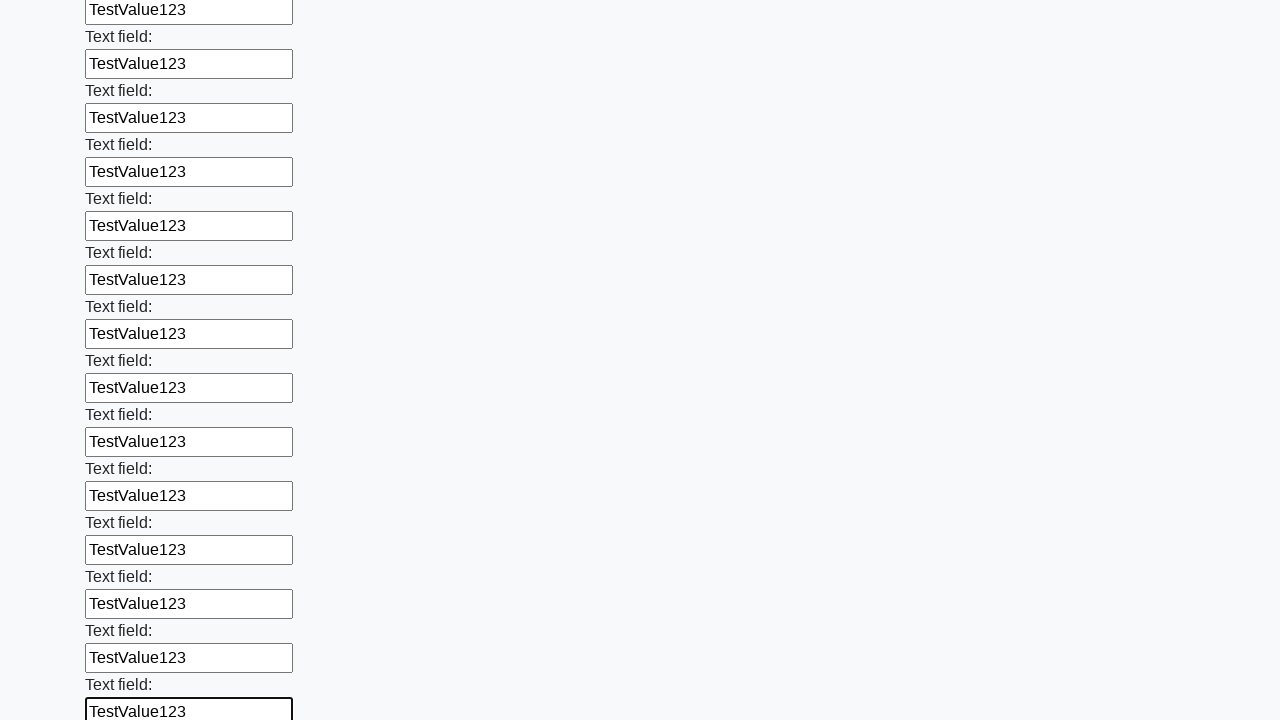

Filled input field with 'TestValue123' on input >> nth=52
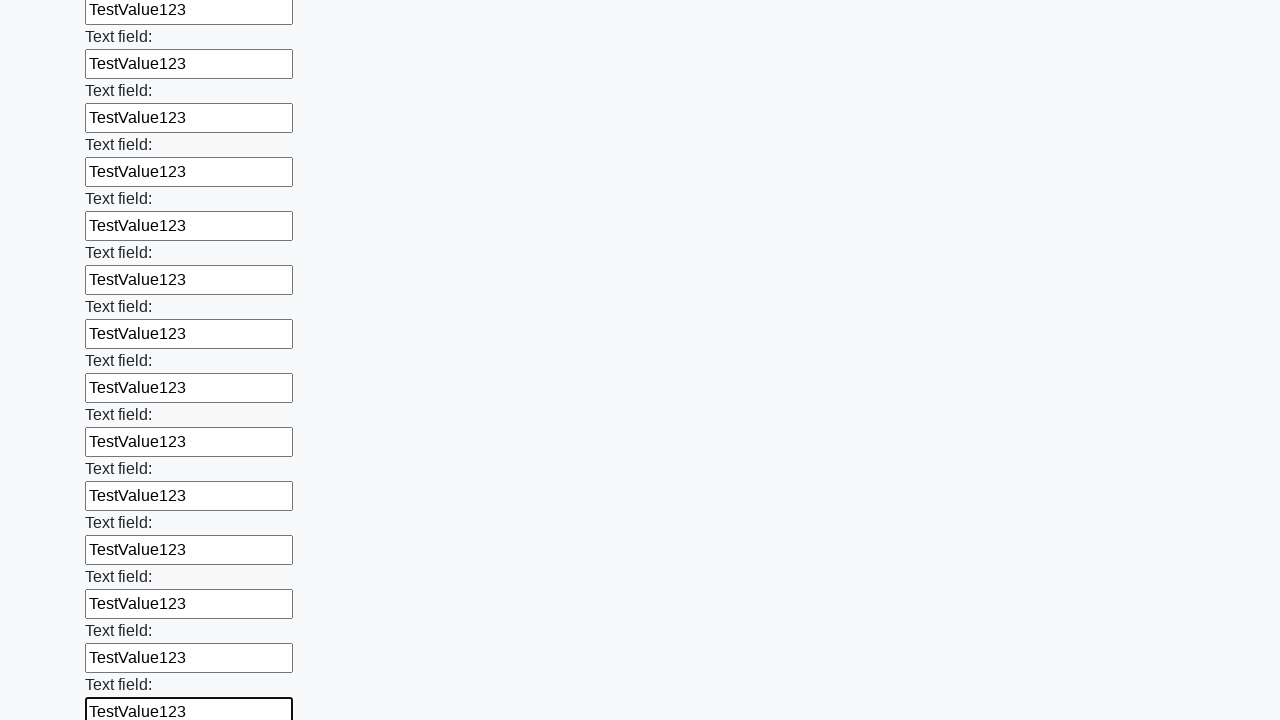

Filled input field with 'TestValue123' on input >> nth=53
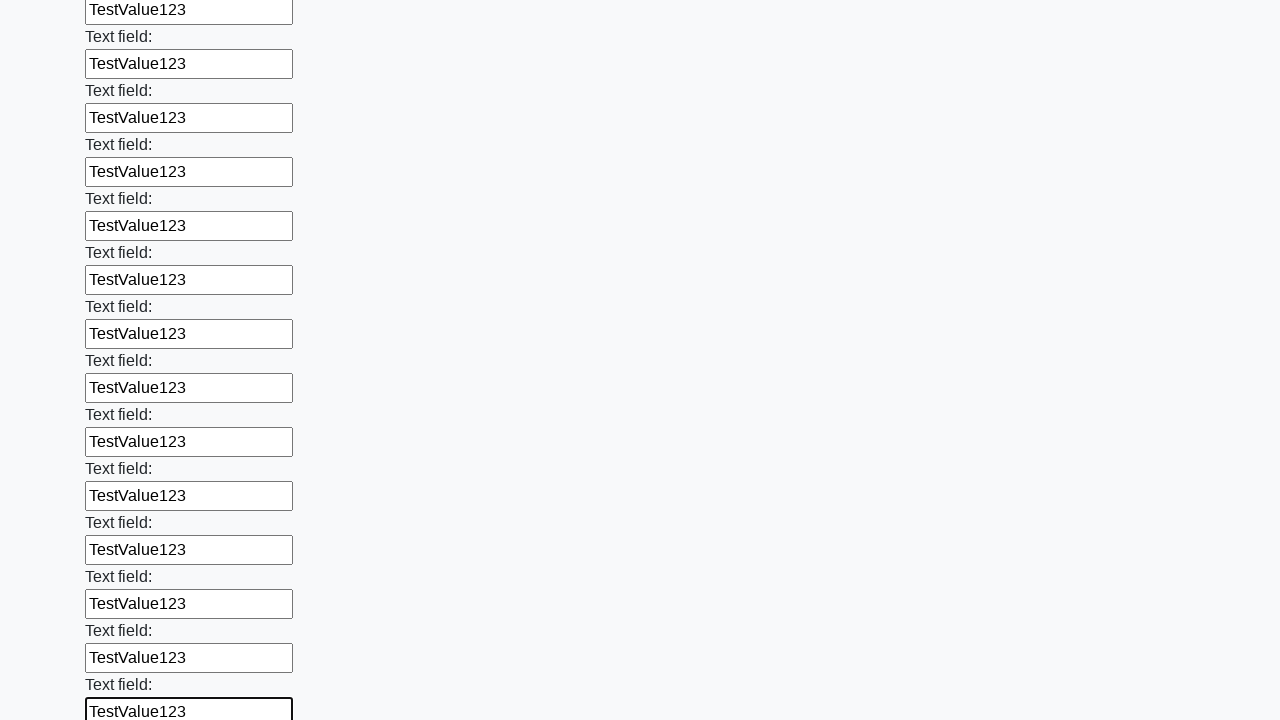

Filled input field with 'TestValue123' on input >> nth=54
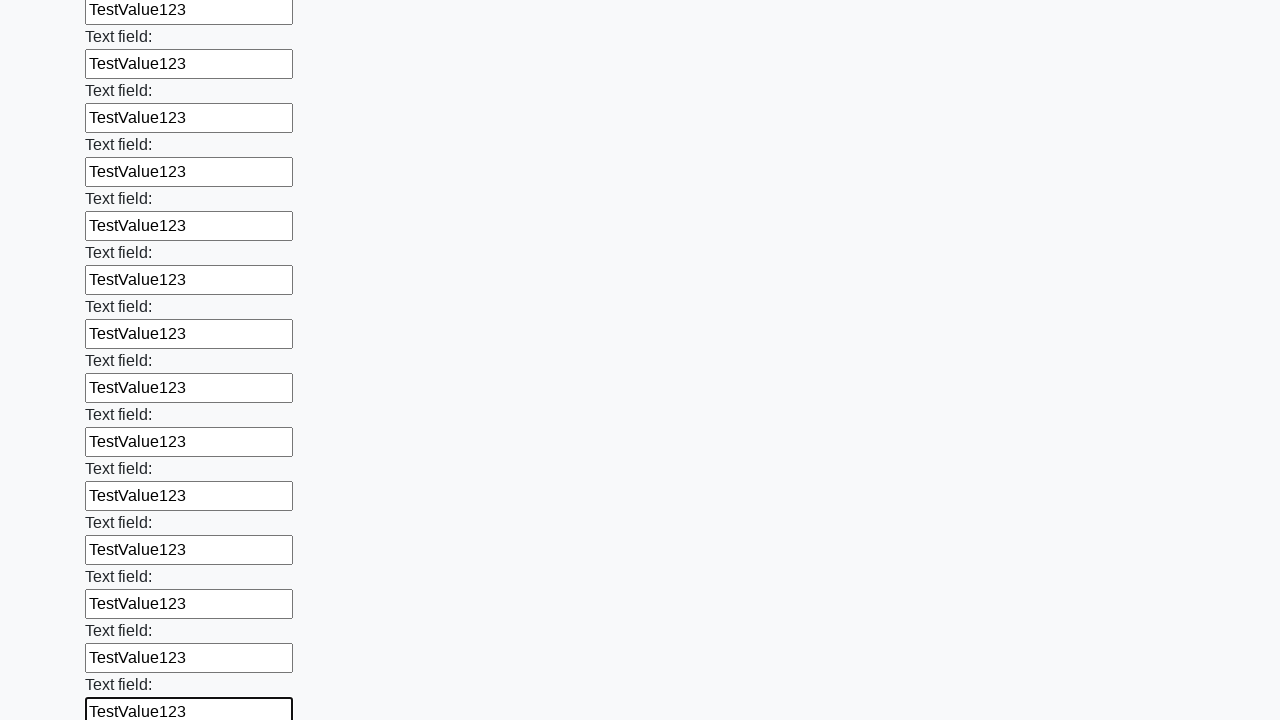

Filled input field with 'TestValue123' on input >> nth=55
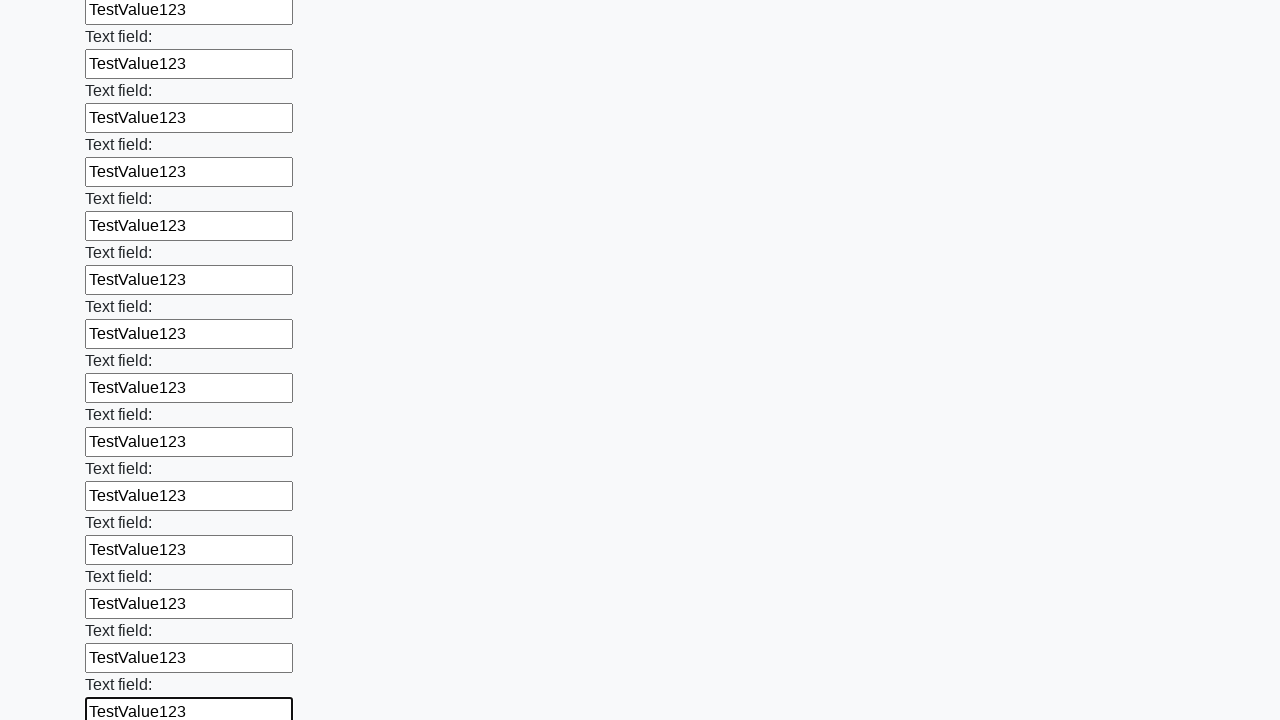

Filled input field with 'TestValue123' on input >> nth=56
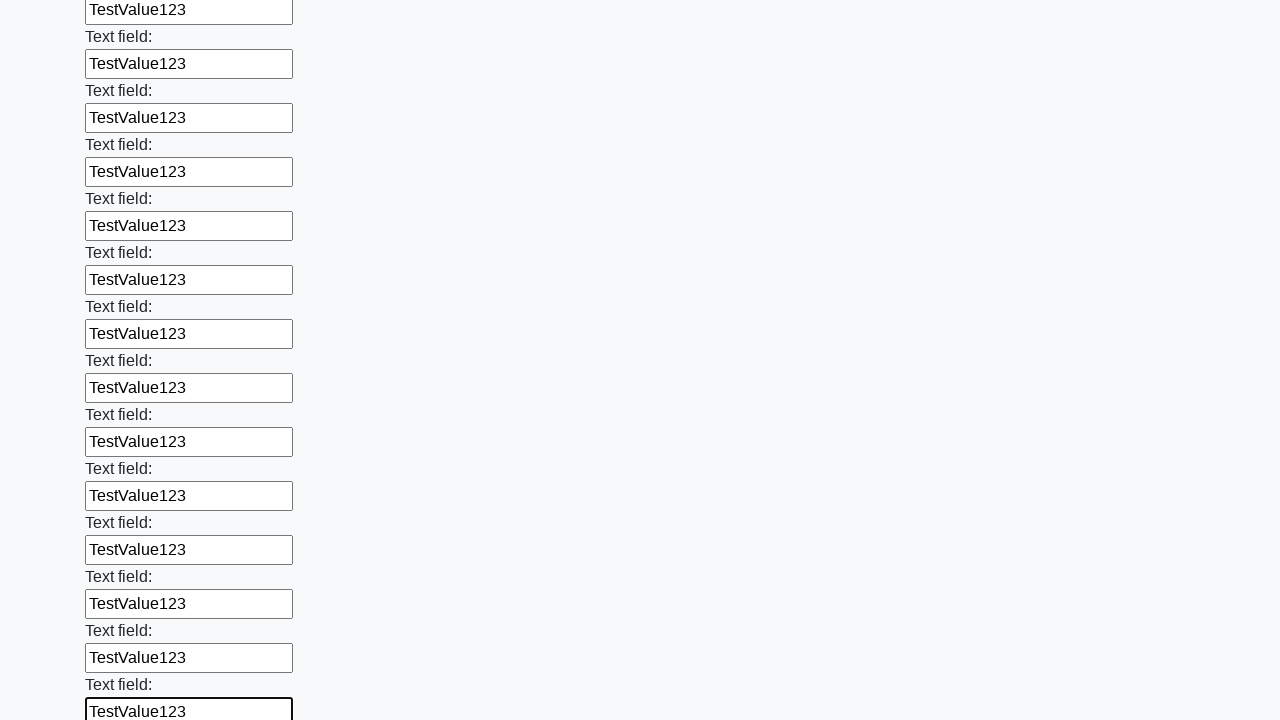

Filled input field with 'TestValue123' on input >> nth=57
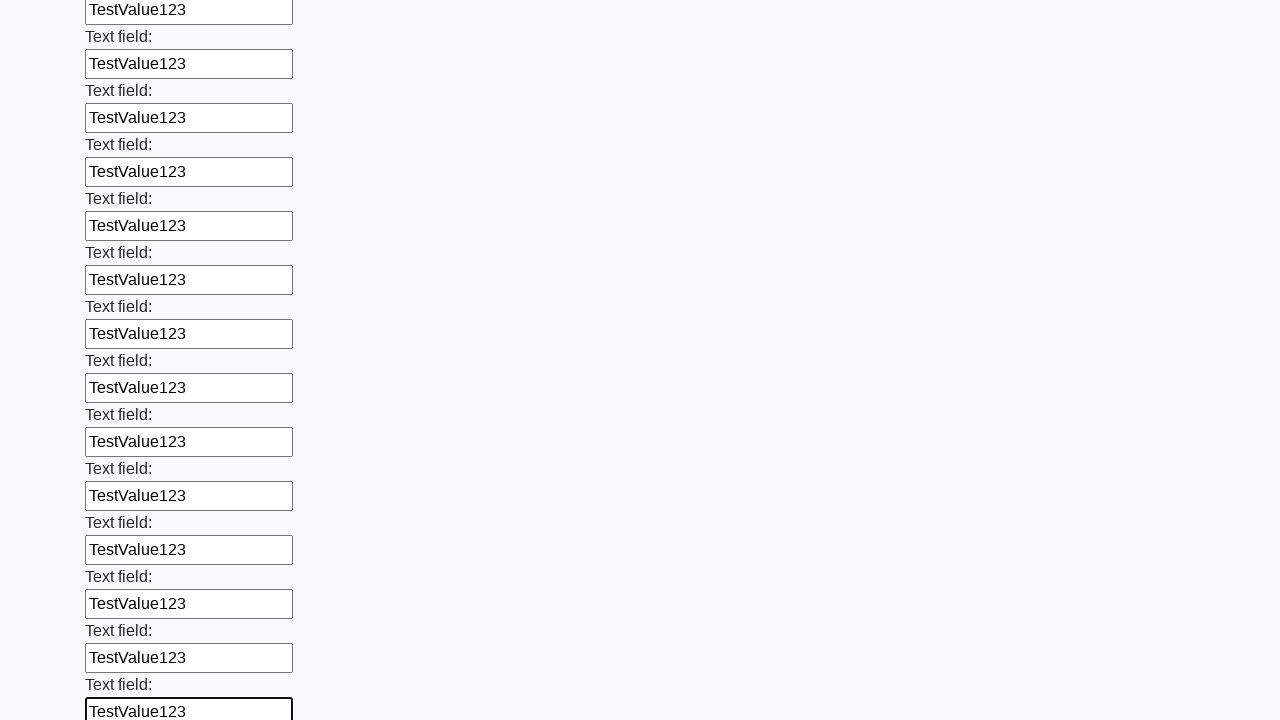

Filled input field with 'TestValue123' on input >> nth=58
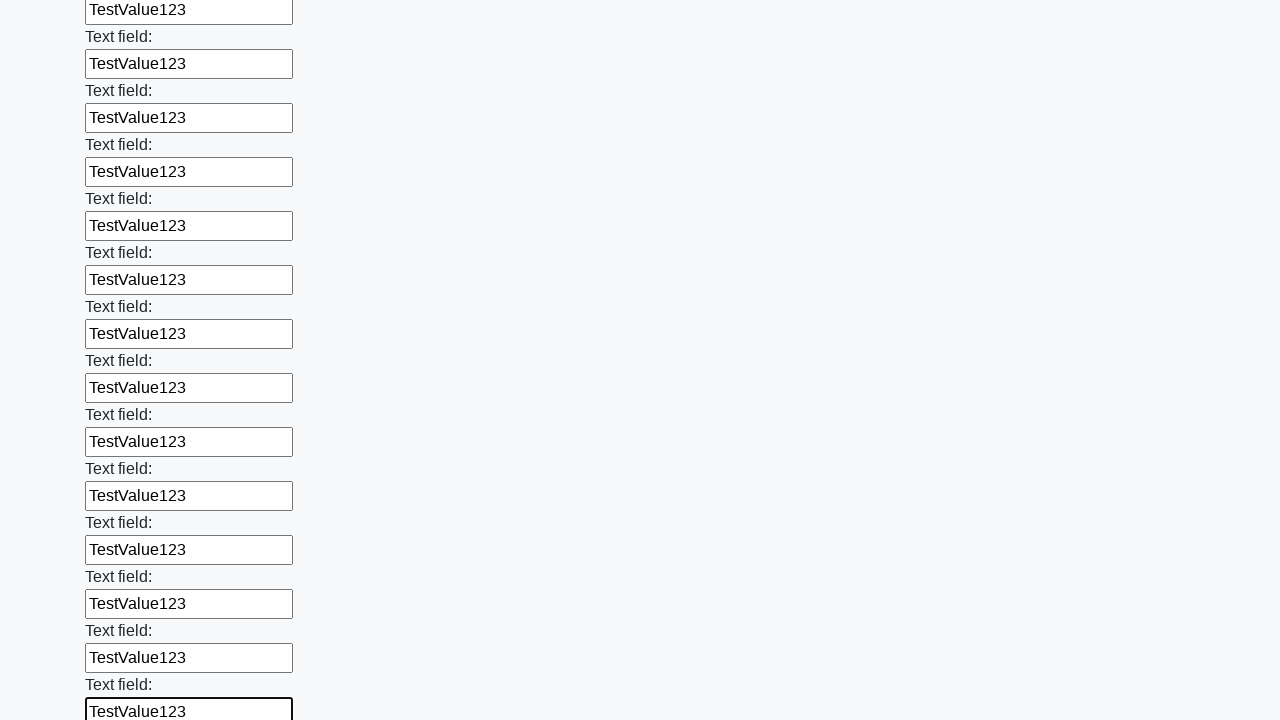

Filled input field with 'TestValue123' on input >> nth=59
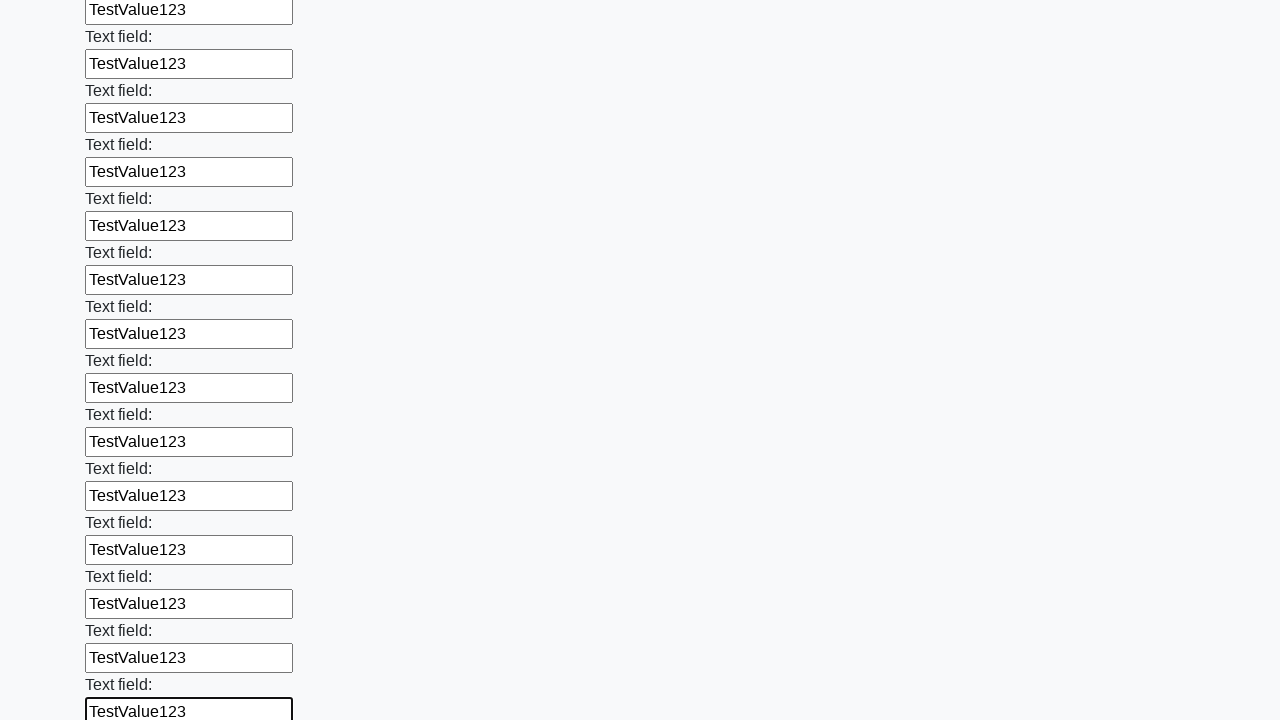

Filled input field with 'TestValue123' on input >> nth=60
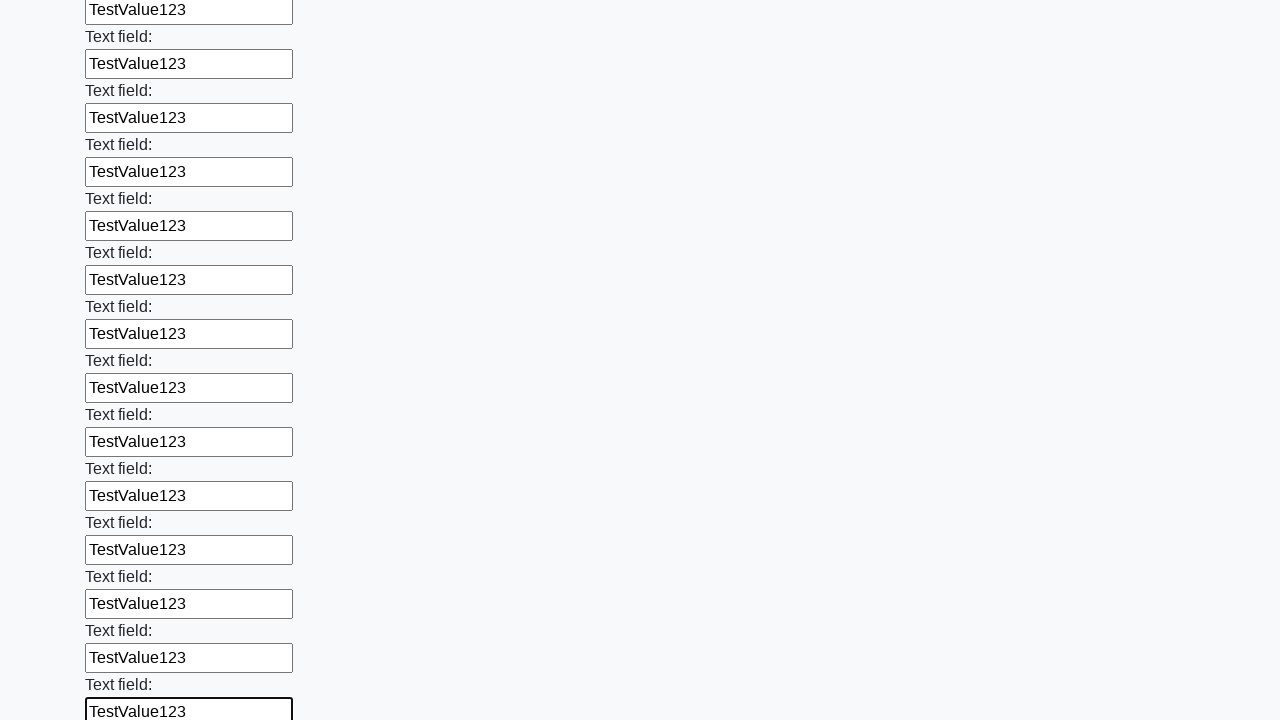

Filled input field with 'TestValue123' on input >> nth=61
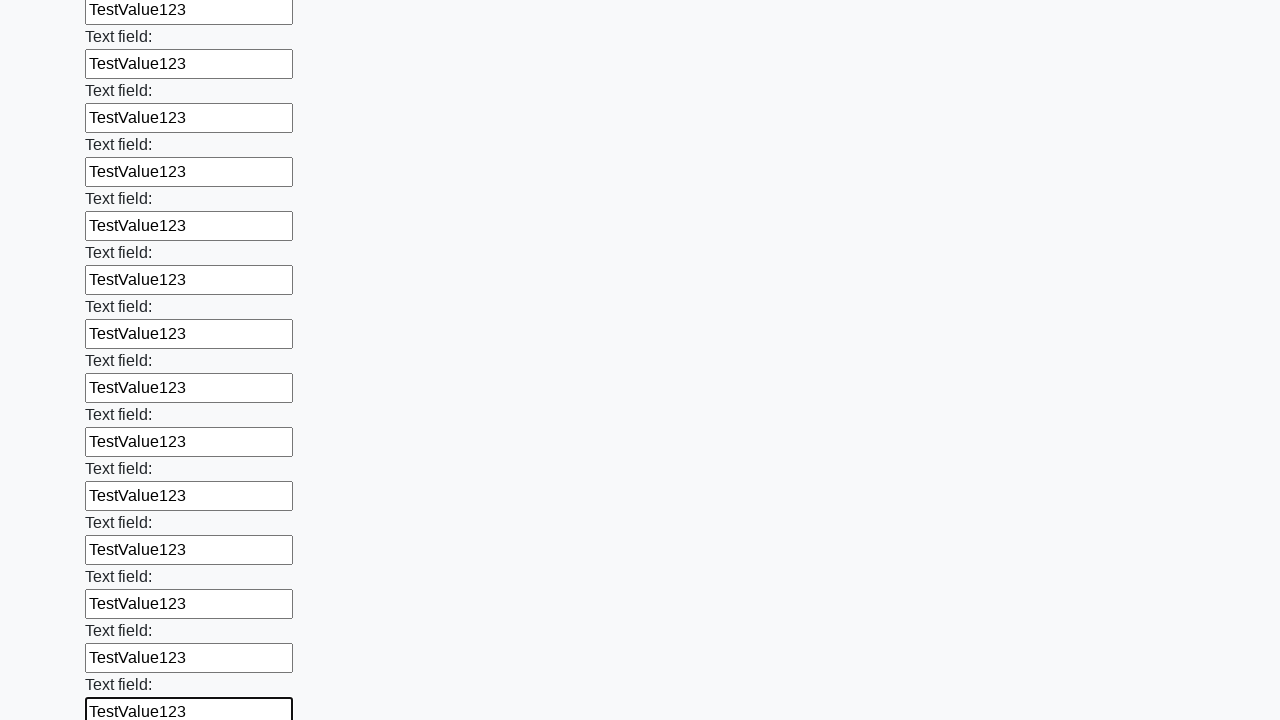

Filled input field with 'TestValue123' on input >> nth=62
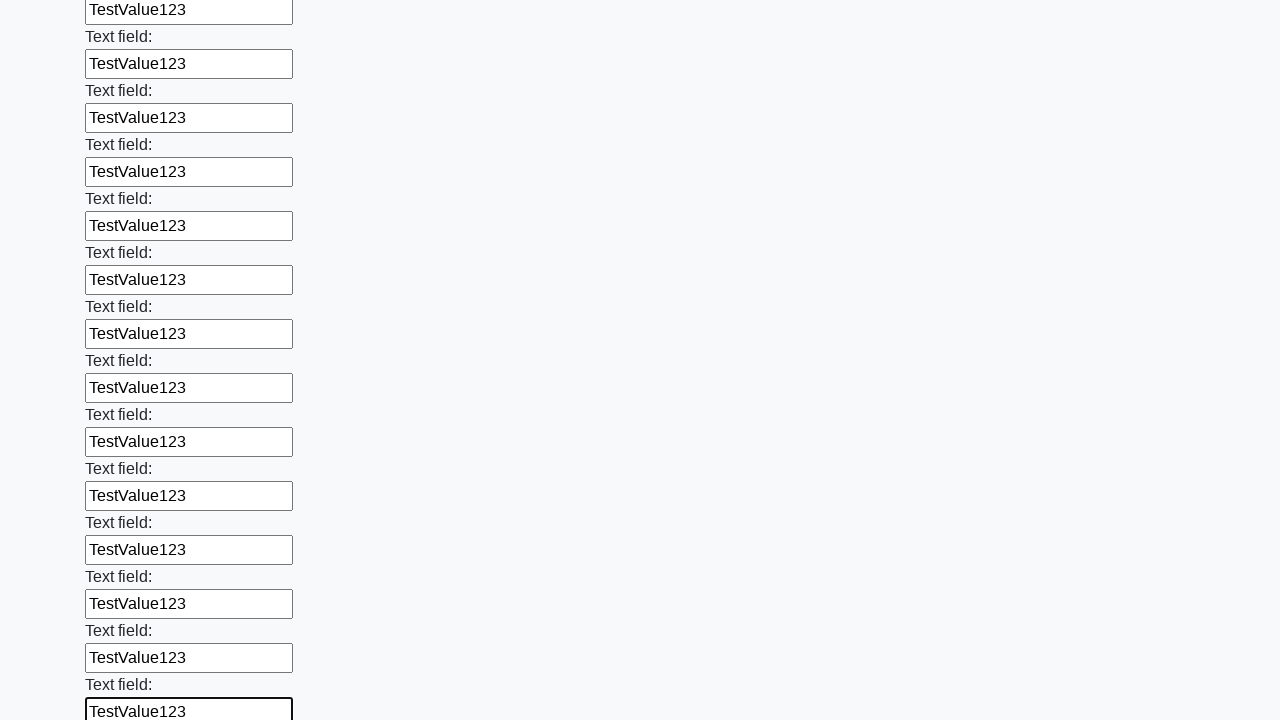

Filled input field with 'TestValue123' on input >> nth=63
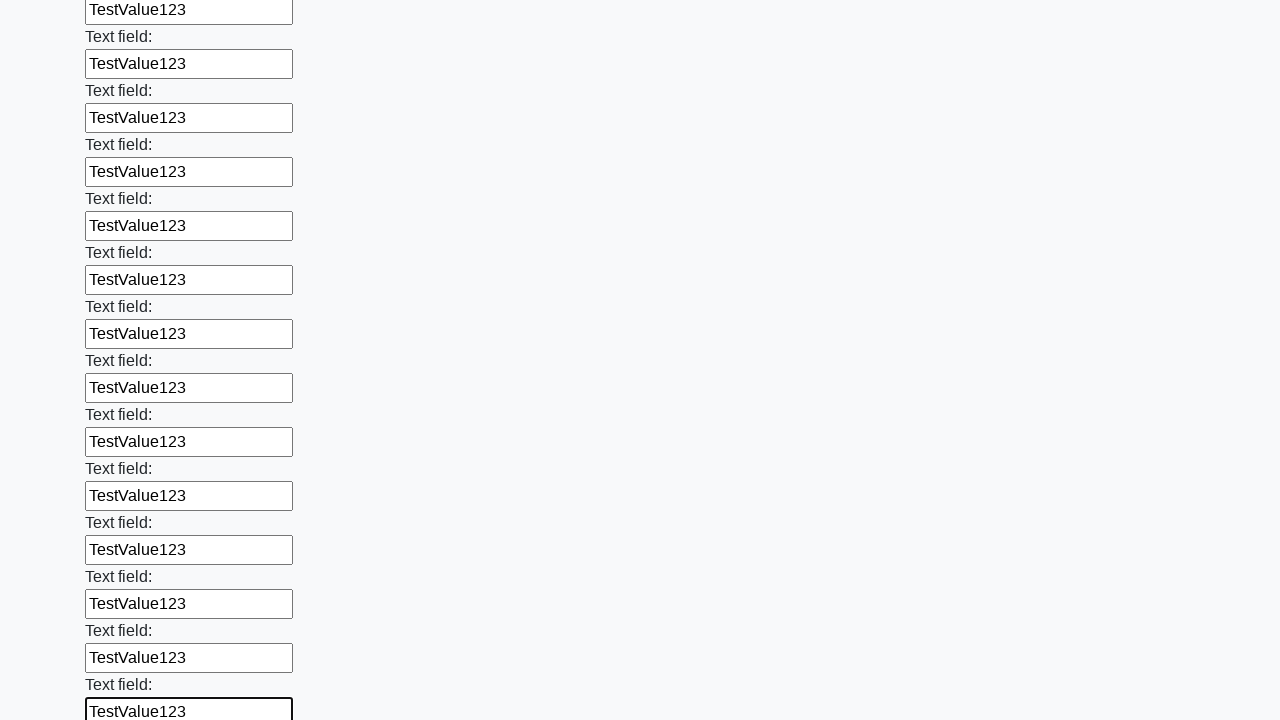

Filled input field with 'TestValue123' on input >> nth=64
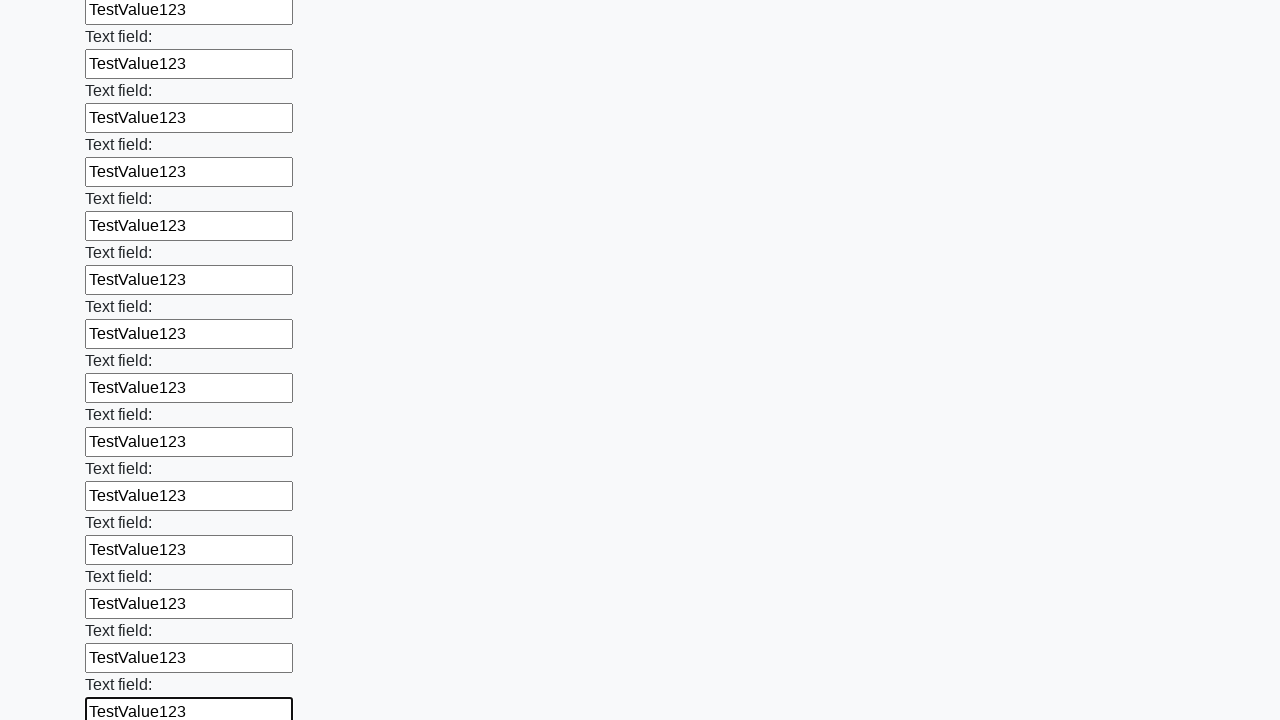

Filled input field with 'TestValue123' on input >> nth=65
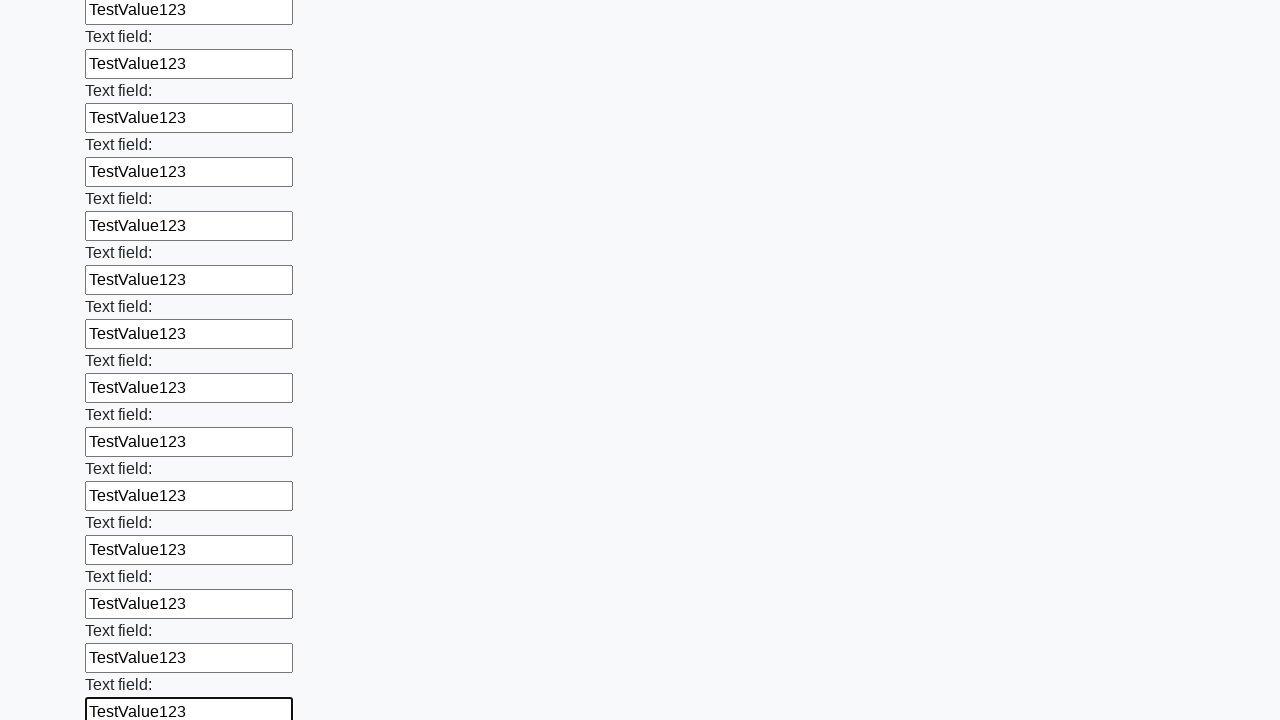

Filled input field with 'TestValue123' on input >> nth=66
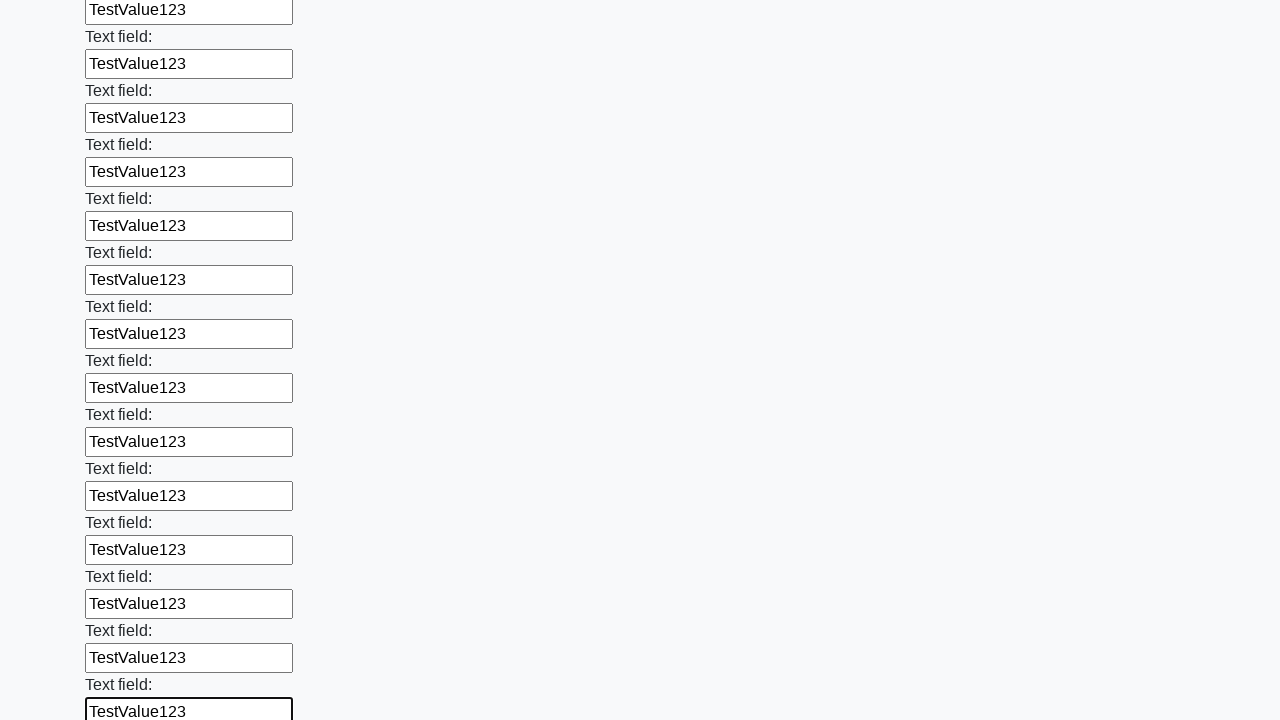

Filled input field with 'TestValue123' on input >> nth=67
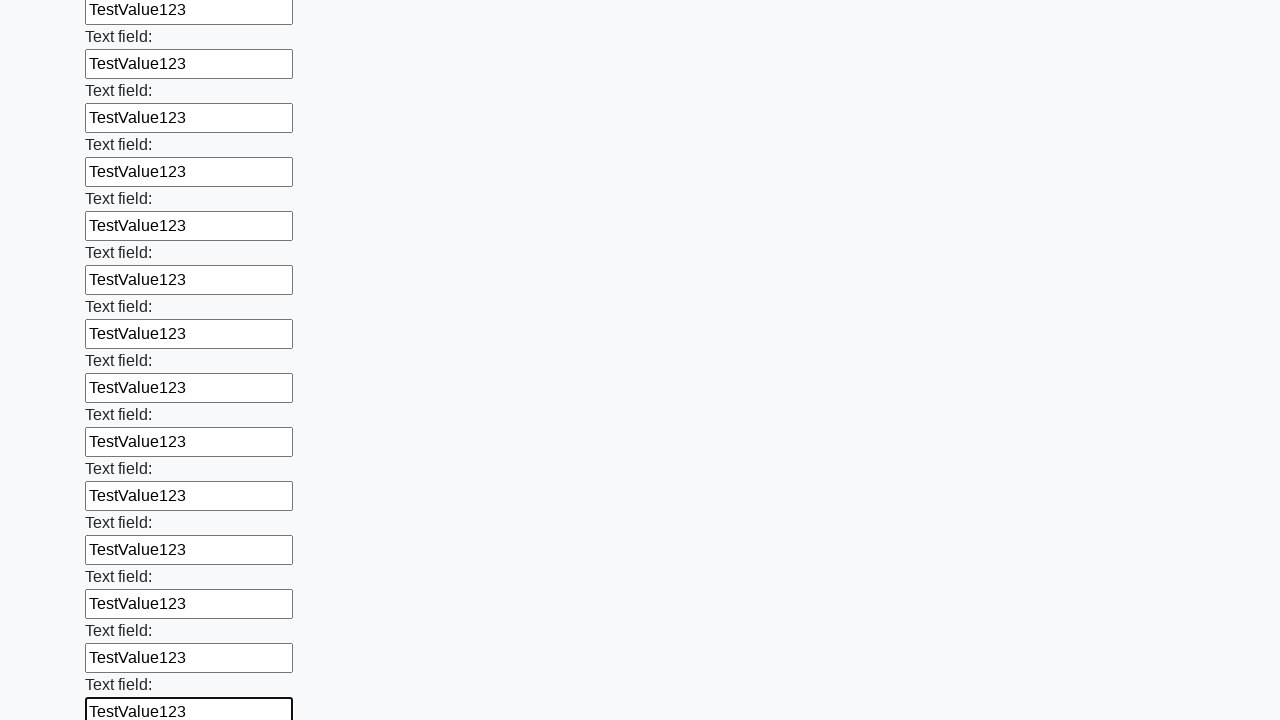

Filled input field with 'TestValue123' on input >> nth=68
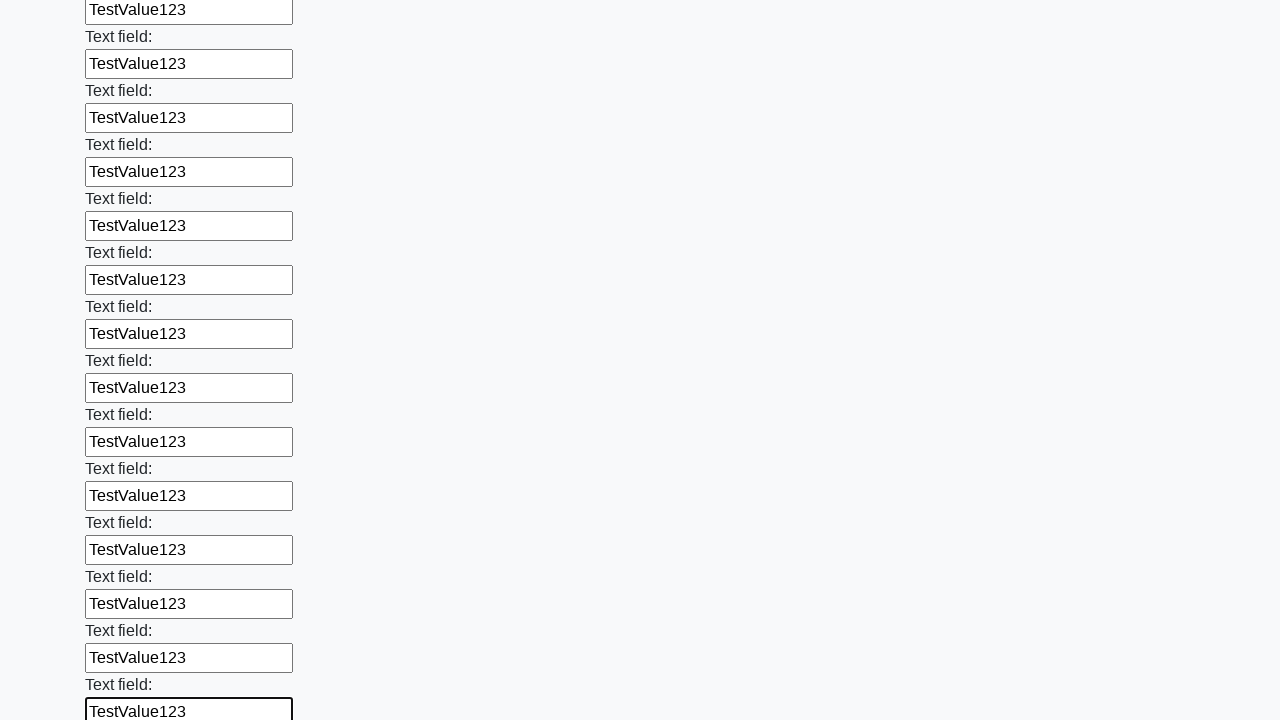

Filled input field with 'TestValue123' on input >> nth=69
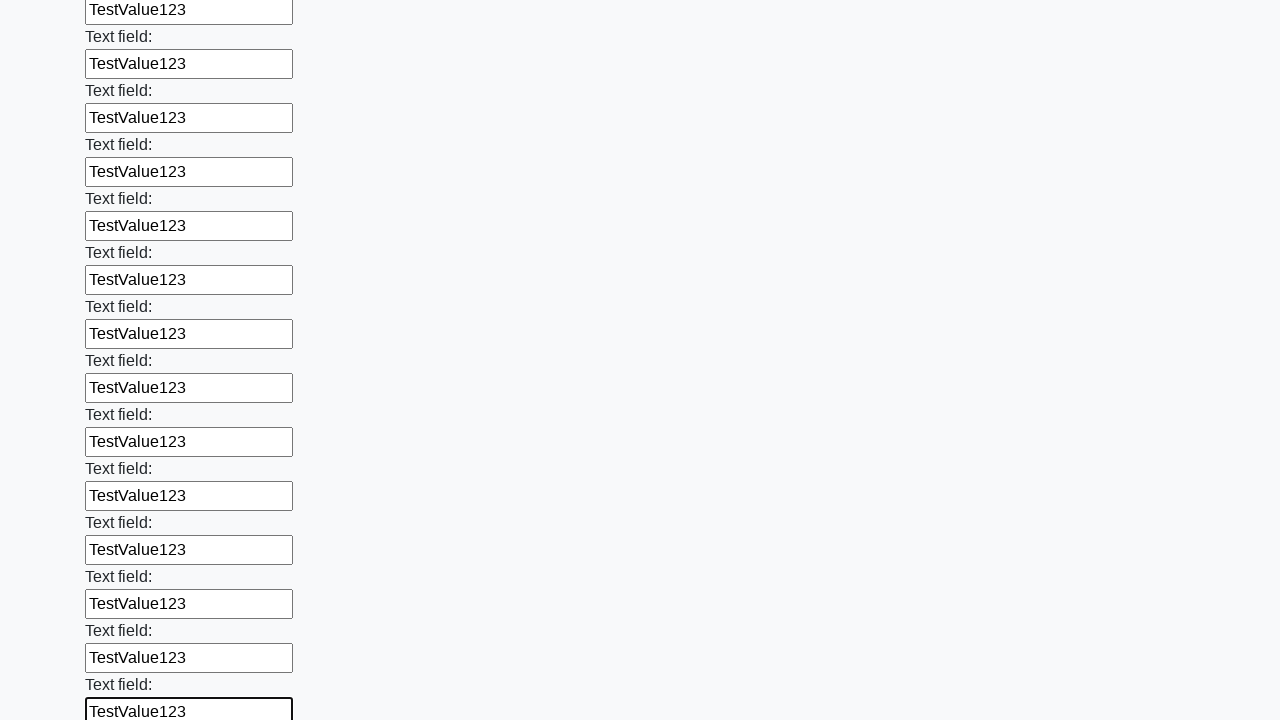

Filled input field with 'TestValue123' on input >> nth=70
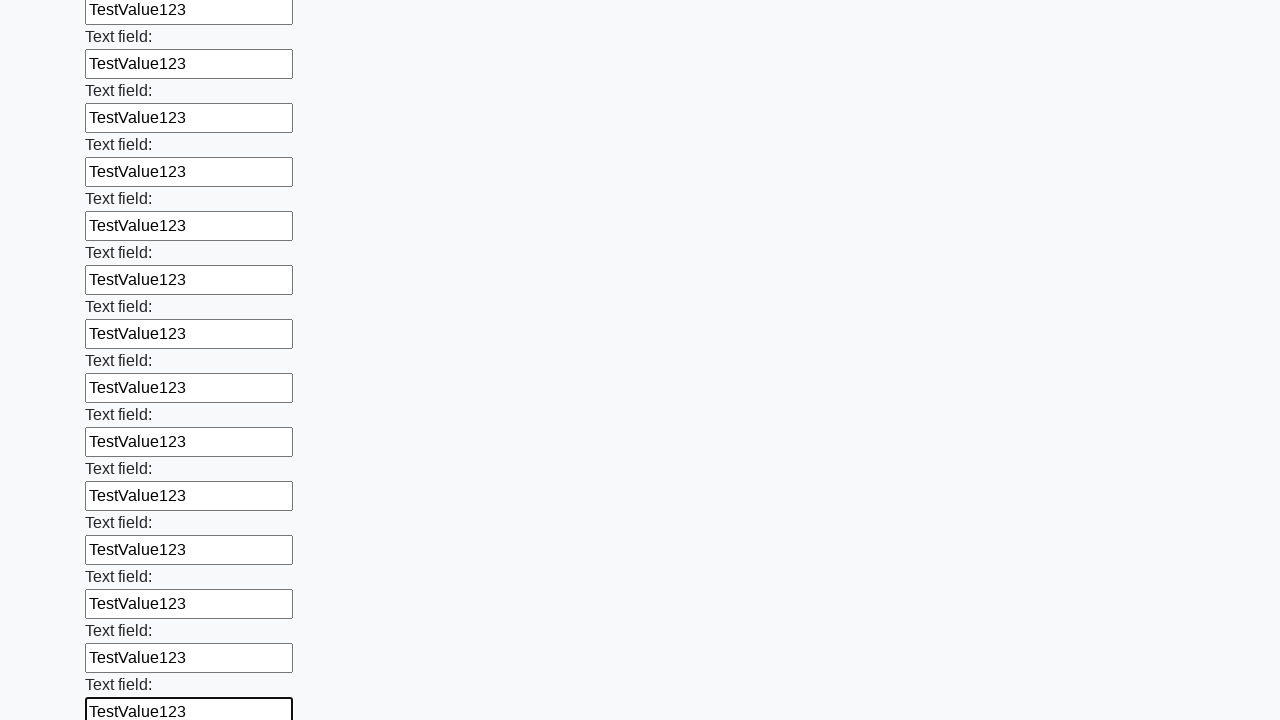

Filled input field with 'TestValue123' on input >> nth=71
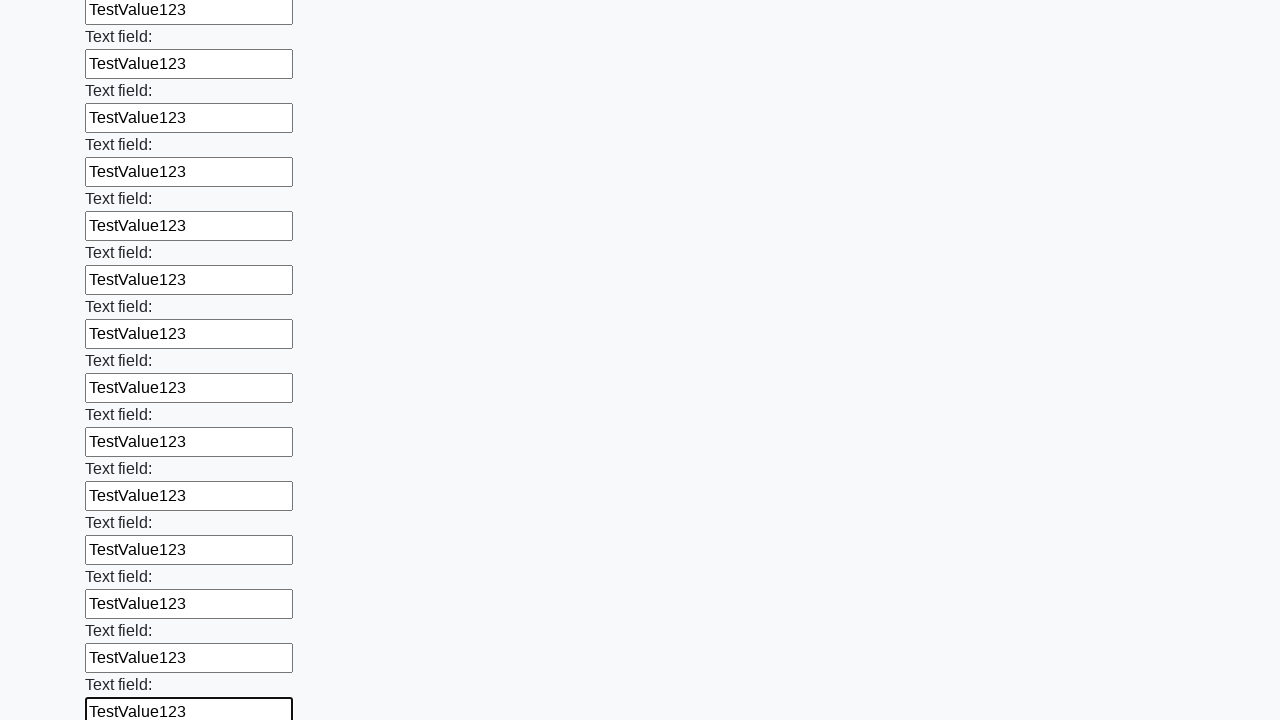

Filled input field with 'TestValue123' on input >> nth=72
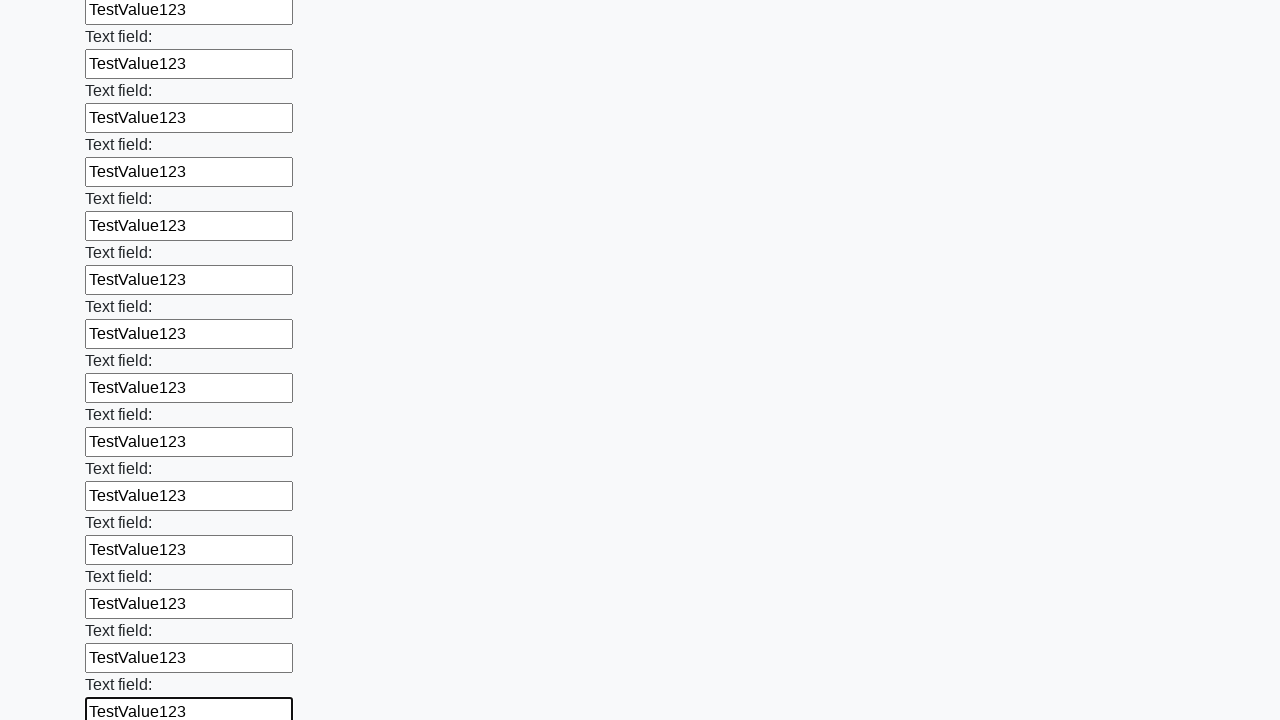

Filled input field with 'TestValue123' on input >> nth=73
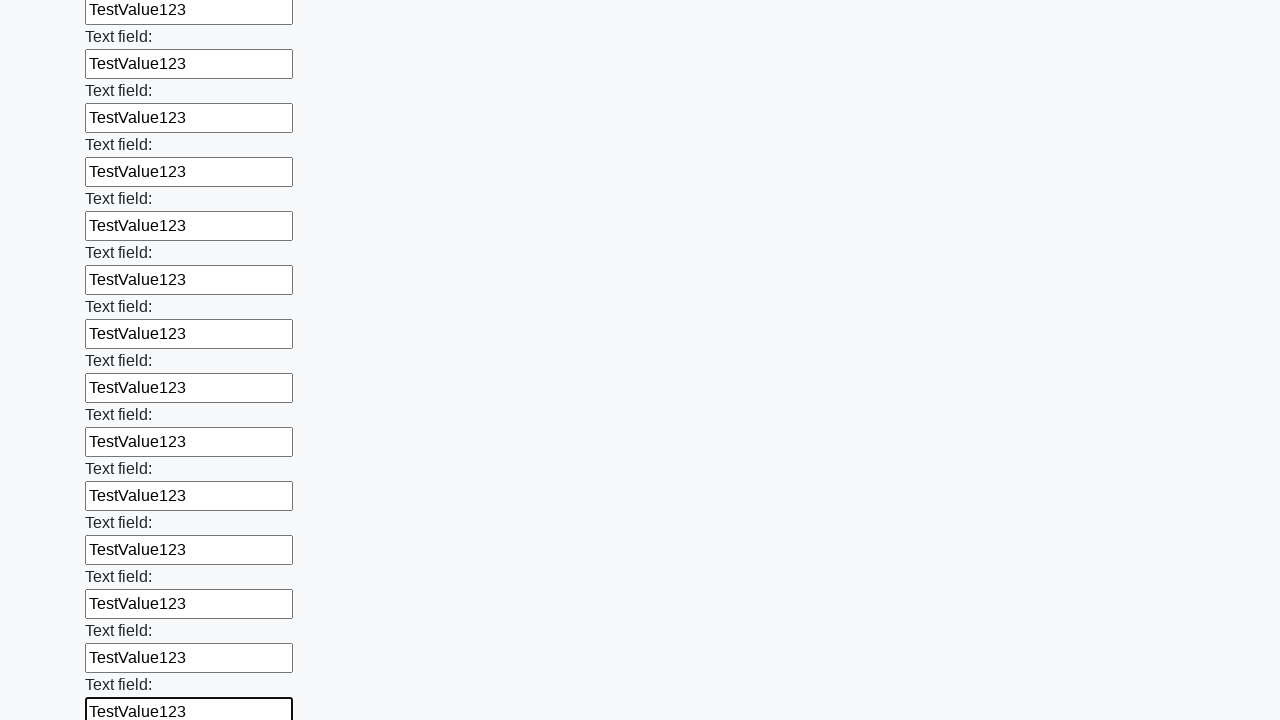

Filled input field with 'TestValue123' on input >> nth=74
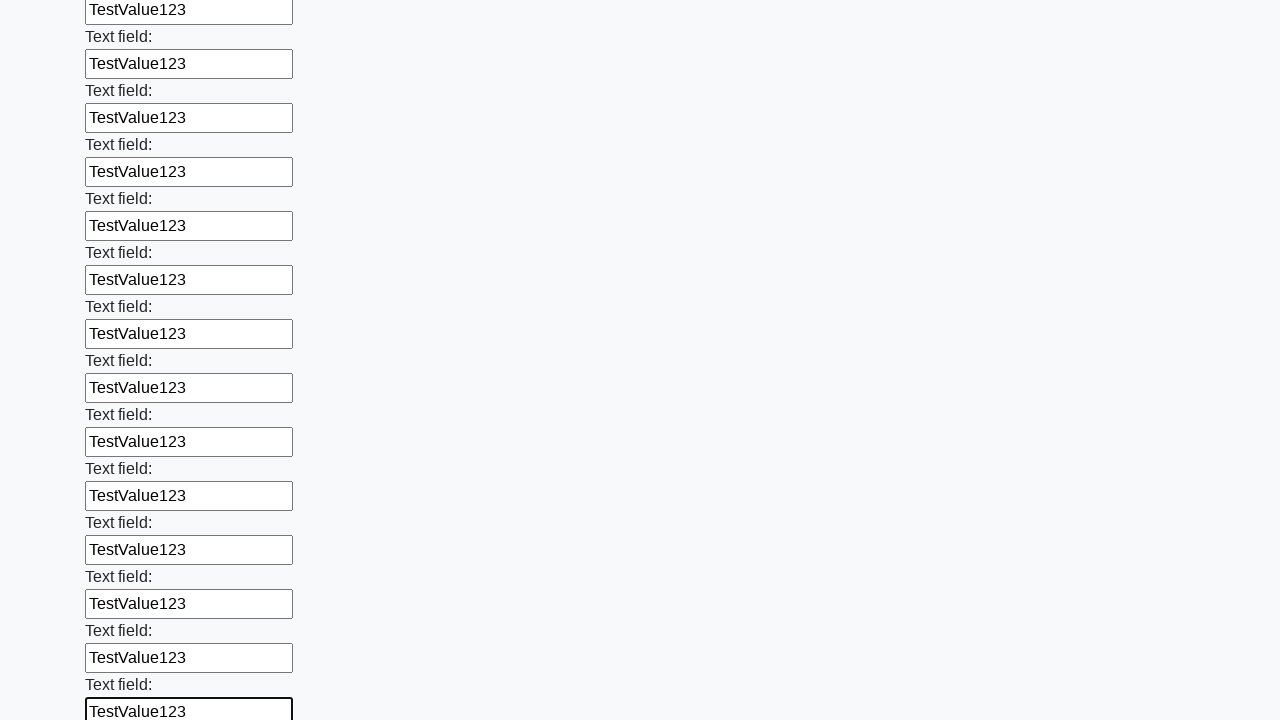

Filled input field with 'TestValue123' on input >> nth=75
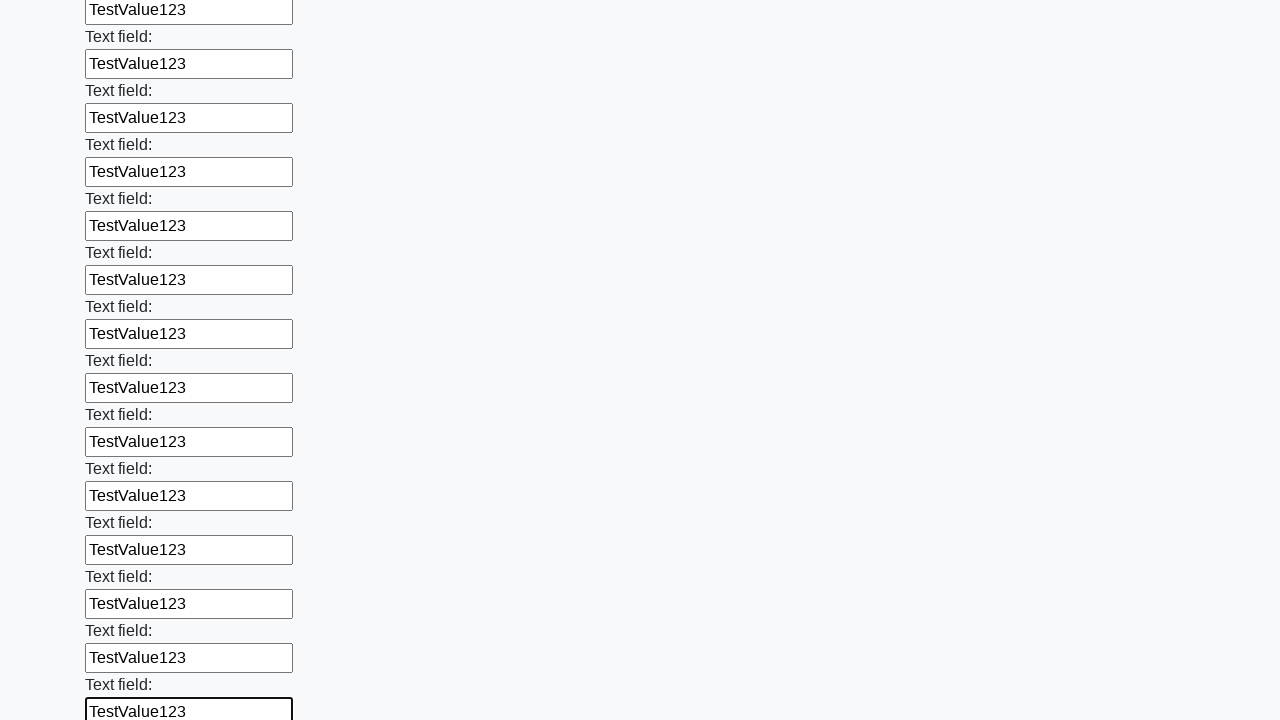

Filled input field with 'TestValue123' on input >> nth=76
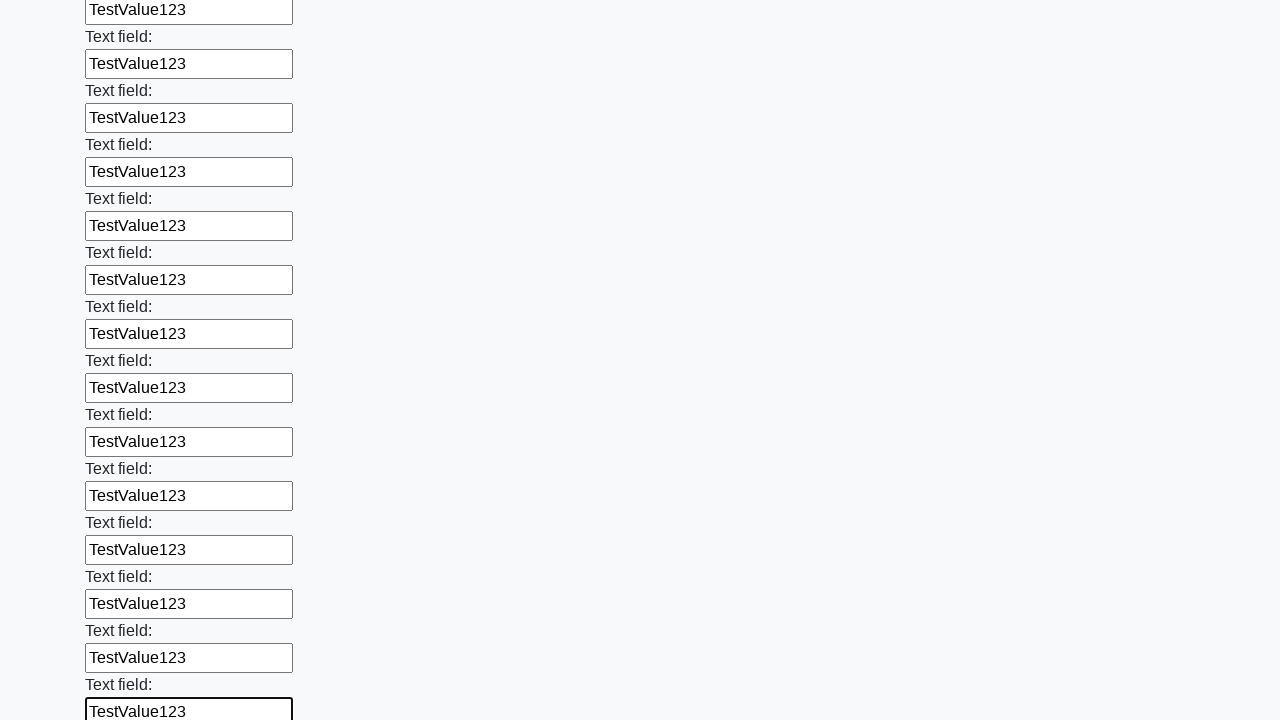

Filled input field with 'TestValue123' on input >> nth=77
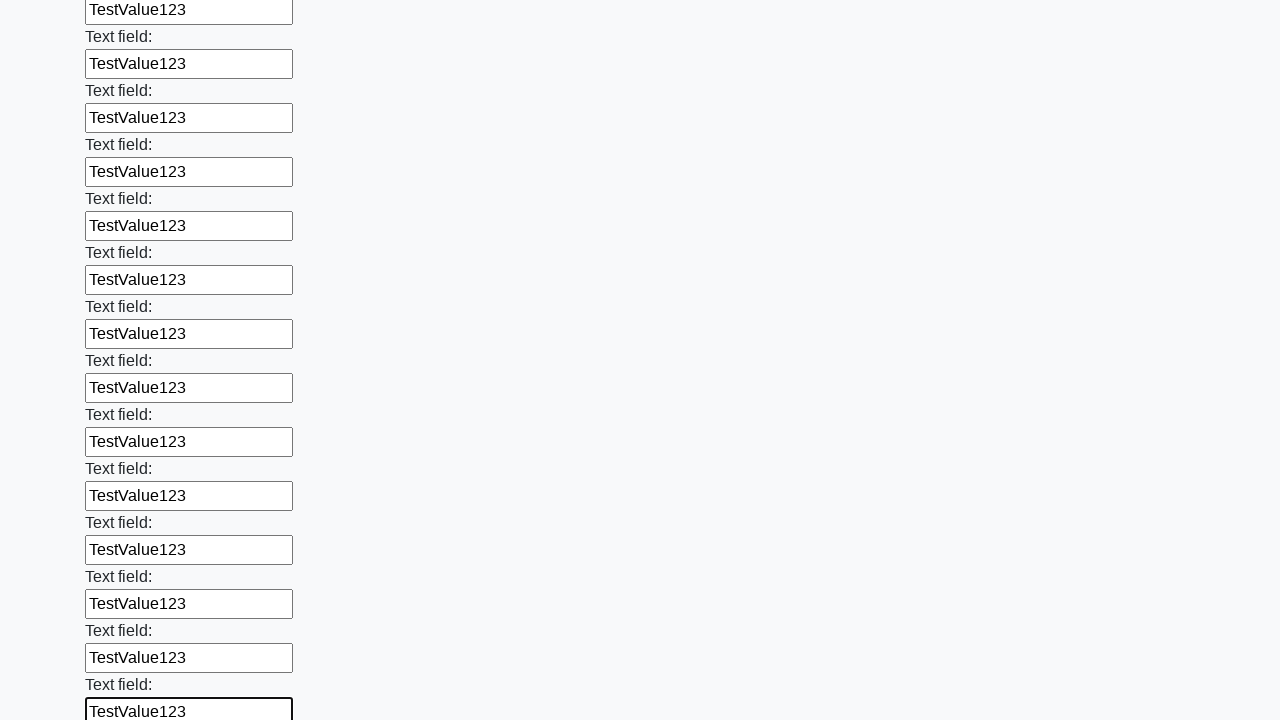

Filled input field with 'TestValue123' on input >> nth=78
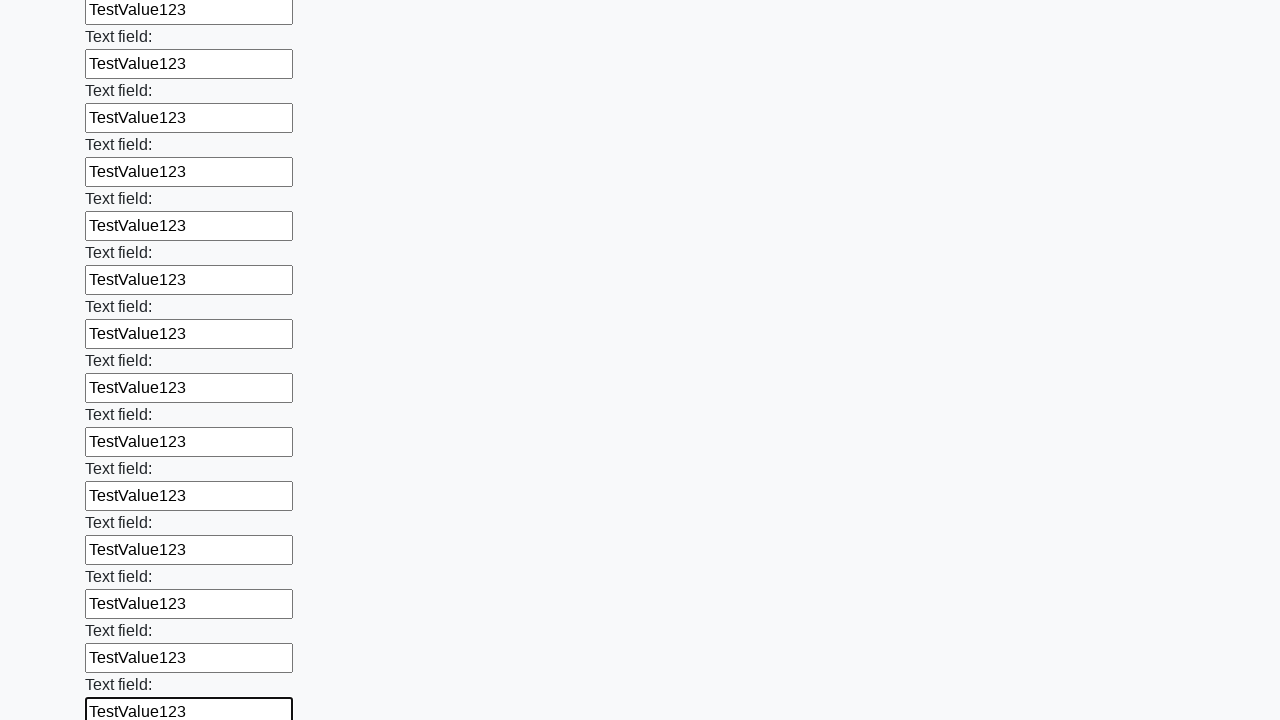

Filled input field with 'TestValue123' on input >> nth=79
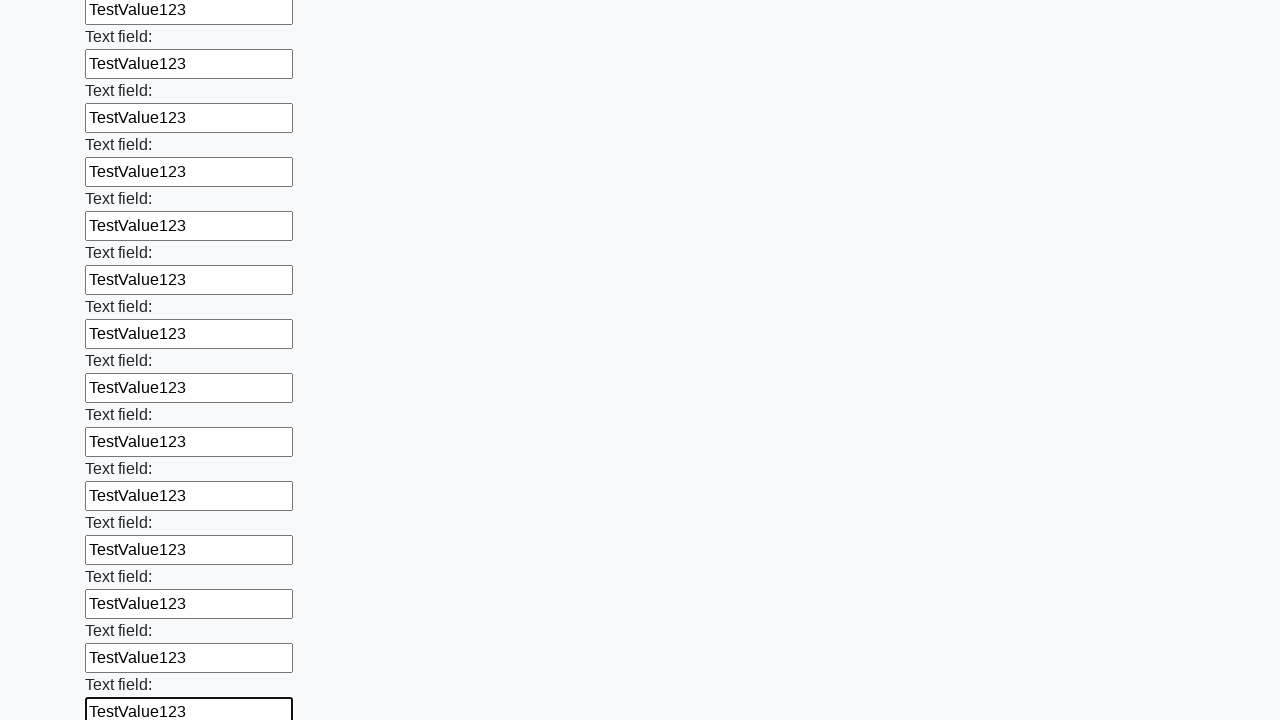

Filled input field with 'TestValue123' on input >> nth=80
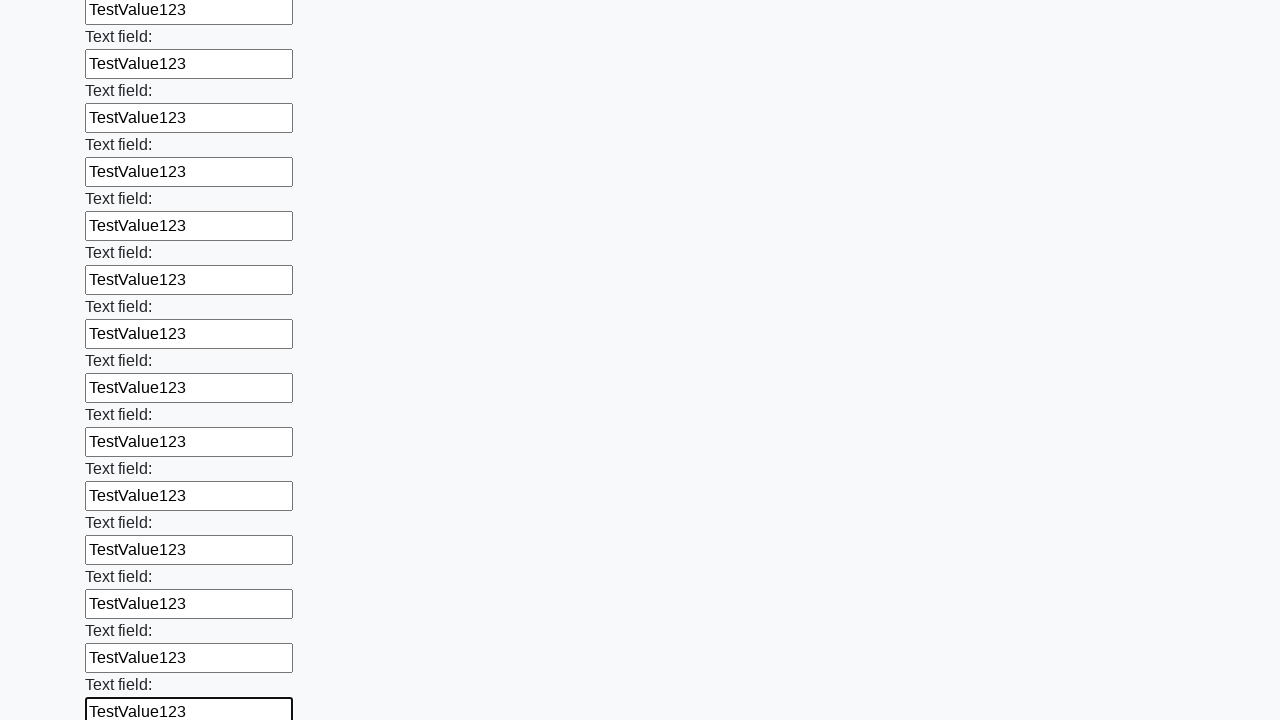

Filled input field with 'TestValue123' on input >> nth=81
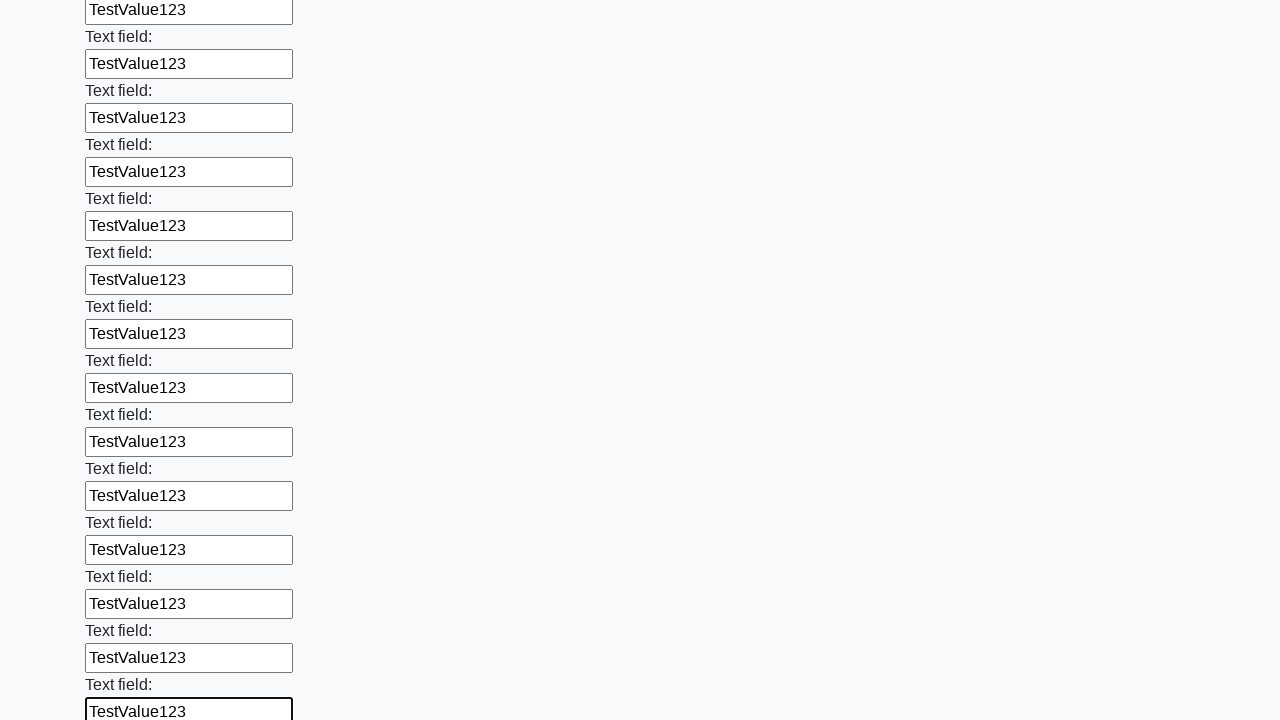

Filled input field with 'TestValue123' on input >> nth=82
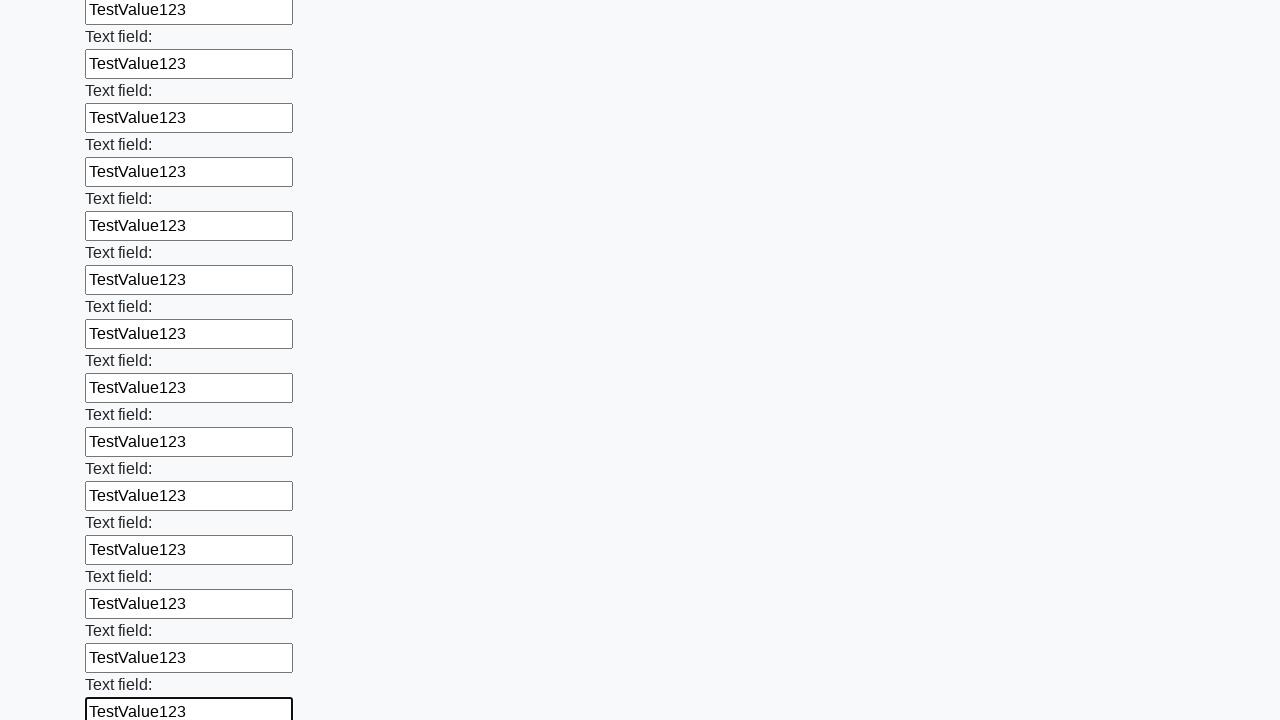

Filled input field with 'TestValue123' on input >> nth=83
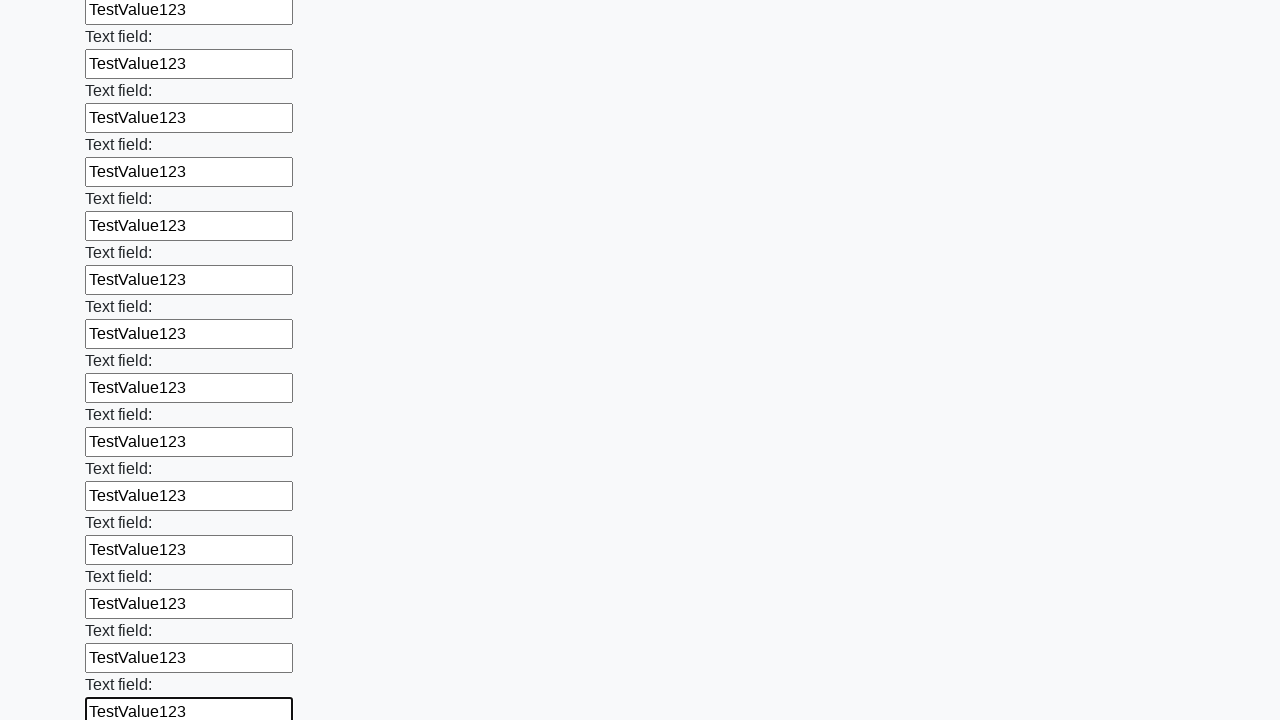

Filled input field with 'TestValue123' on input >> nth=84
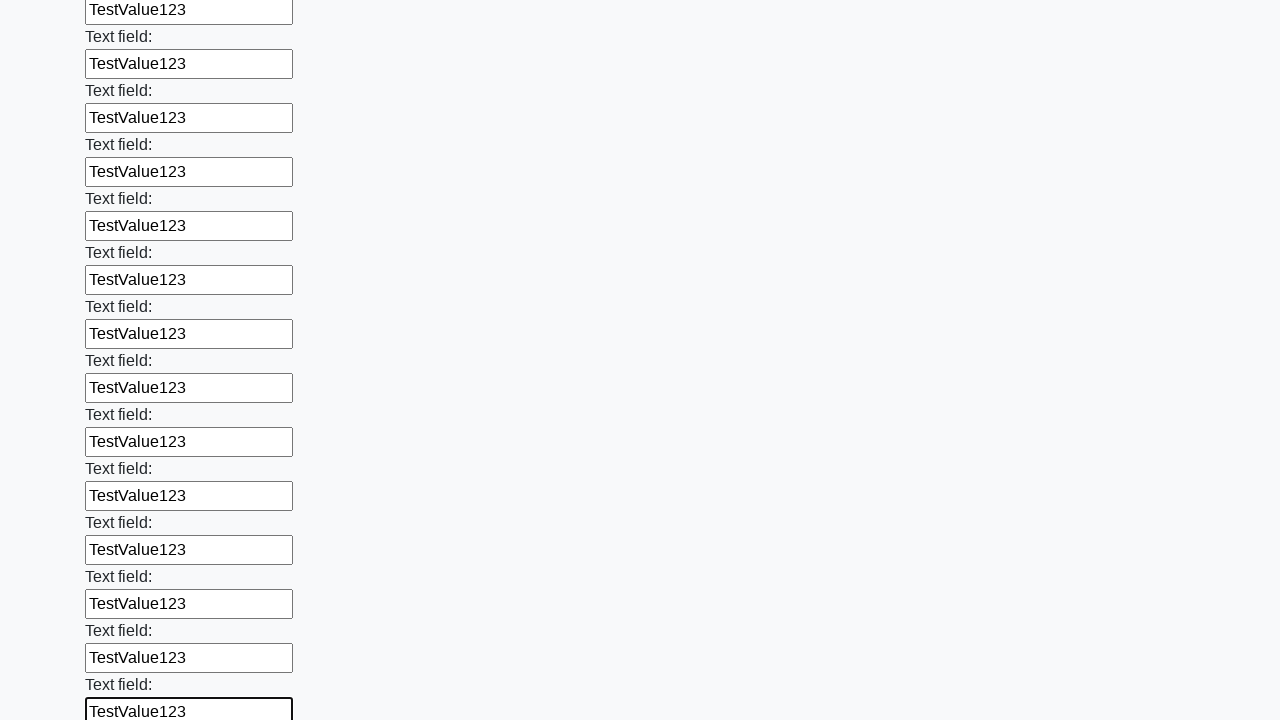

Filled input field with 'TestValue123' on input >> nth=85
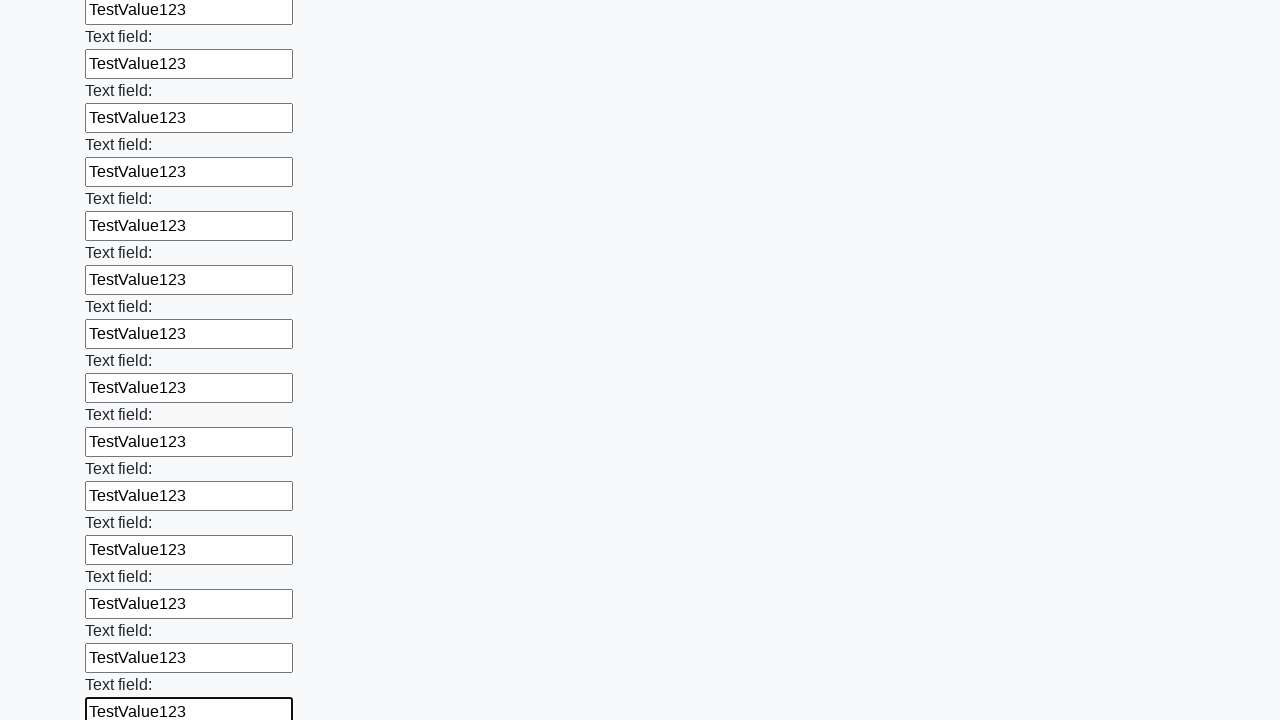

Filled input field with 'TestValue123' on input >> nth=86
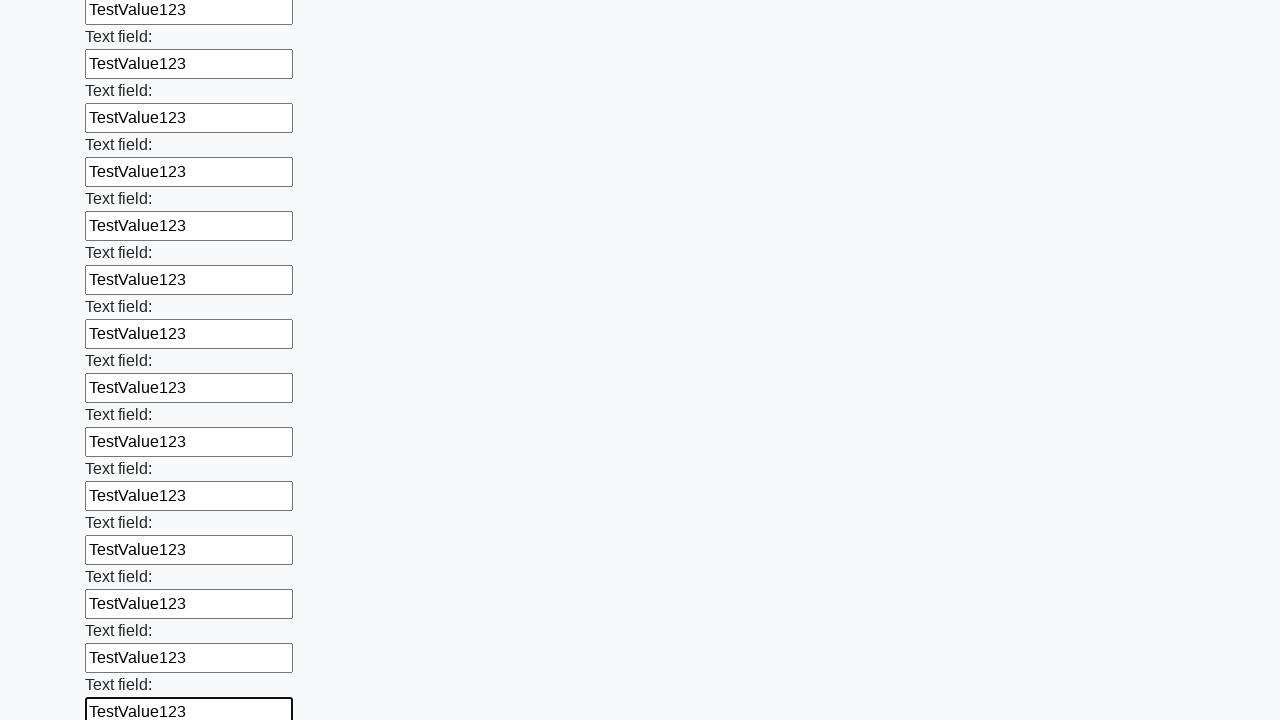

Filled input field with 'TestValue123' on input >> nth=87
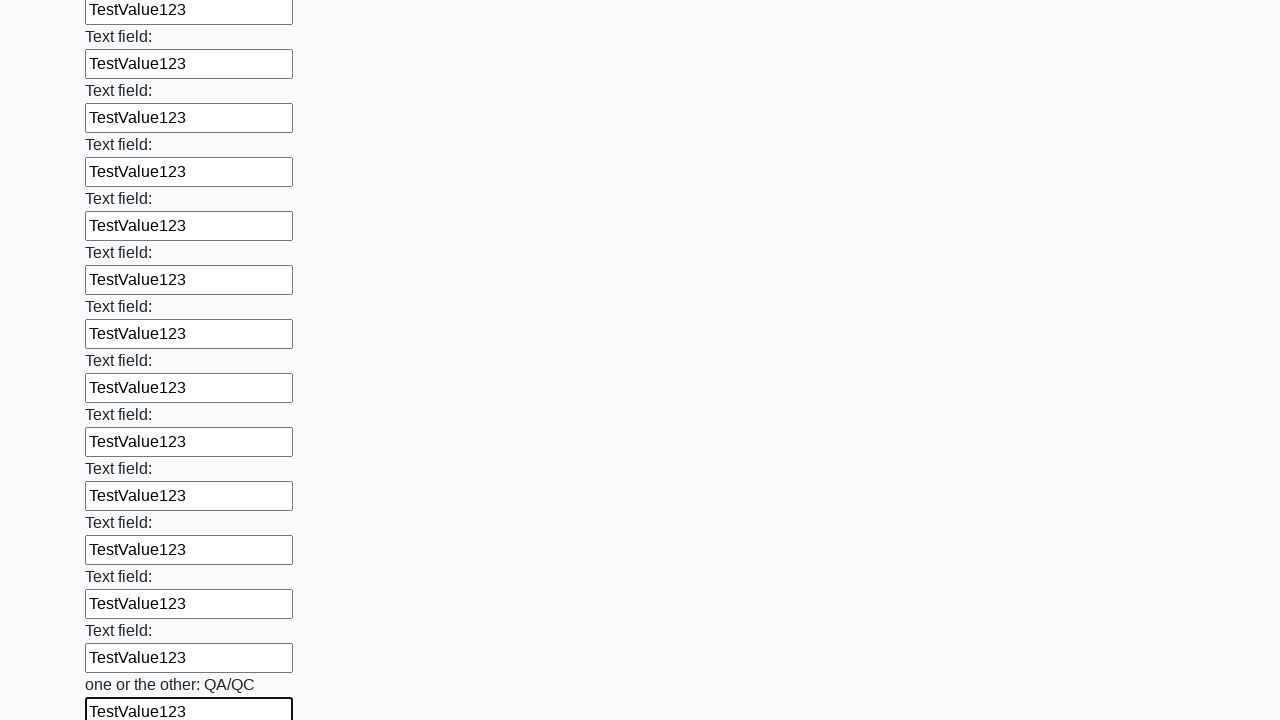

Filled input field with 'TestValue123' on input >> nth=88
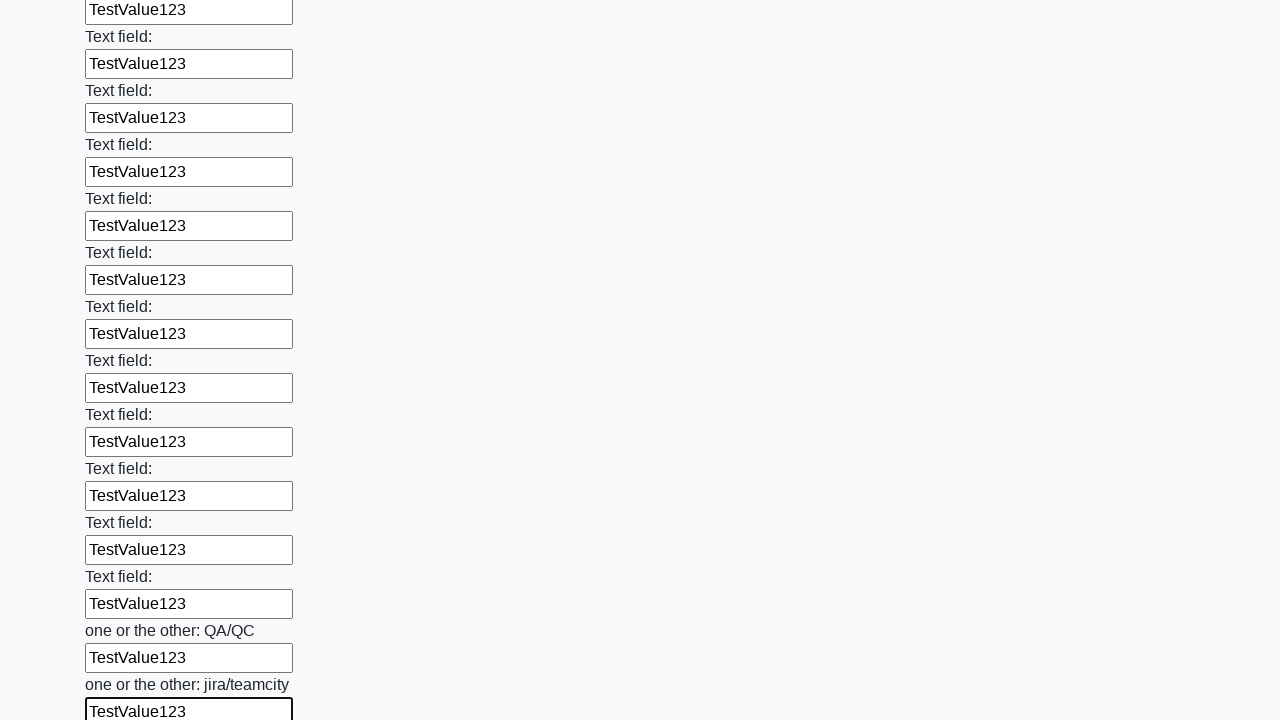

Filled input field with 'TestValue123' on input >> nth=89
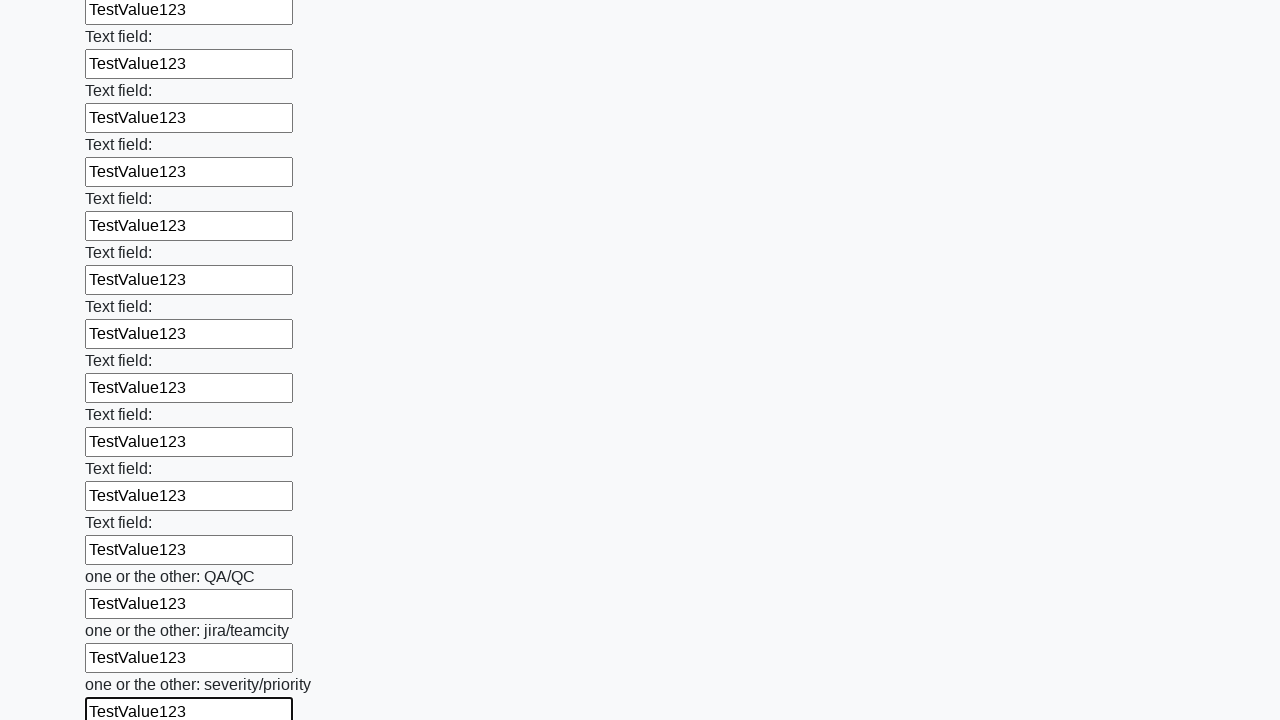

Filled input field with 'TestValue123' on input >> nth=90
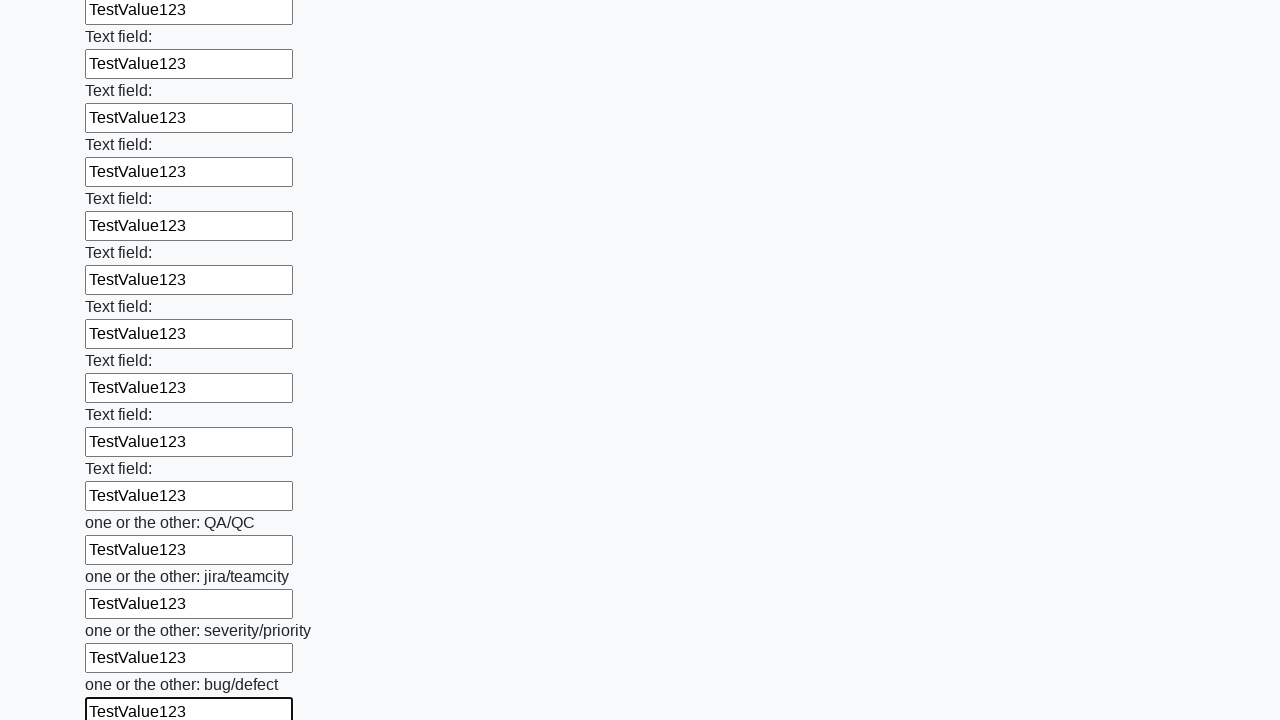

Filled input field with 'TestValue123' on input >> nth=91
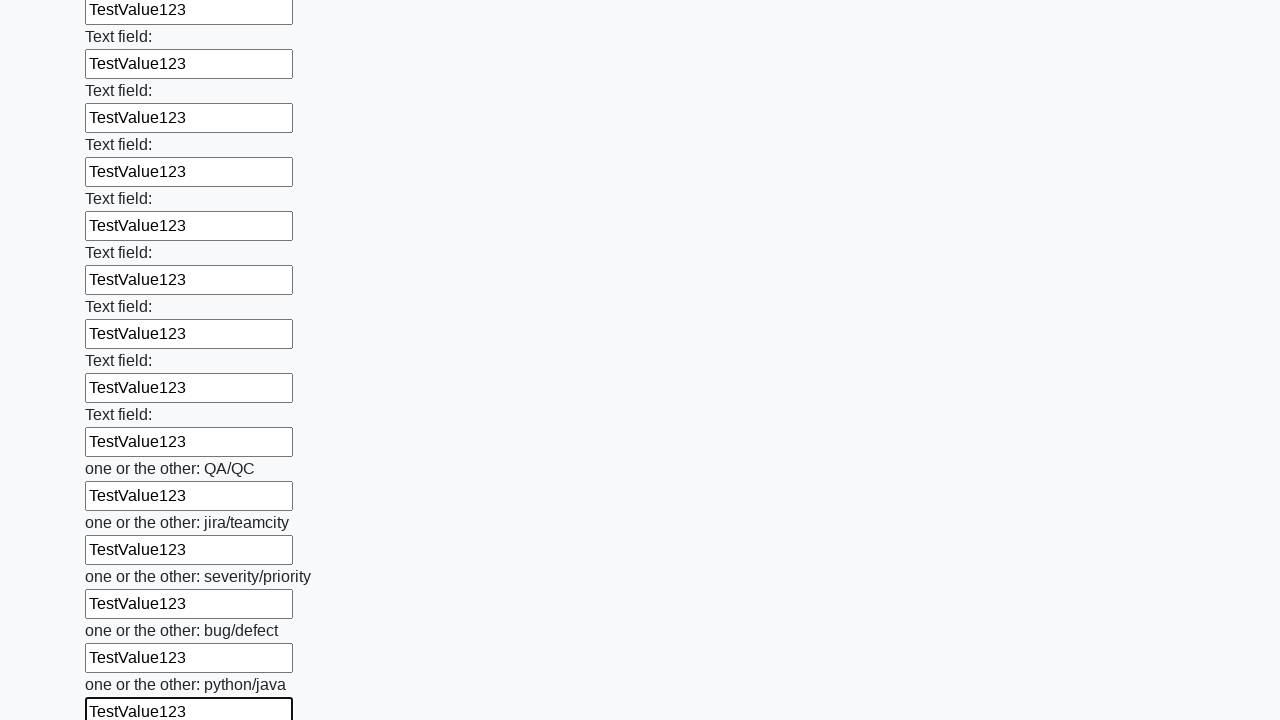

Filled input field with 'TestValue123' on input >> nth=92
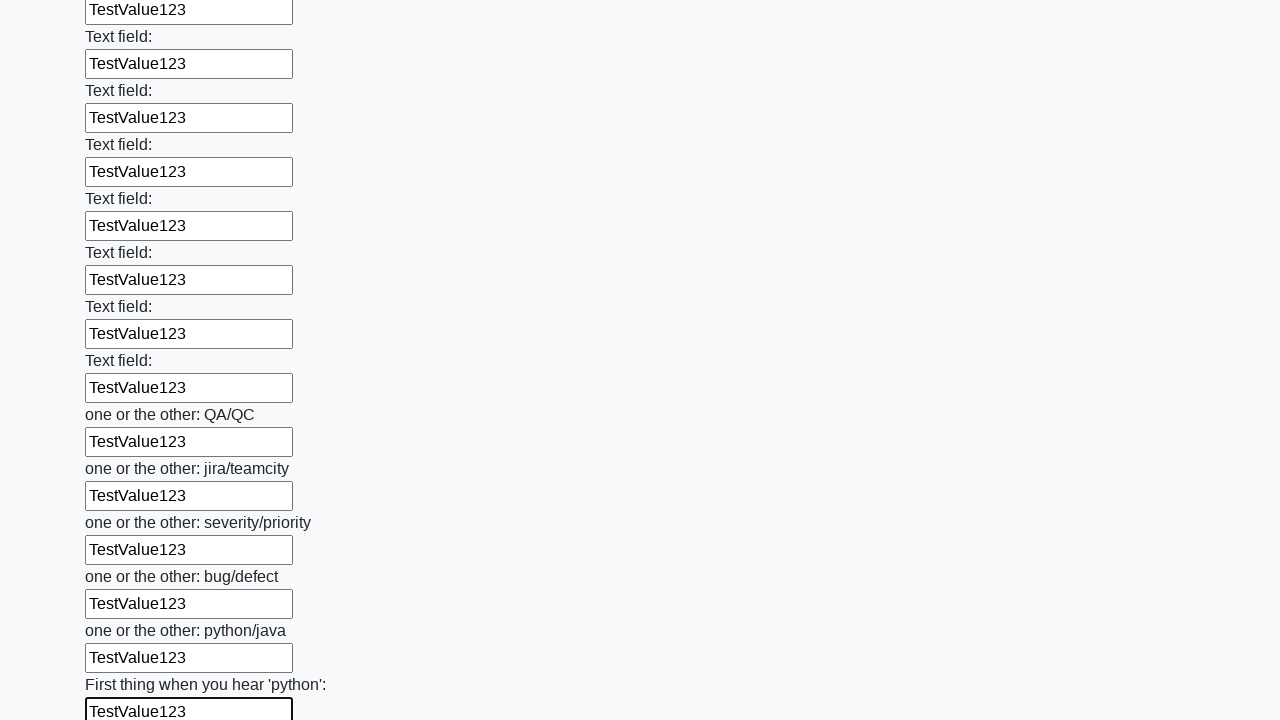

Filled input field with 'TestValue123' on input >> nth=93
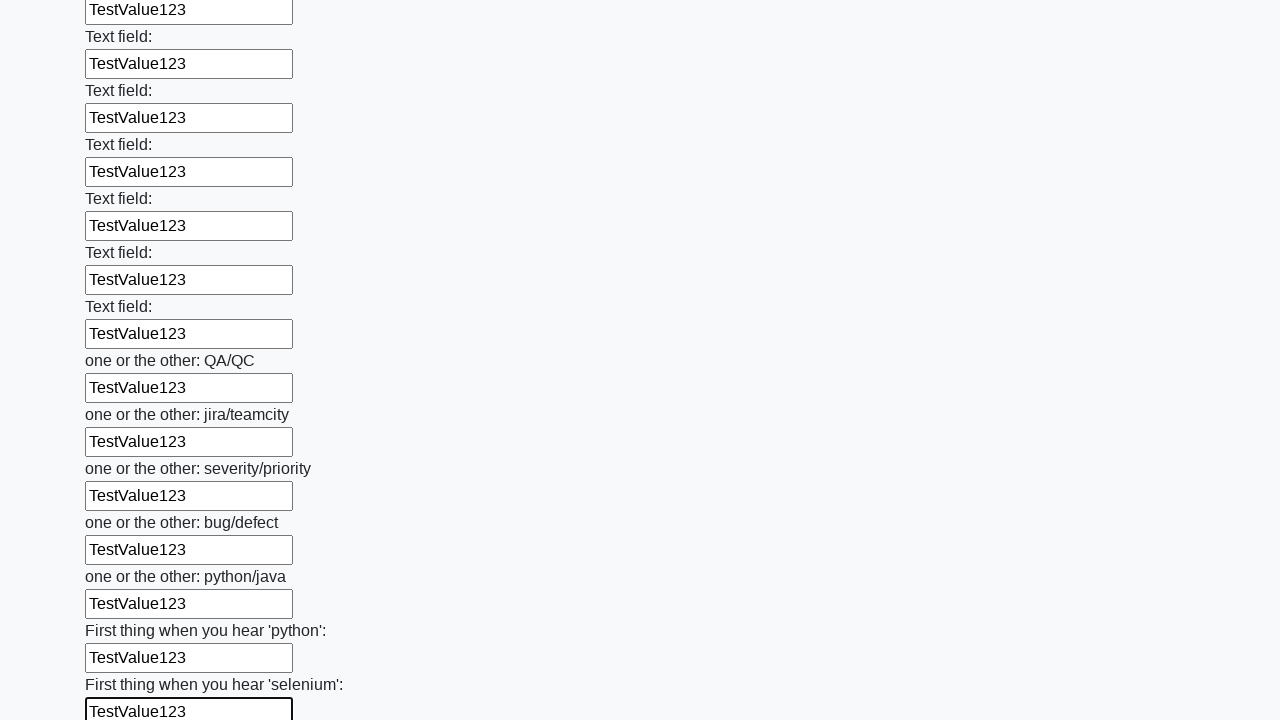

Filled input field with 'TestValue123' on input >> nth=94
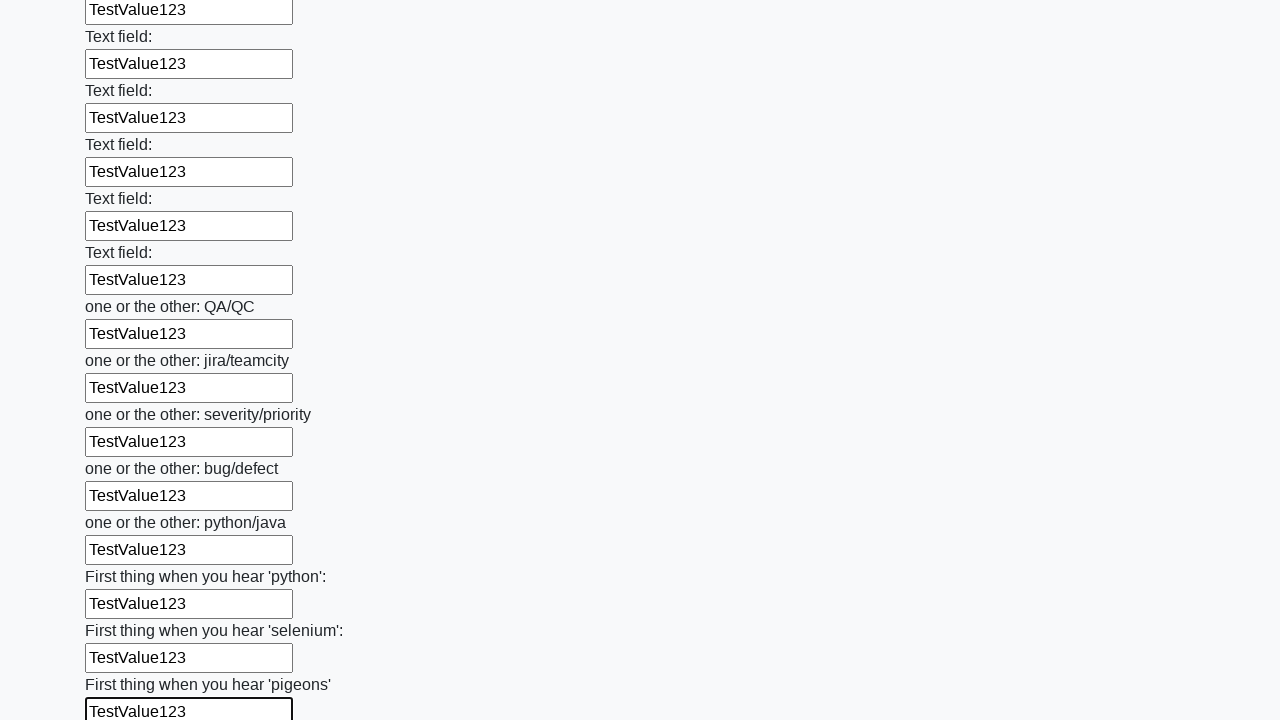

Filled input field with 'TestValue123' on input >> nth=95
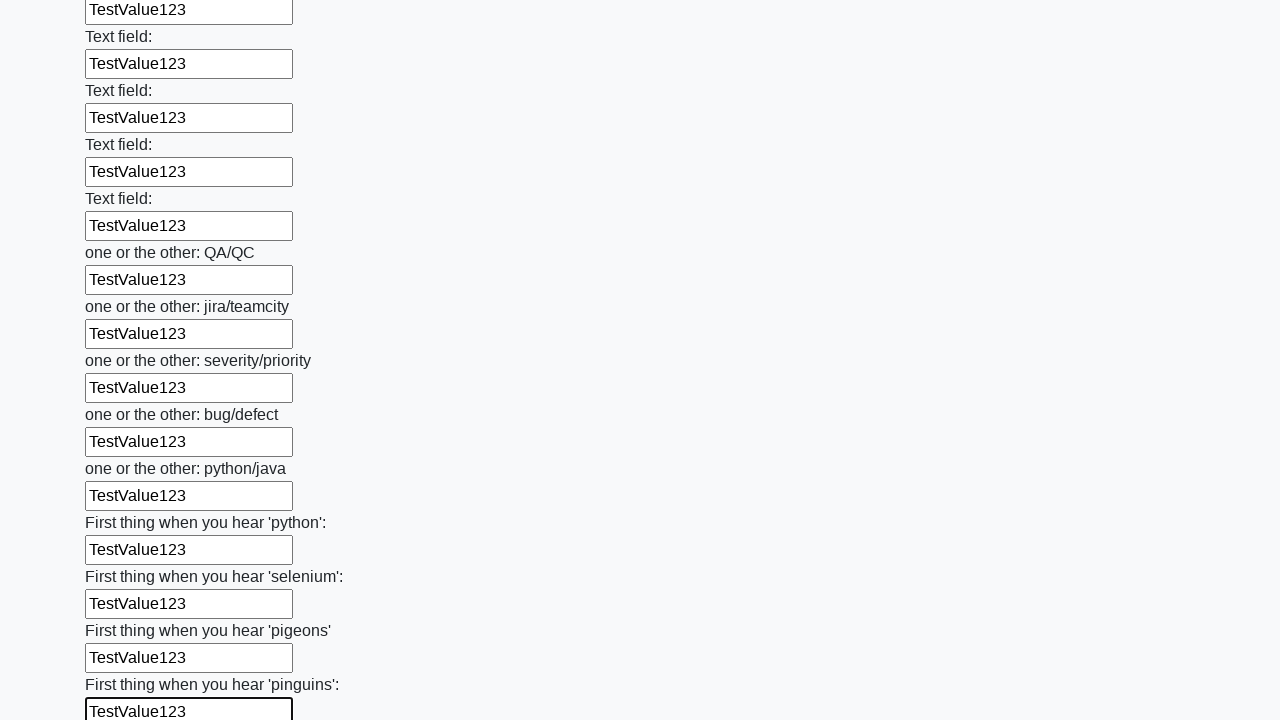

Filled input field with 'TestValue123' on input >> nth=96
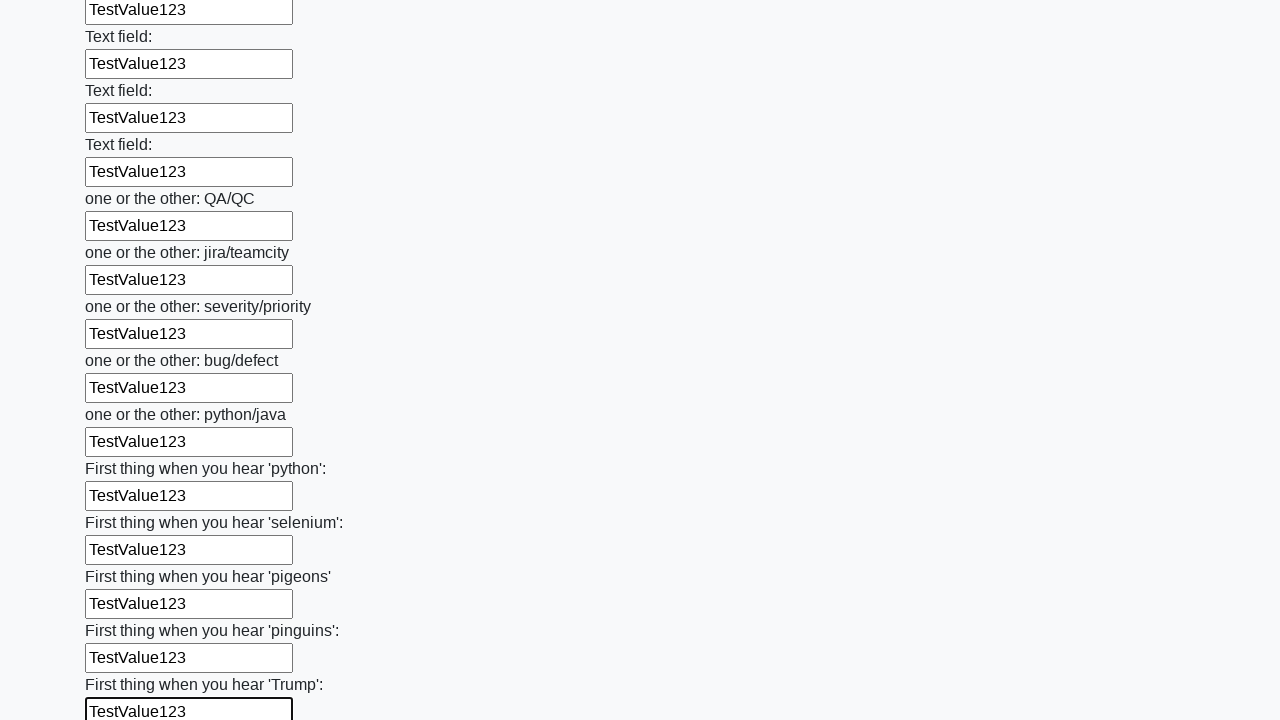

Filled input field with 'TestValue123' on input >> nth=97
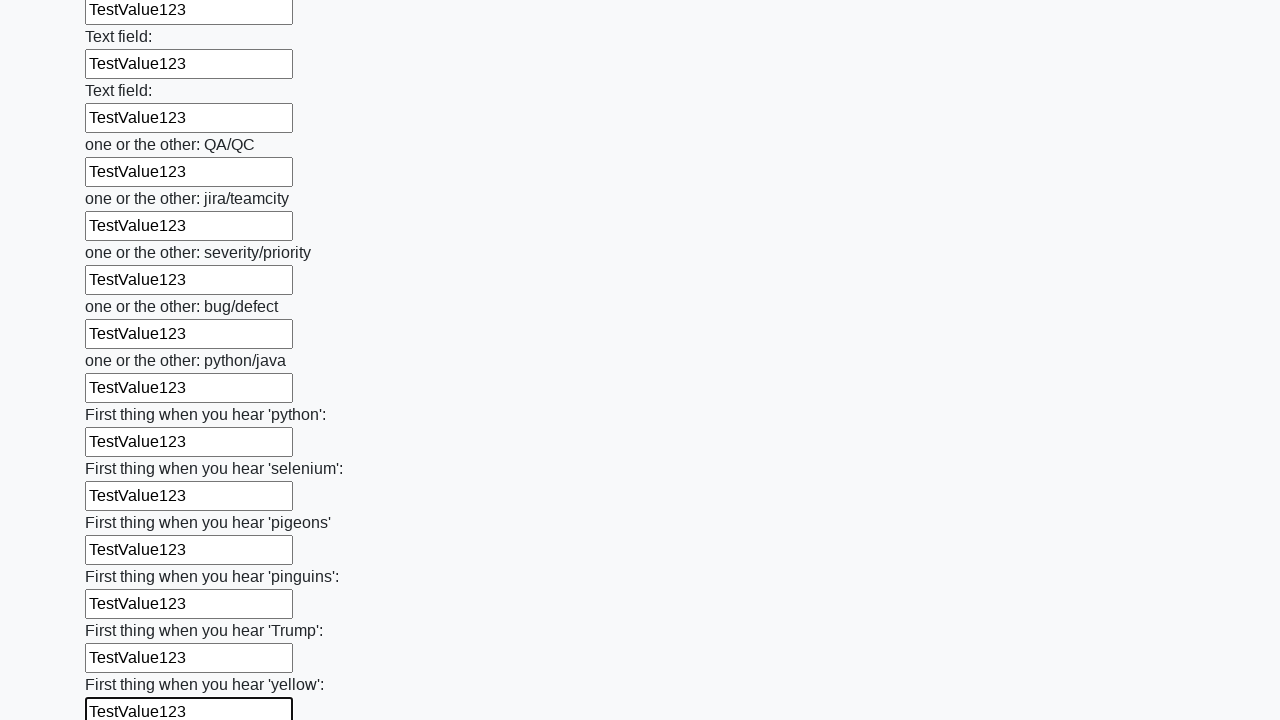

Filled input field with 'TestValue123' on input >> nth=98
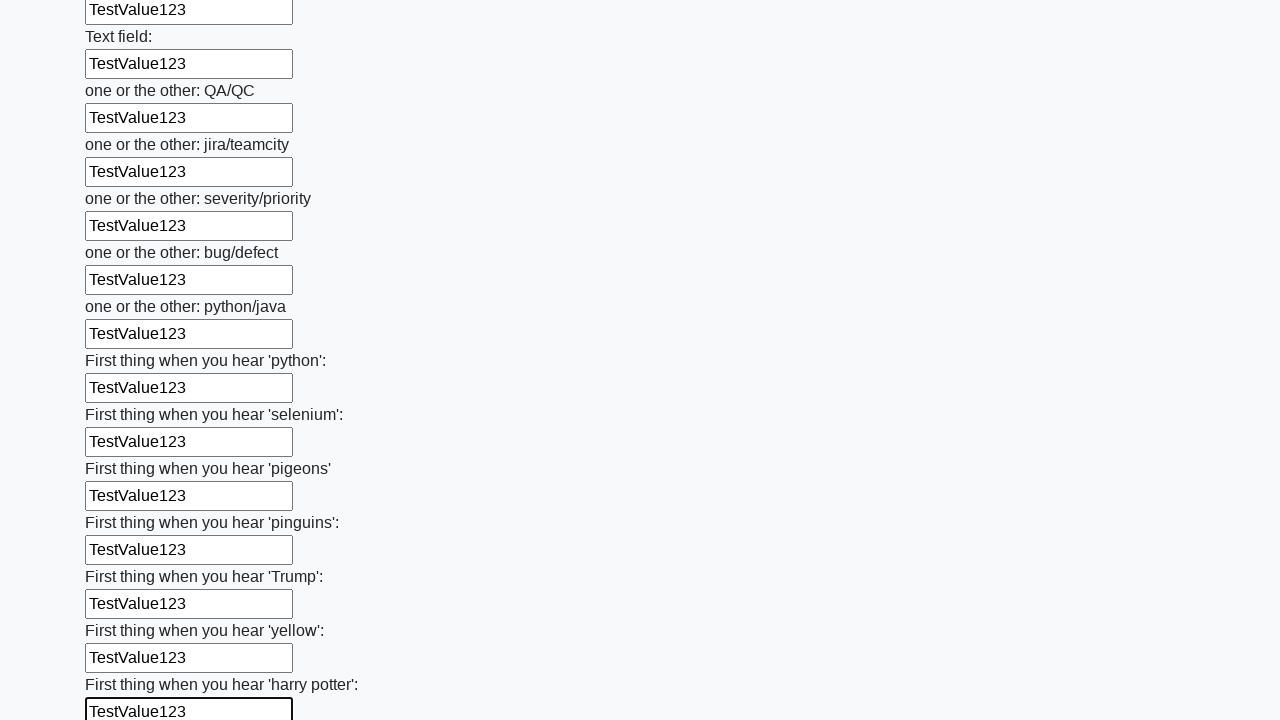

Filled input field with 'TestValue123' on input >> nth=99
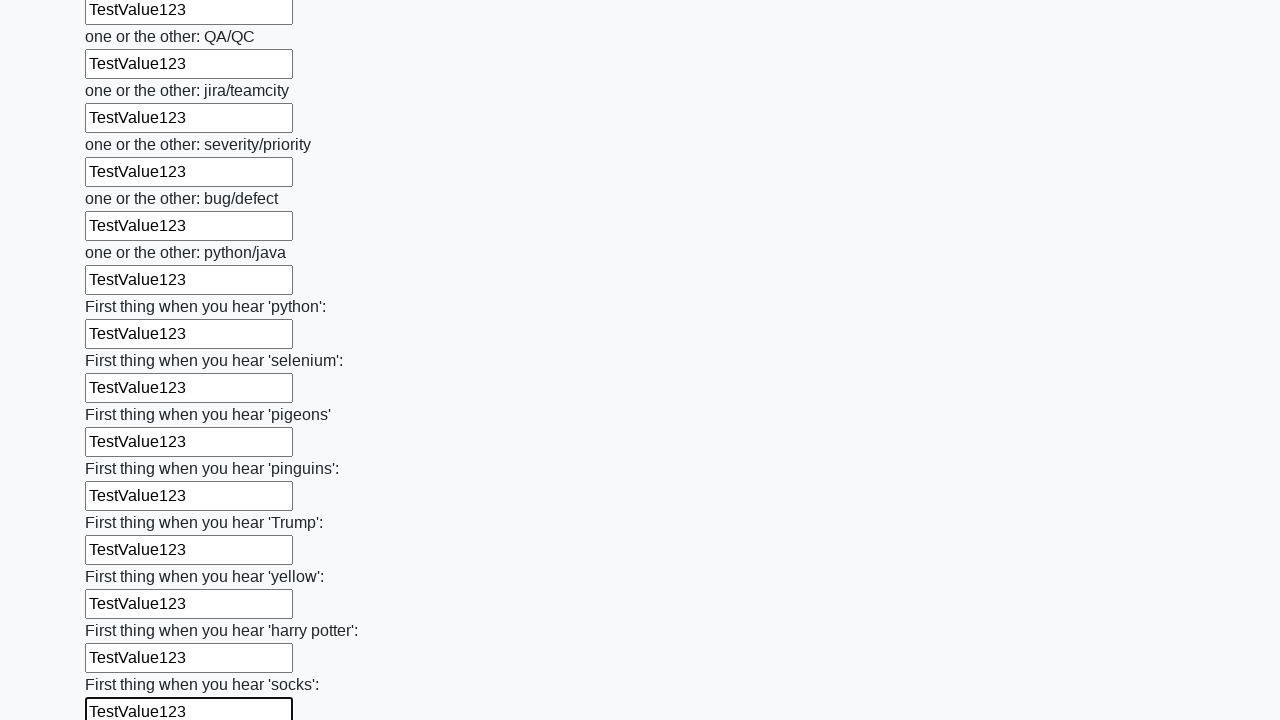

Clicked submit button to submit the form at (123, 611) on .btn.btn-default
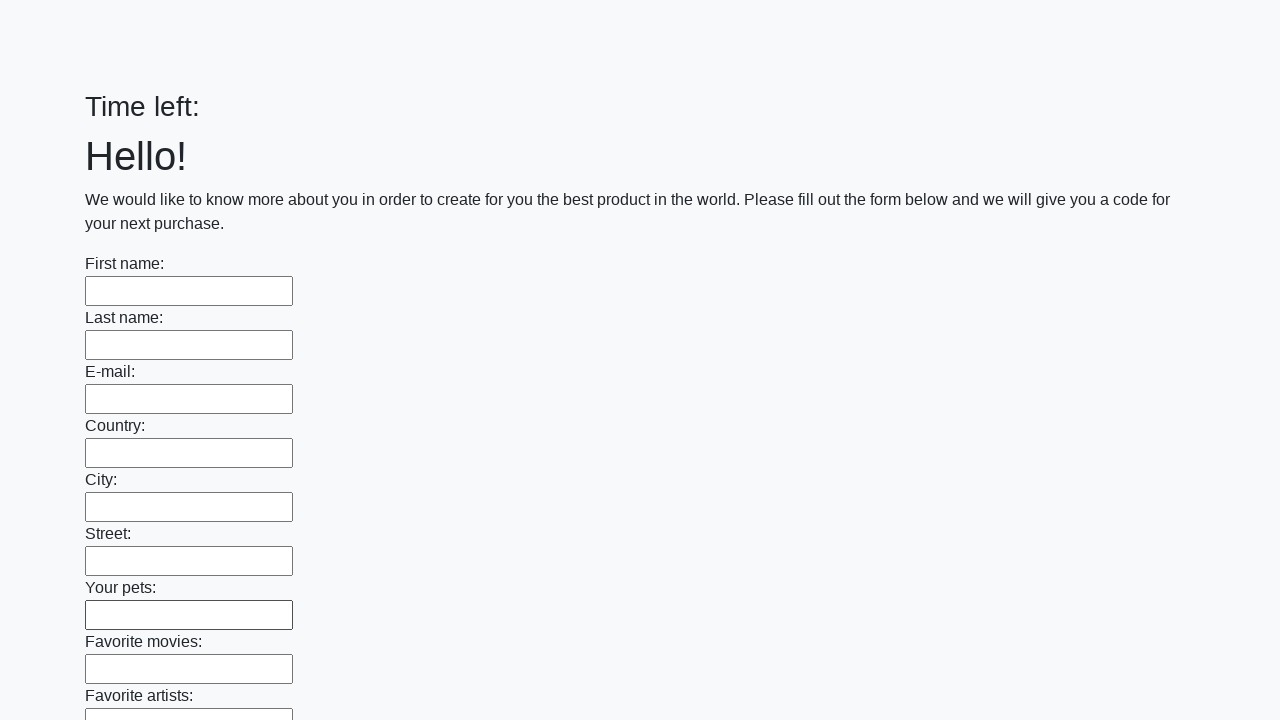

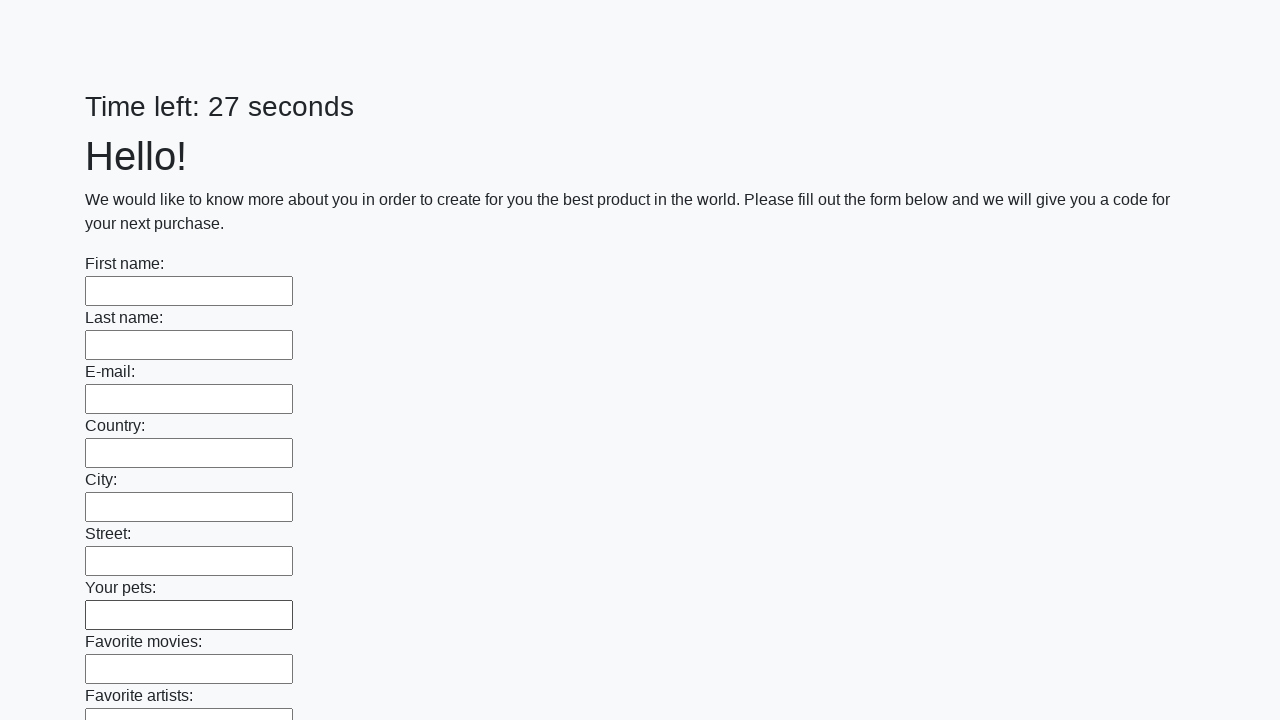